Automates playing the 2048 game by sending arrow key inputs in a pattern (up, right, down, left) repeatedly until the game ends

Starting URL: https://play2048.co

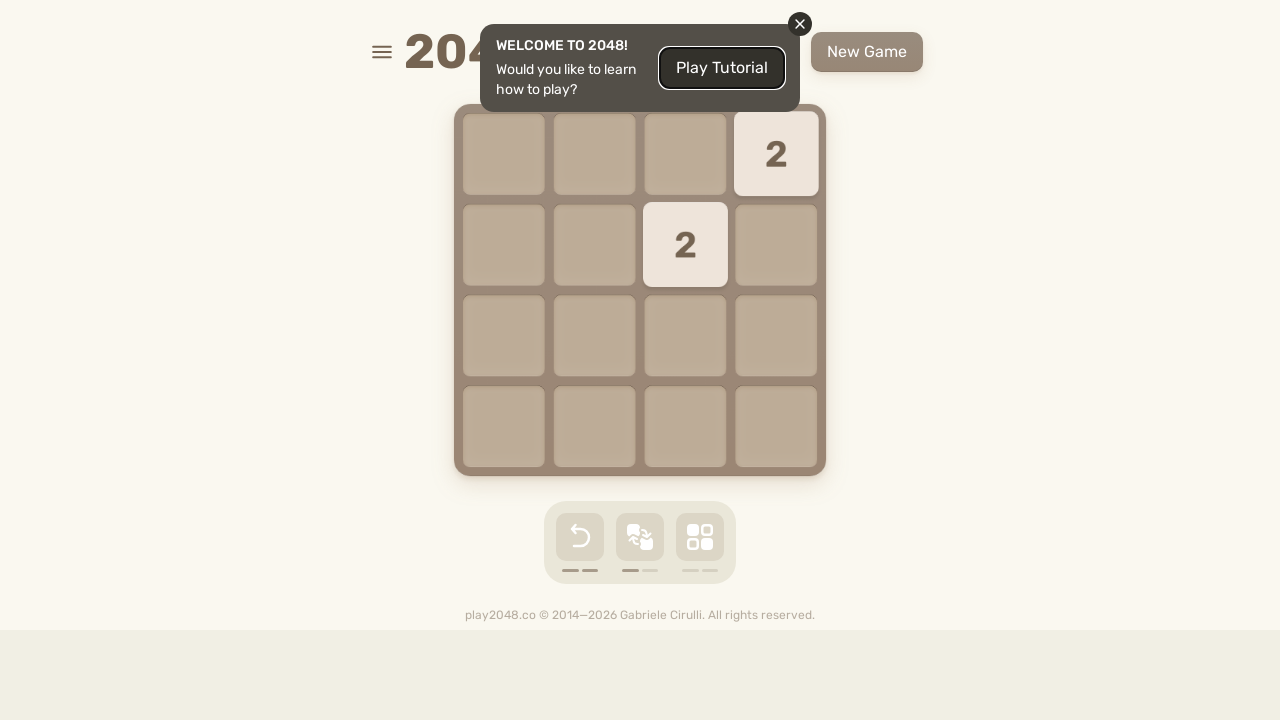

Pressed ArrowUp key
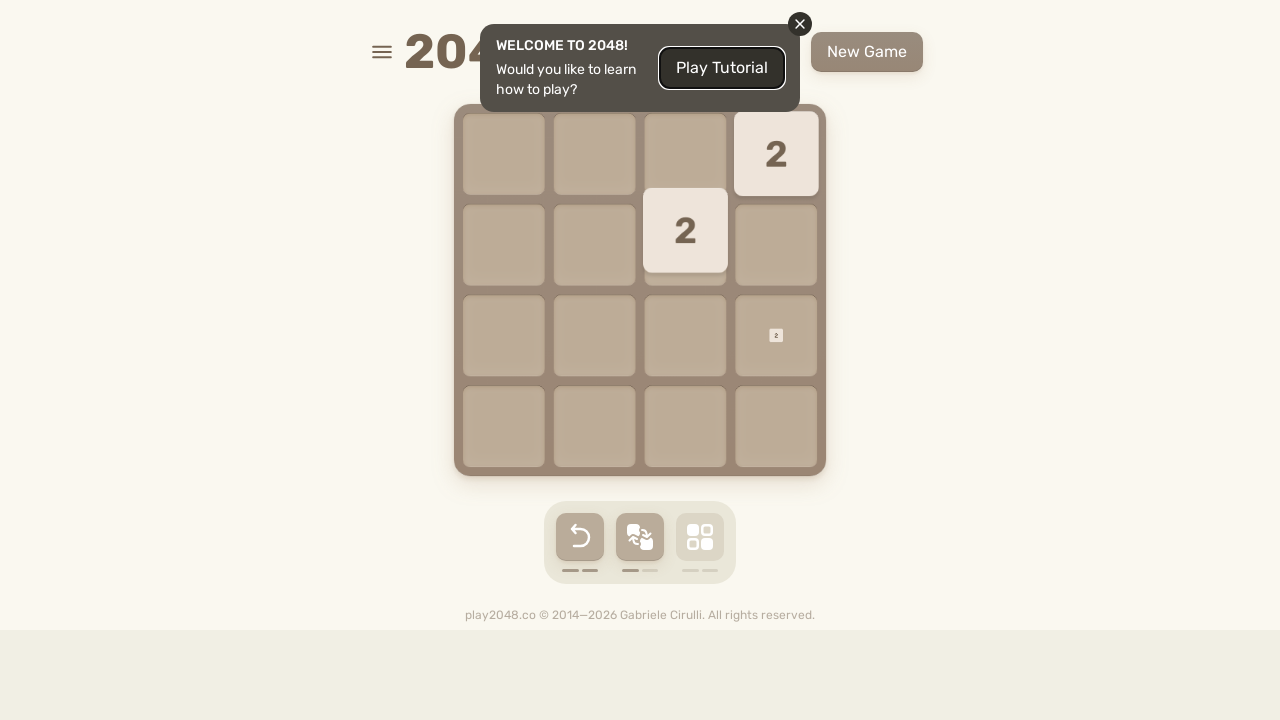

Pressed ArrowRight key
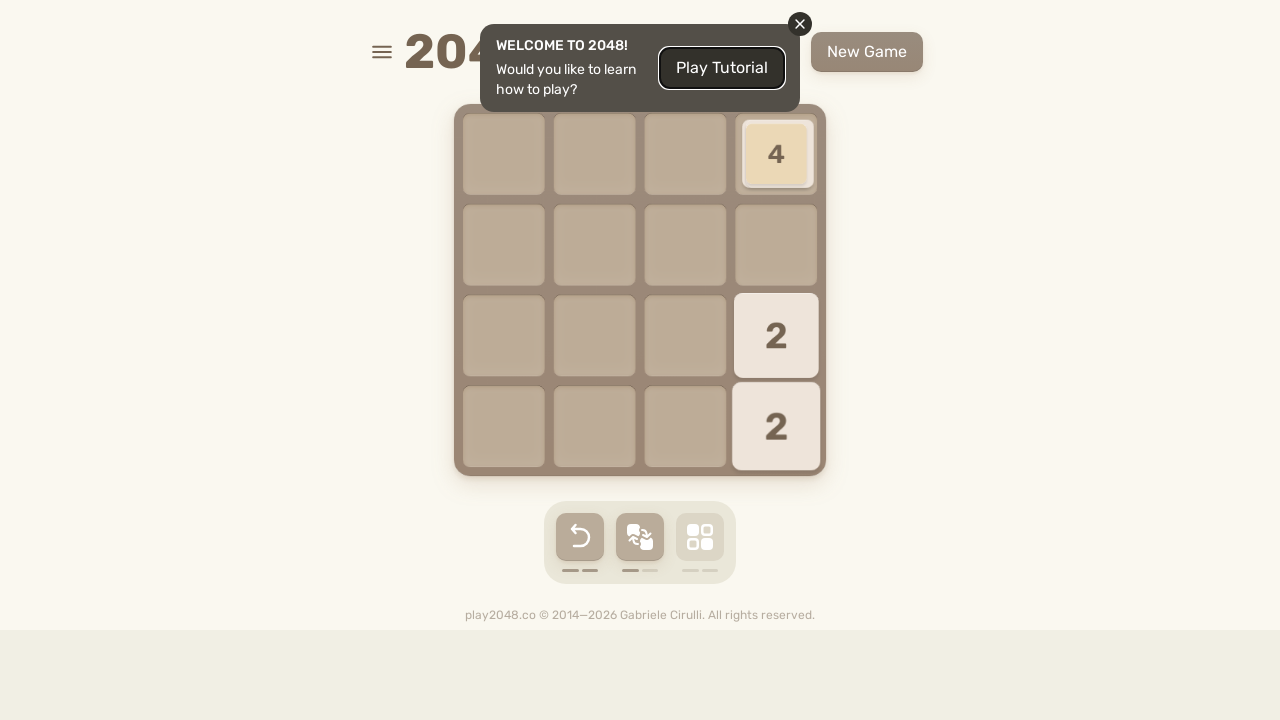

Pressed ArrowDown key
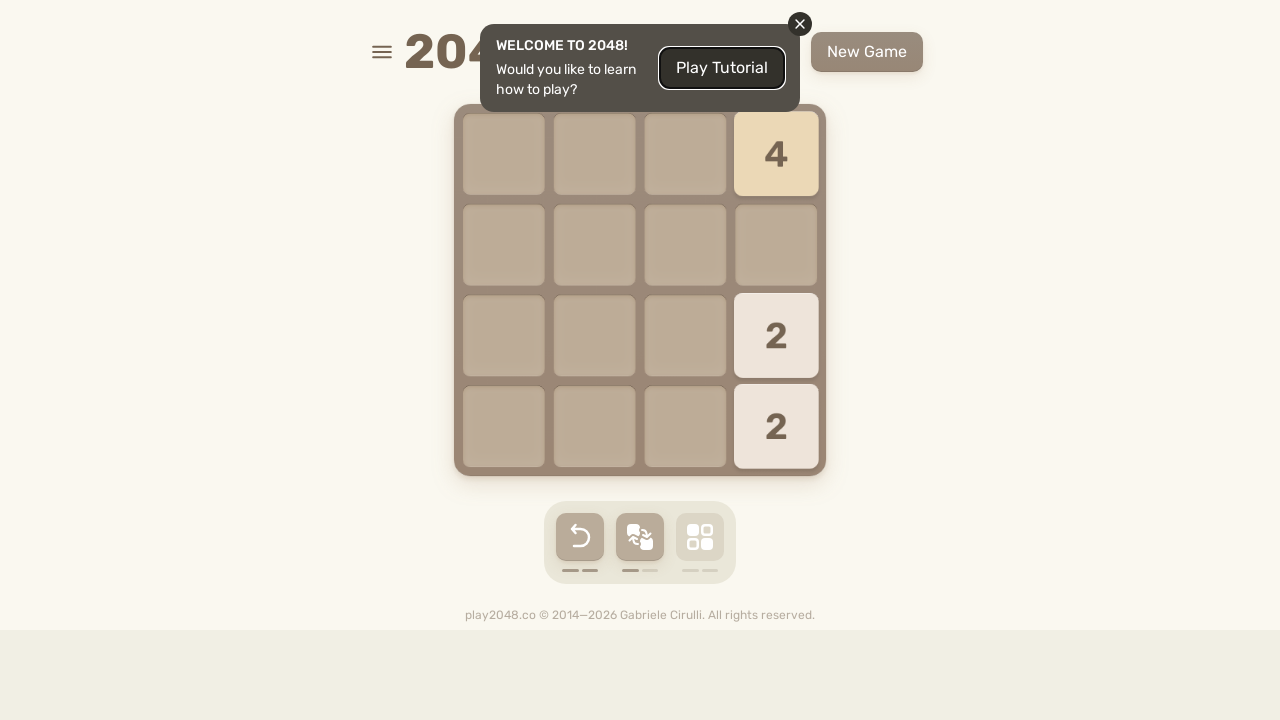

Pressed ArrowLeft key
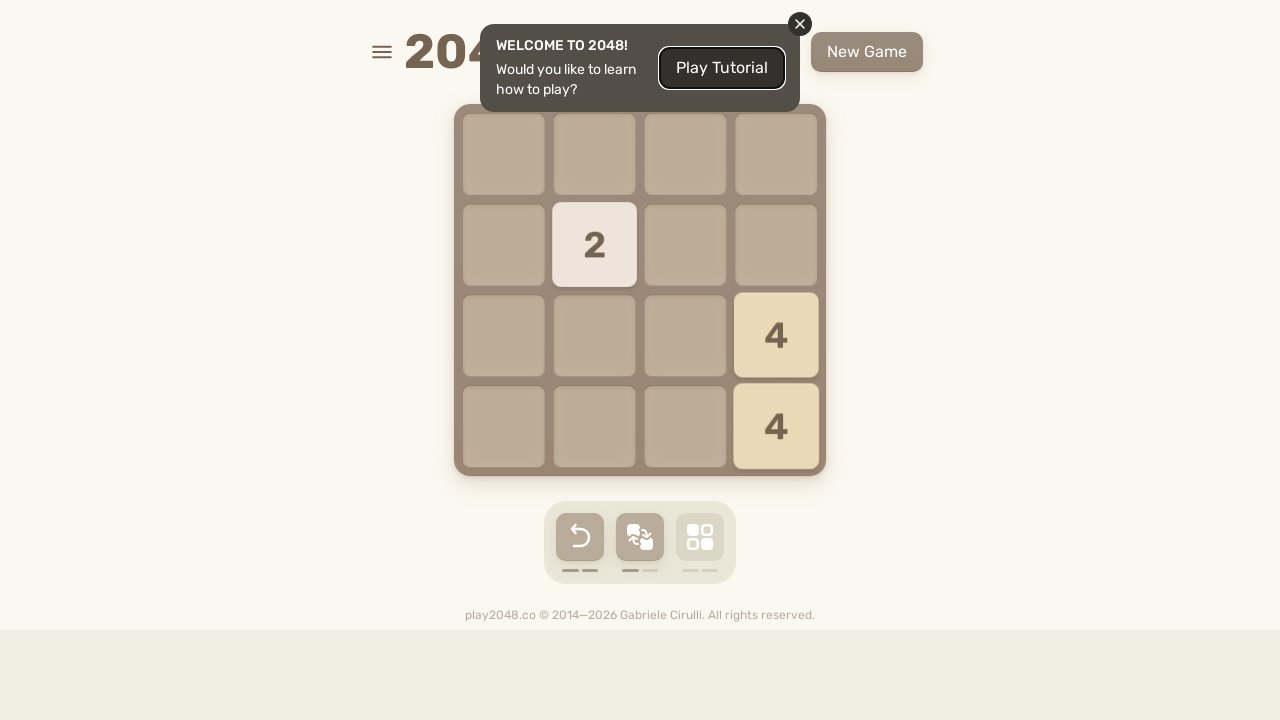

Pressed ArrowUp key
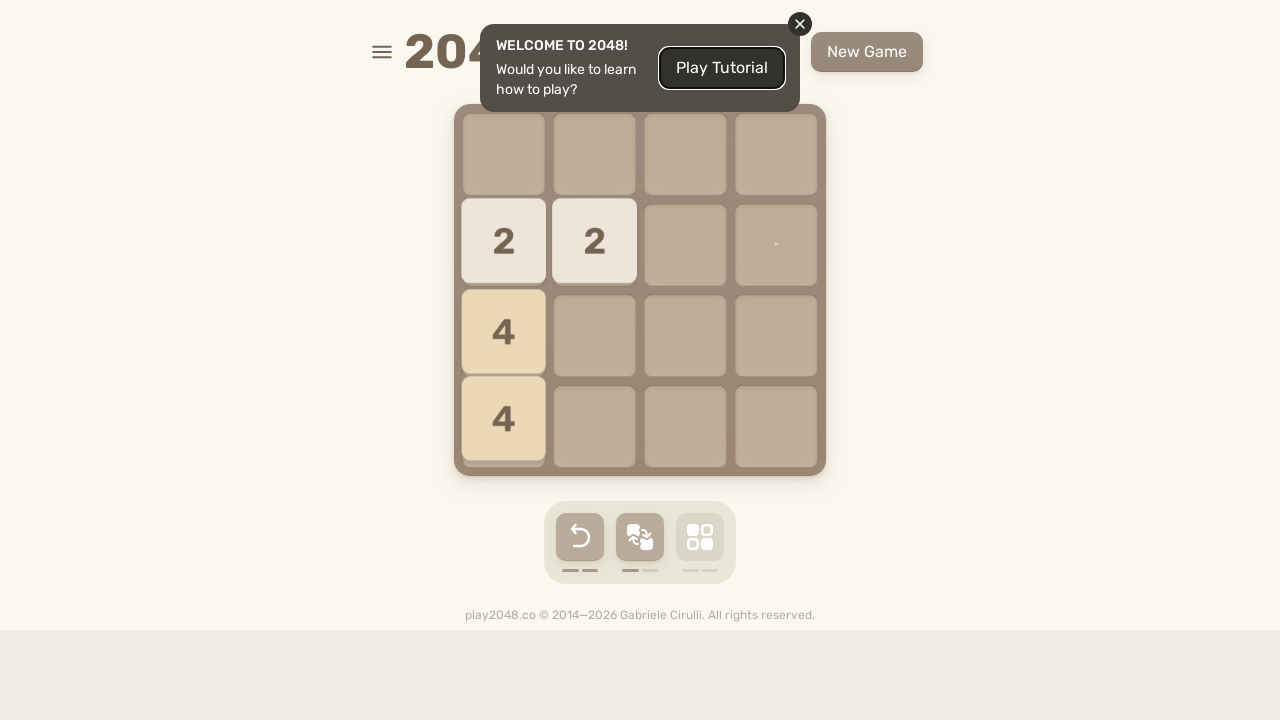

Pressed ArrowRight key
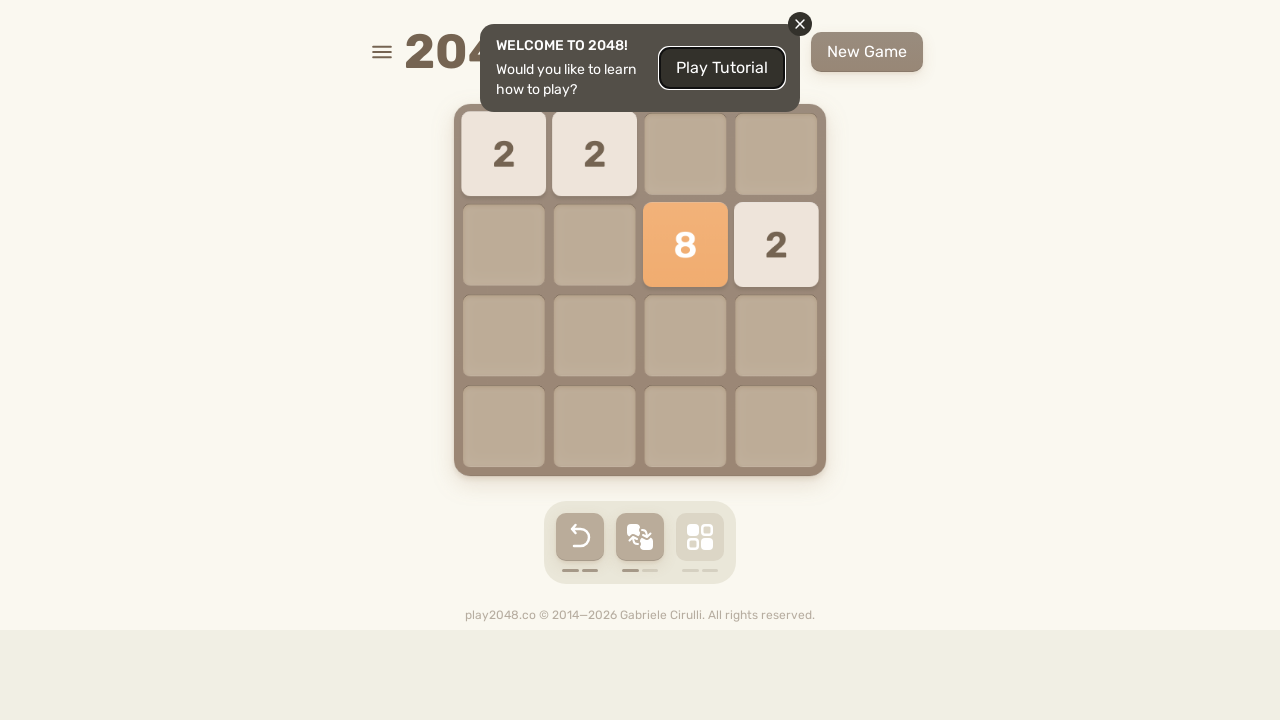

Pressed ArrowDown key
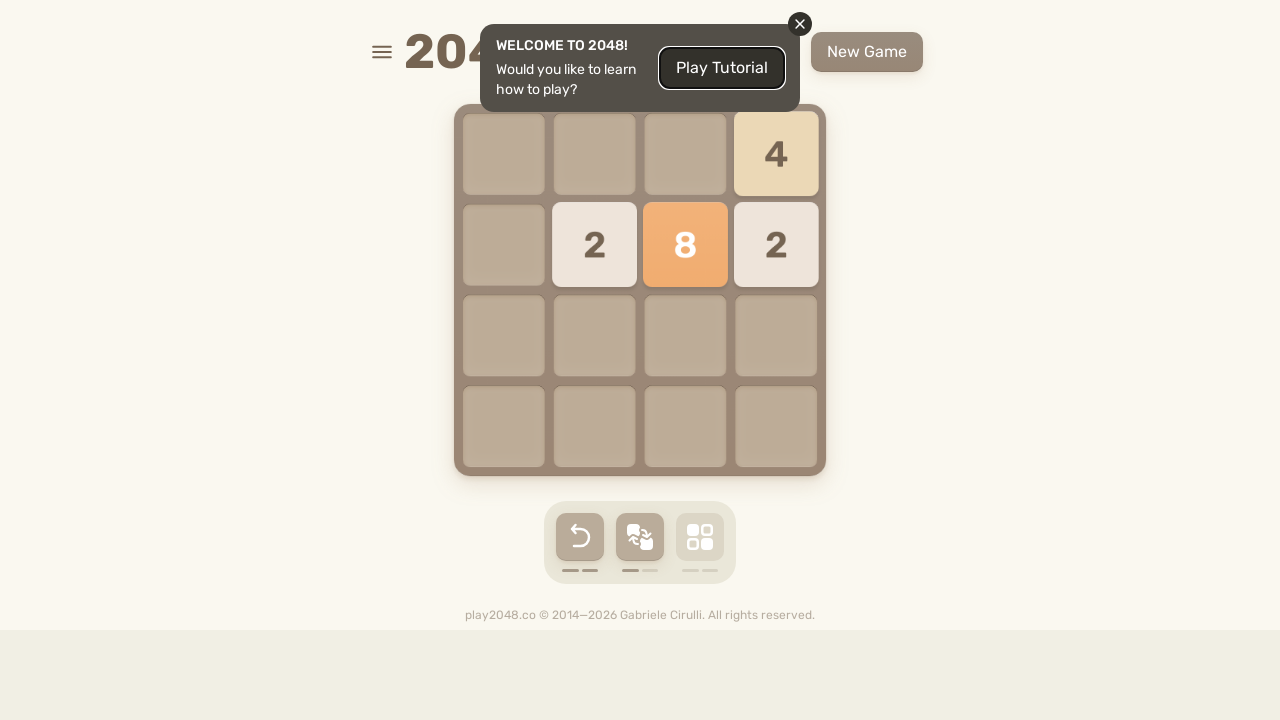

Pressed ArrowLeft key
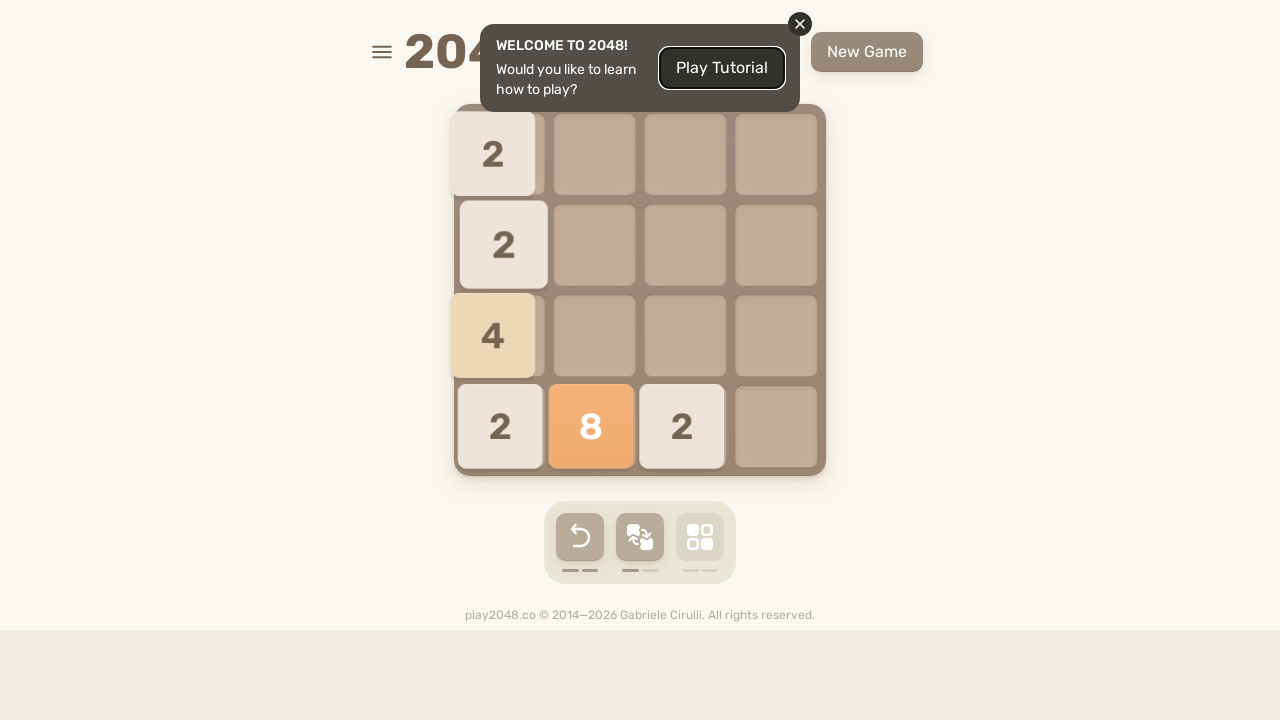

Pressed ArrowUp key
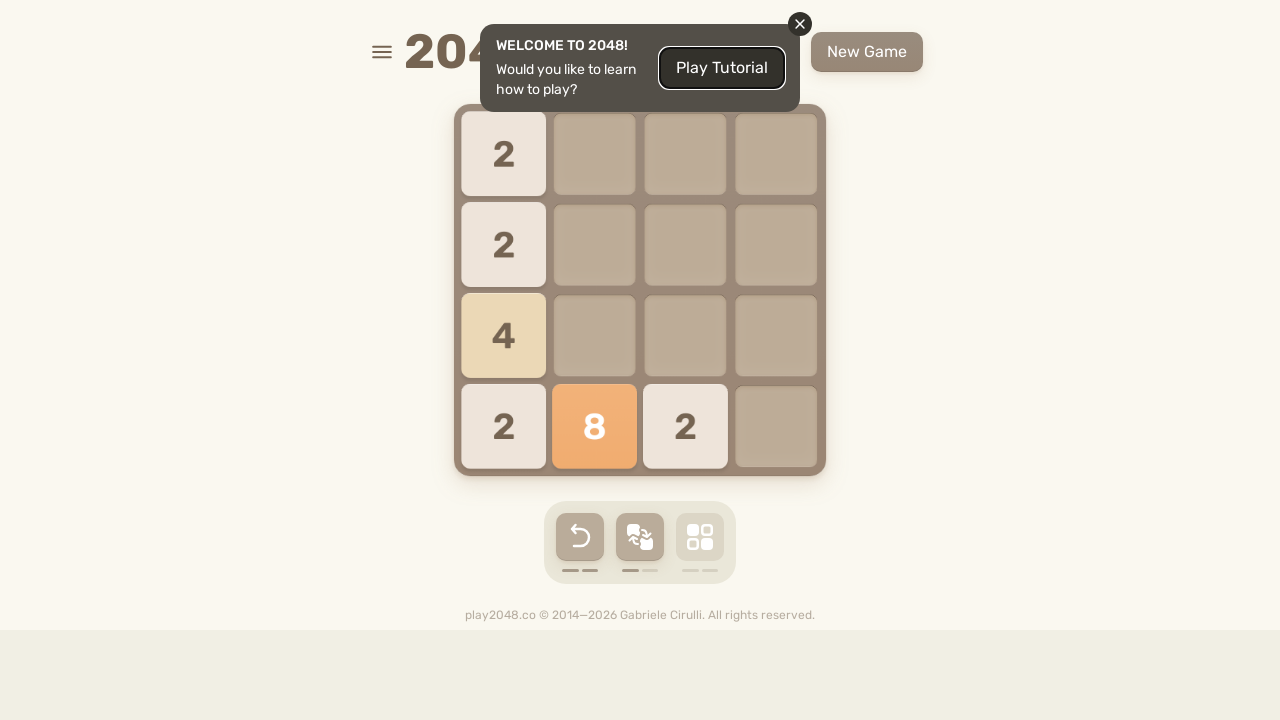

Pressed ArrowRight key
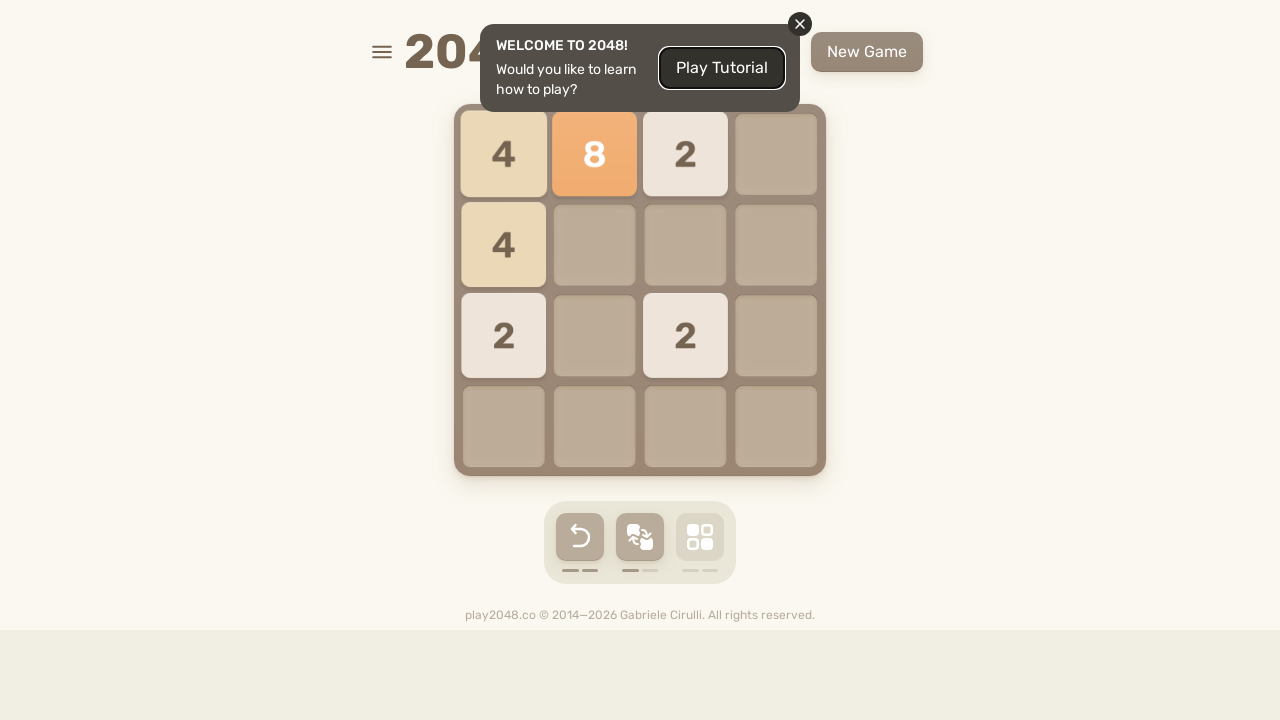

Pressed ArrowDown key
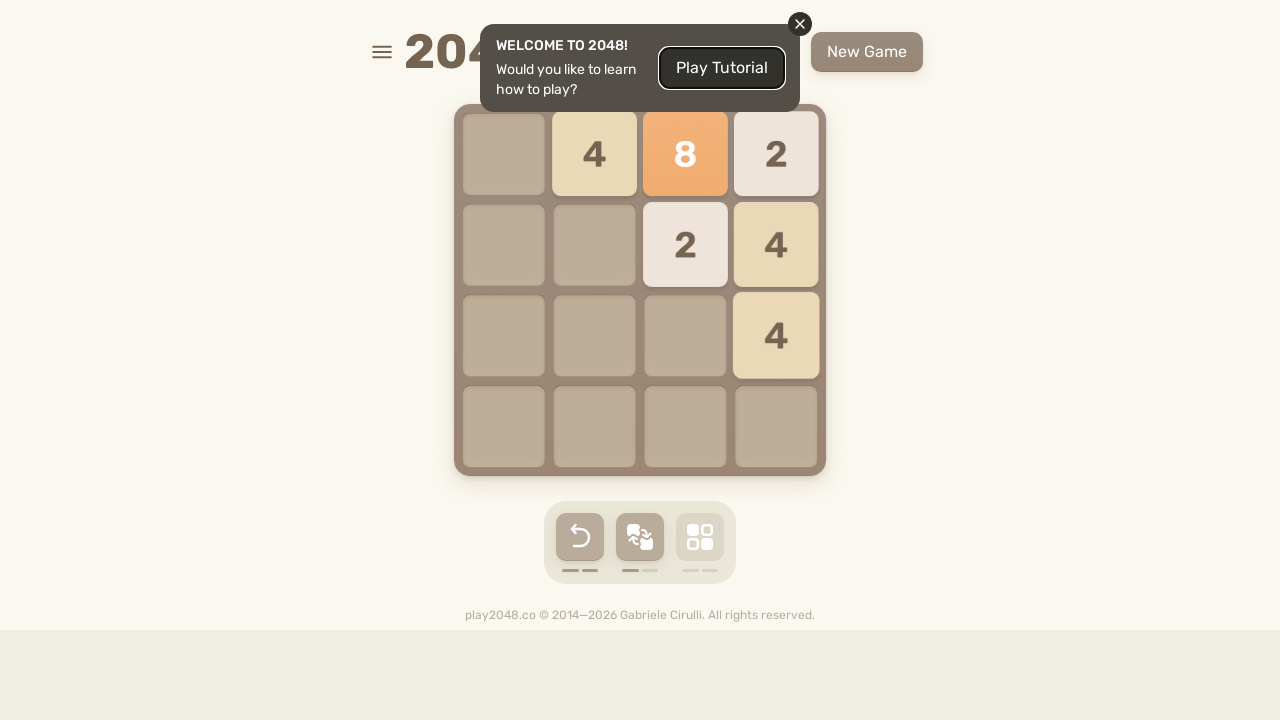

Pressed ArrowLeft key
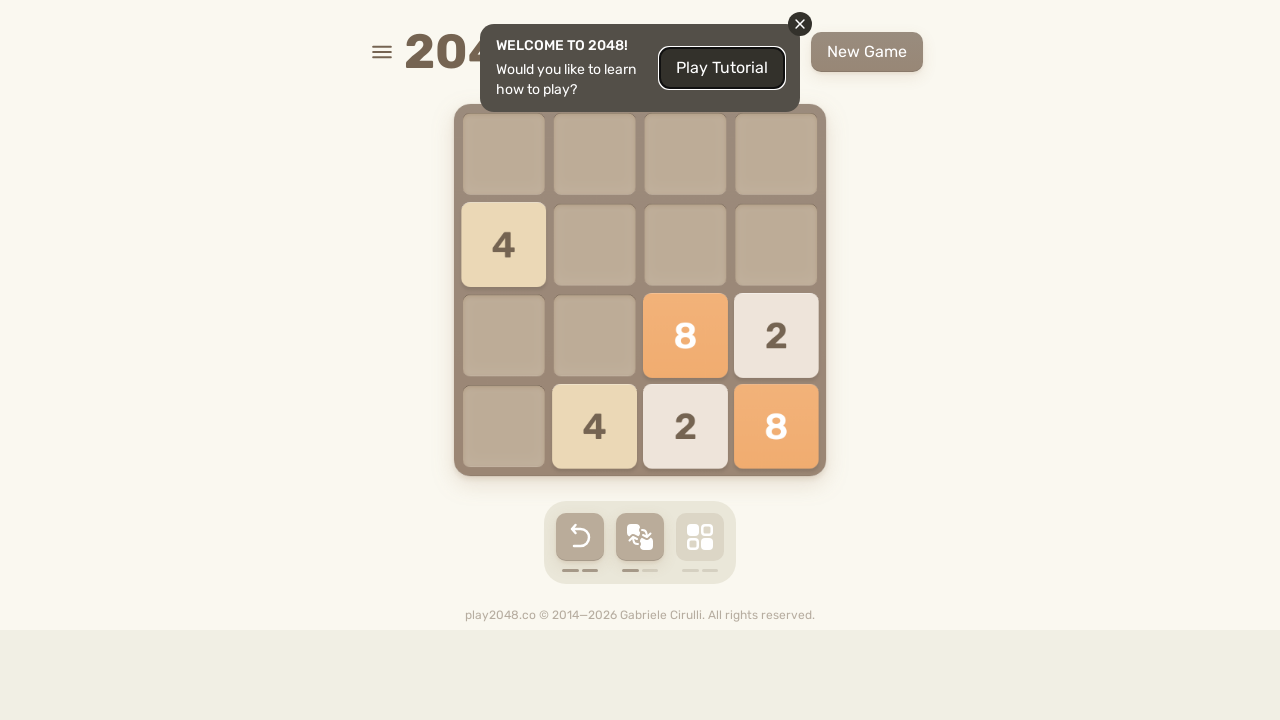

Pressed ArrowUp key
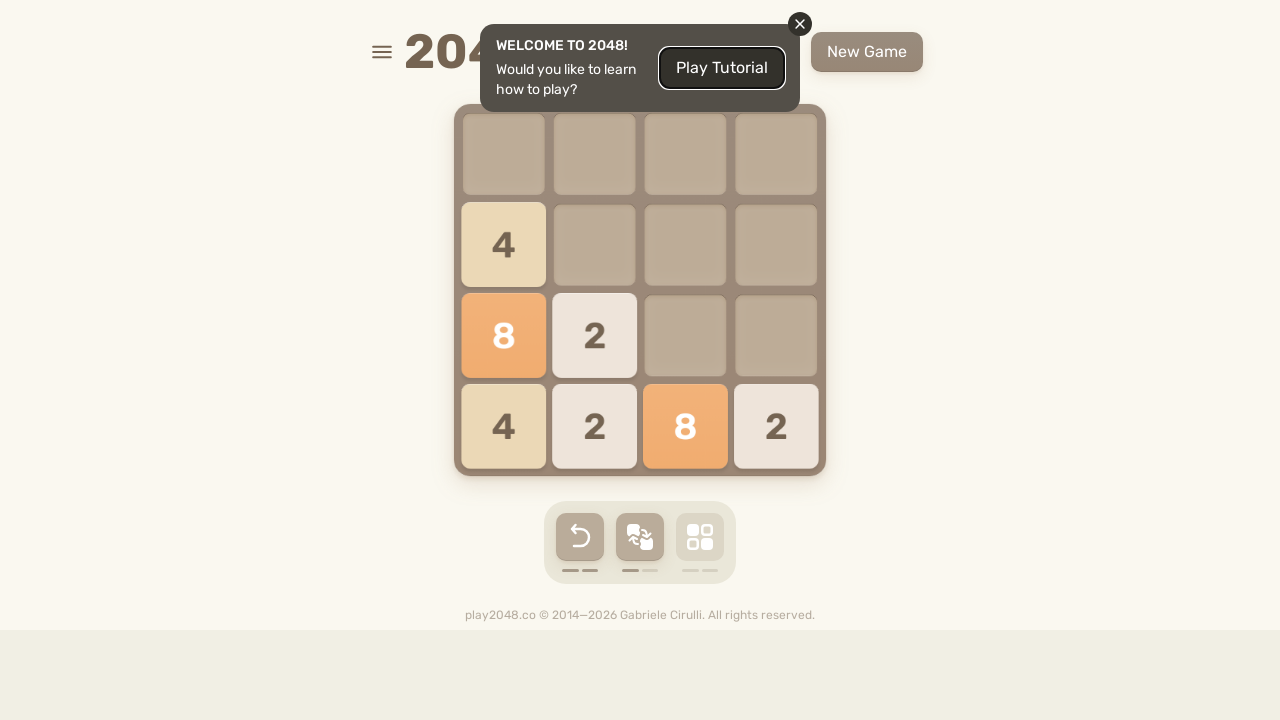

Pressed ArrowRight key
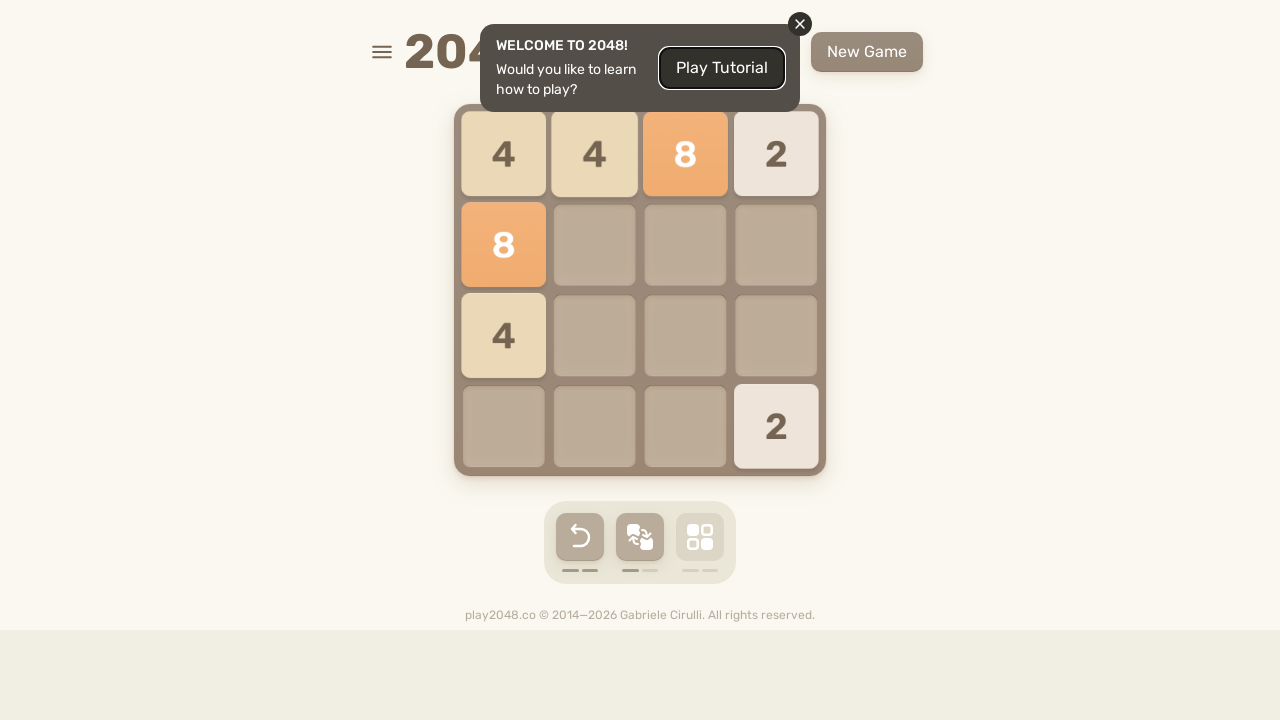

Pressed ArrowDown key
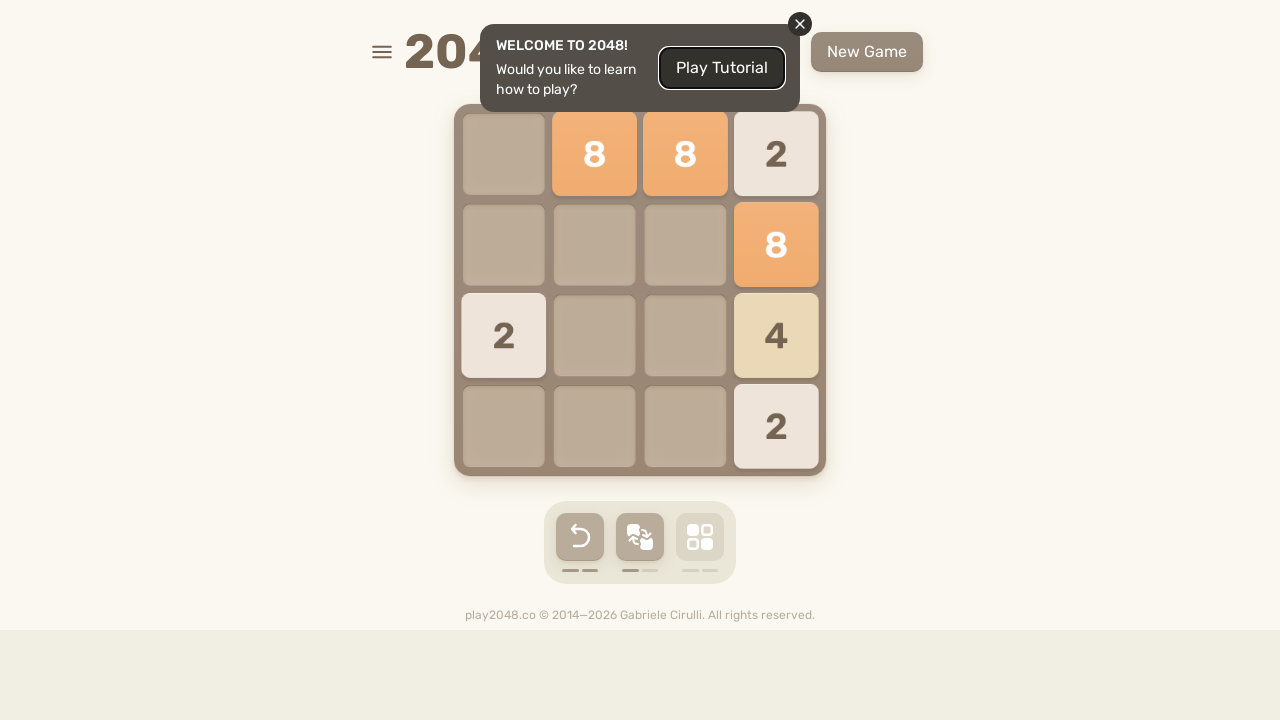

Pressed ArrowLeft key
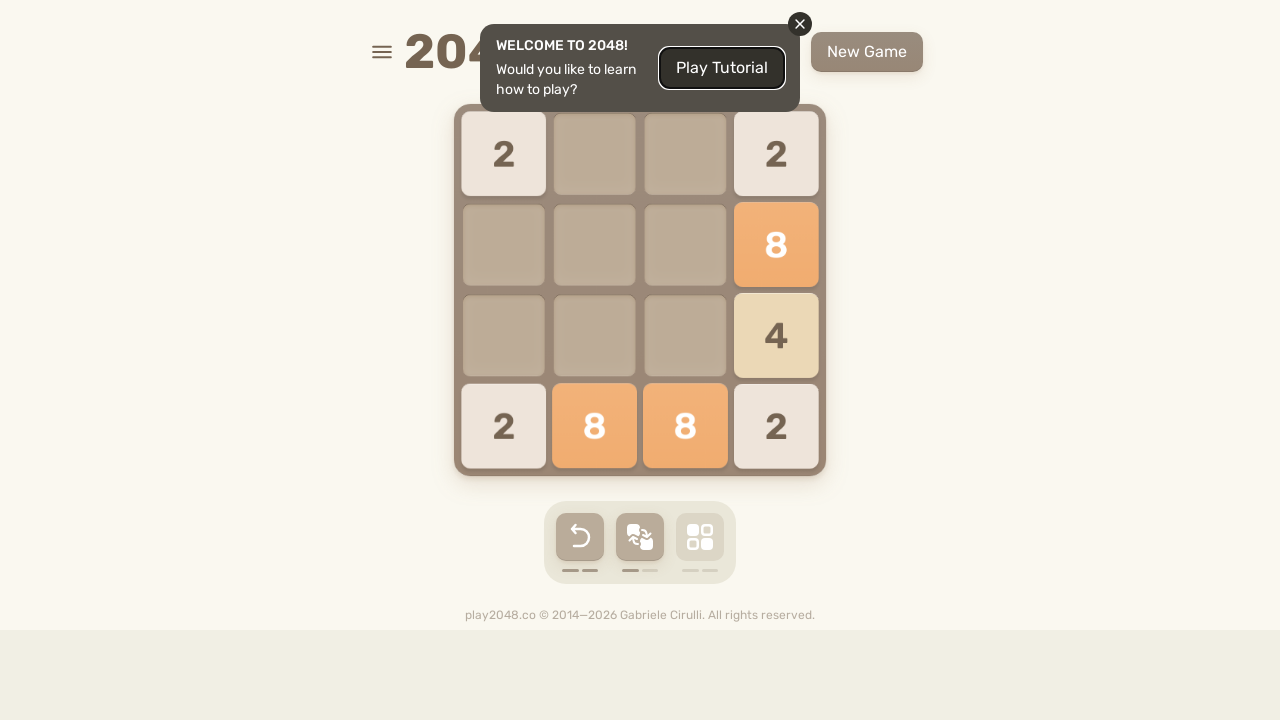

Pressed ArrowUp key
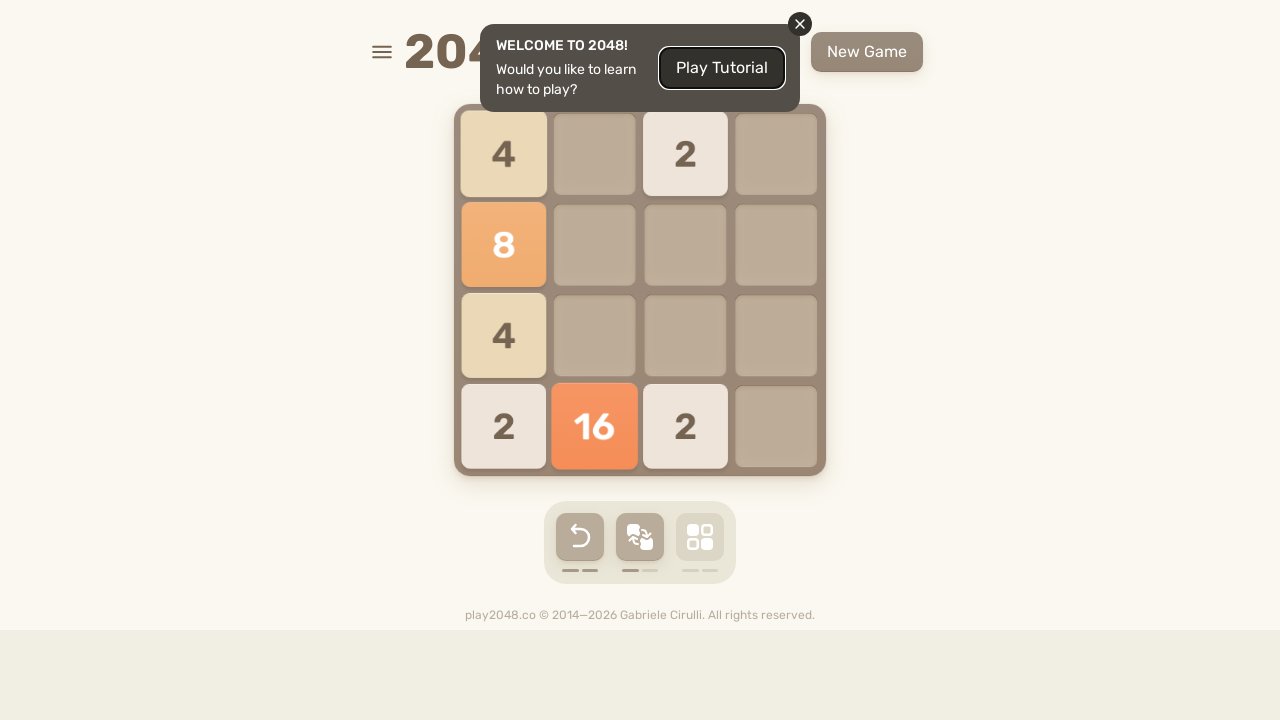

Pressed ArrowRight key
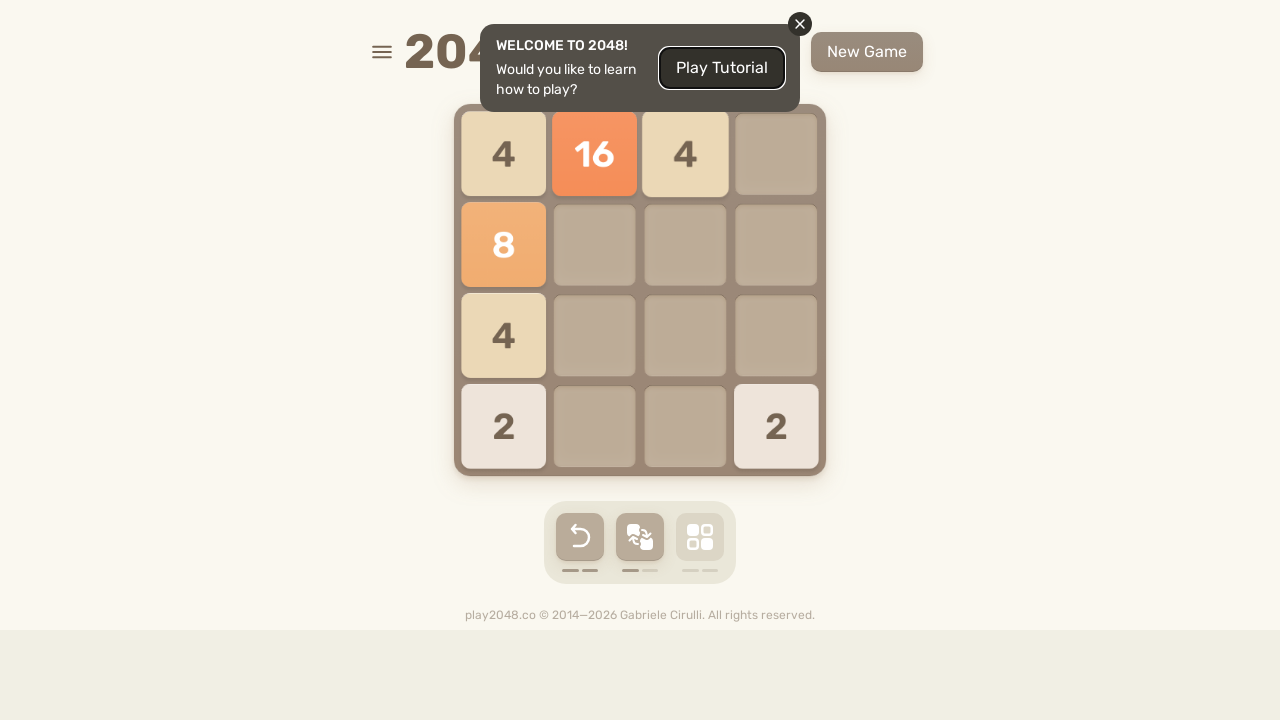

Pressed ArrowDown key
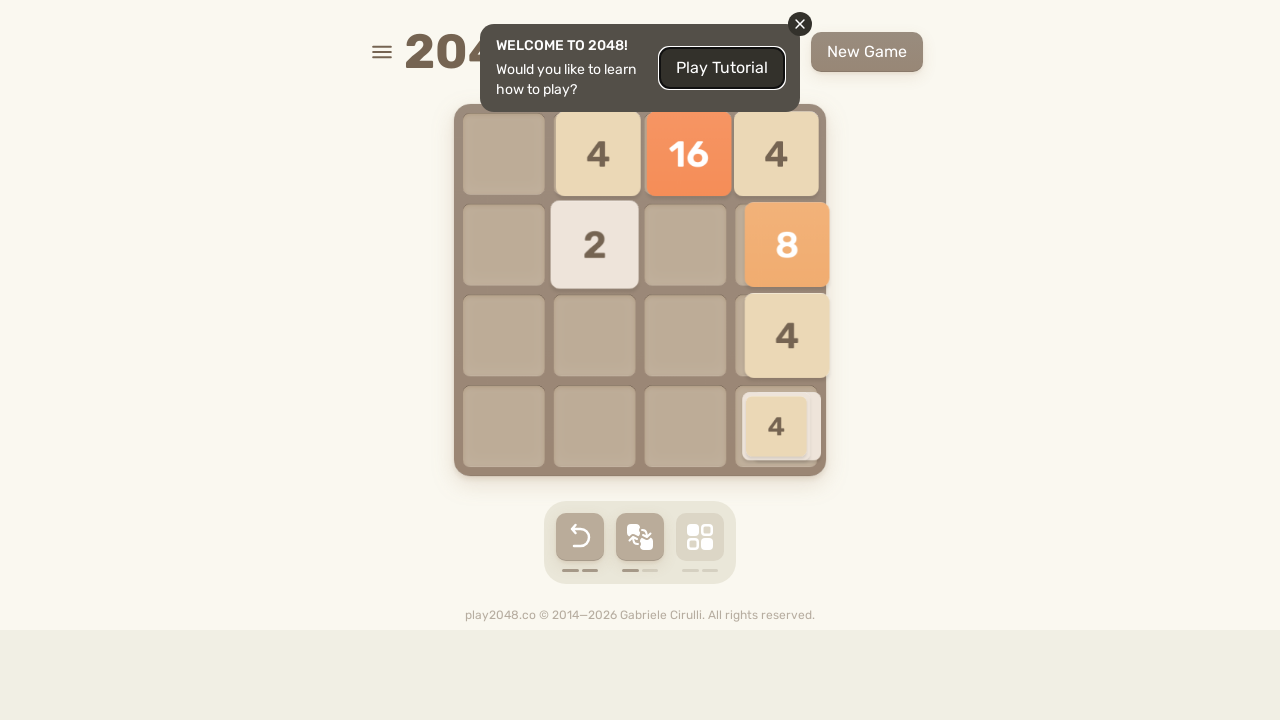

Pressed ArrowLeft key
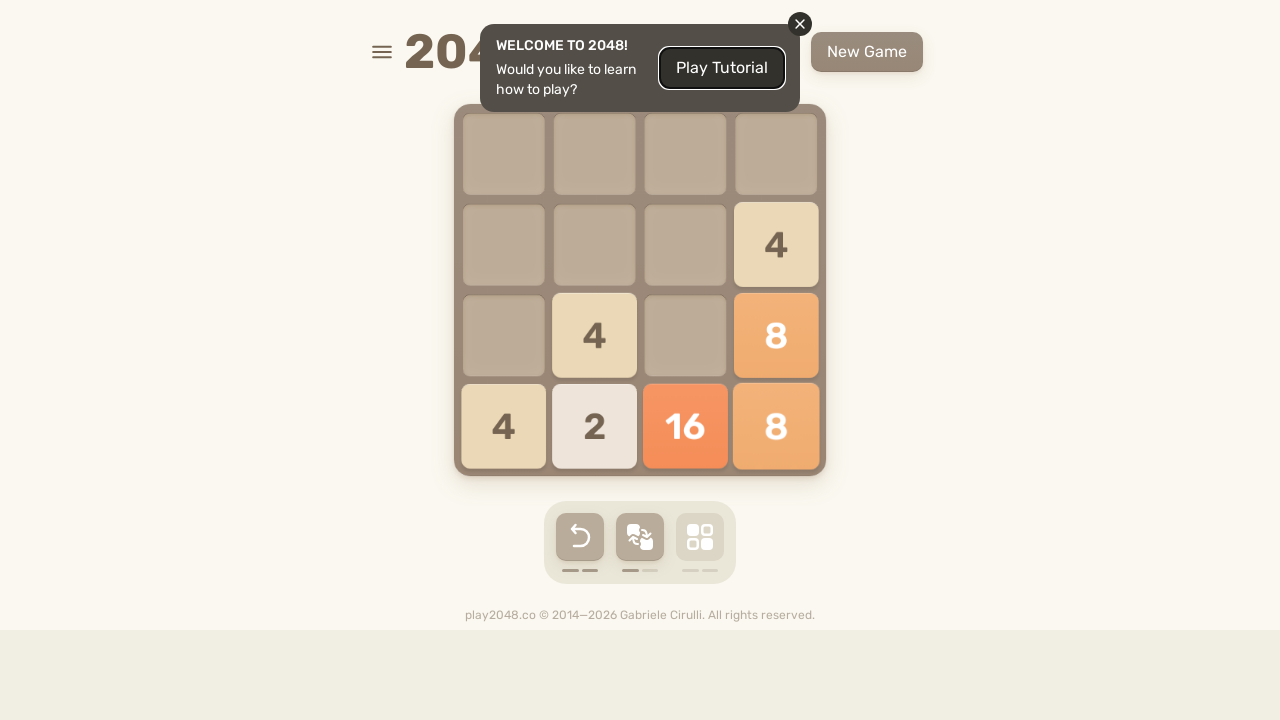

Pressed ArrowUp key
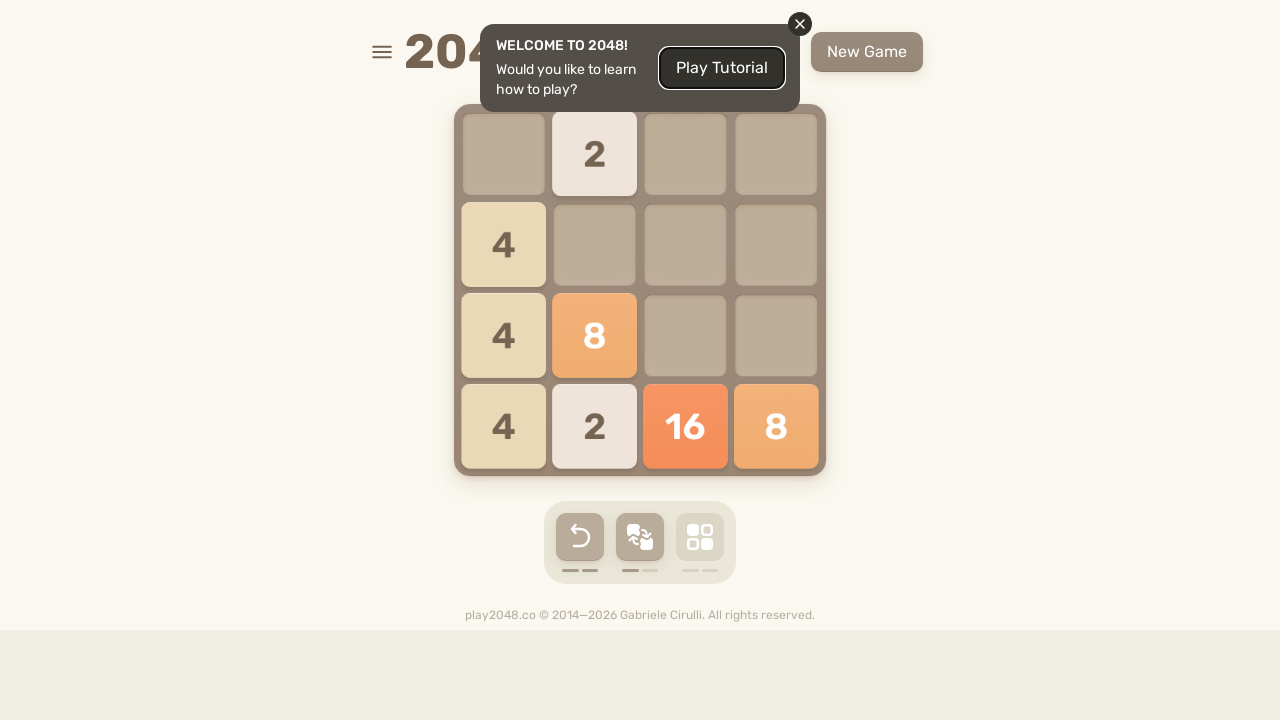

Pressed ArrowRight key
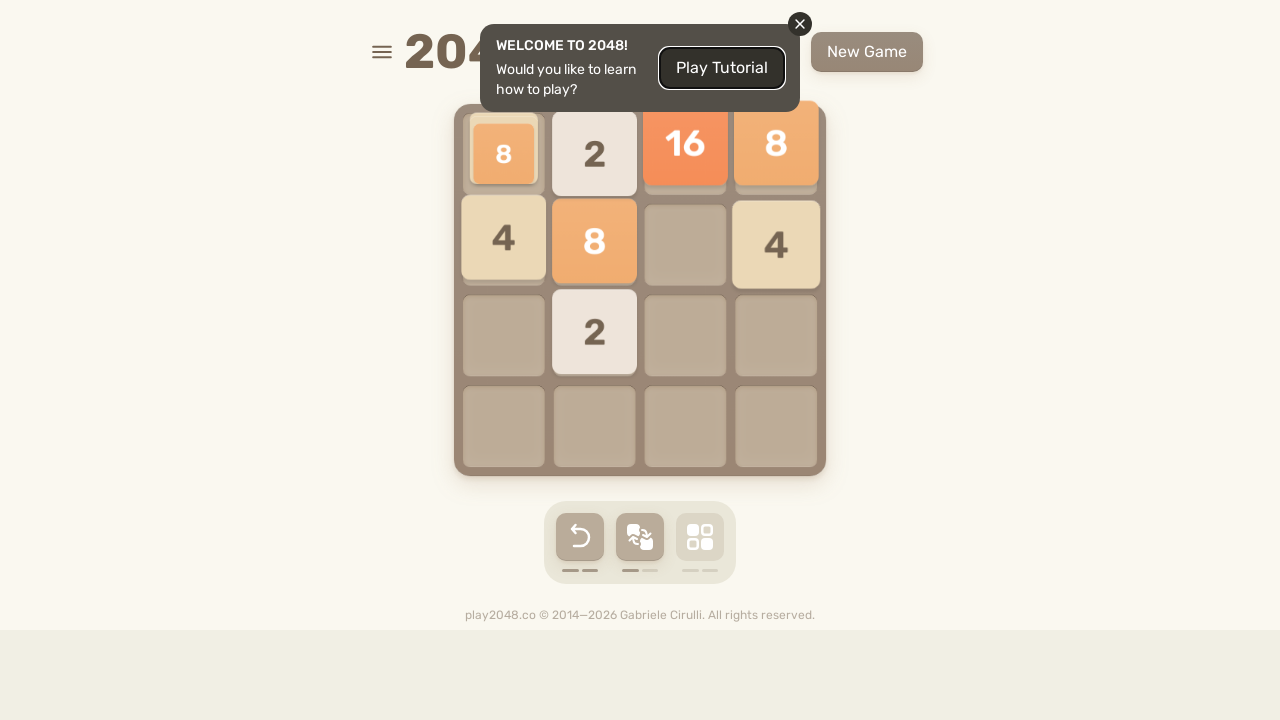

Pressed ArrowDown key
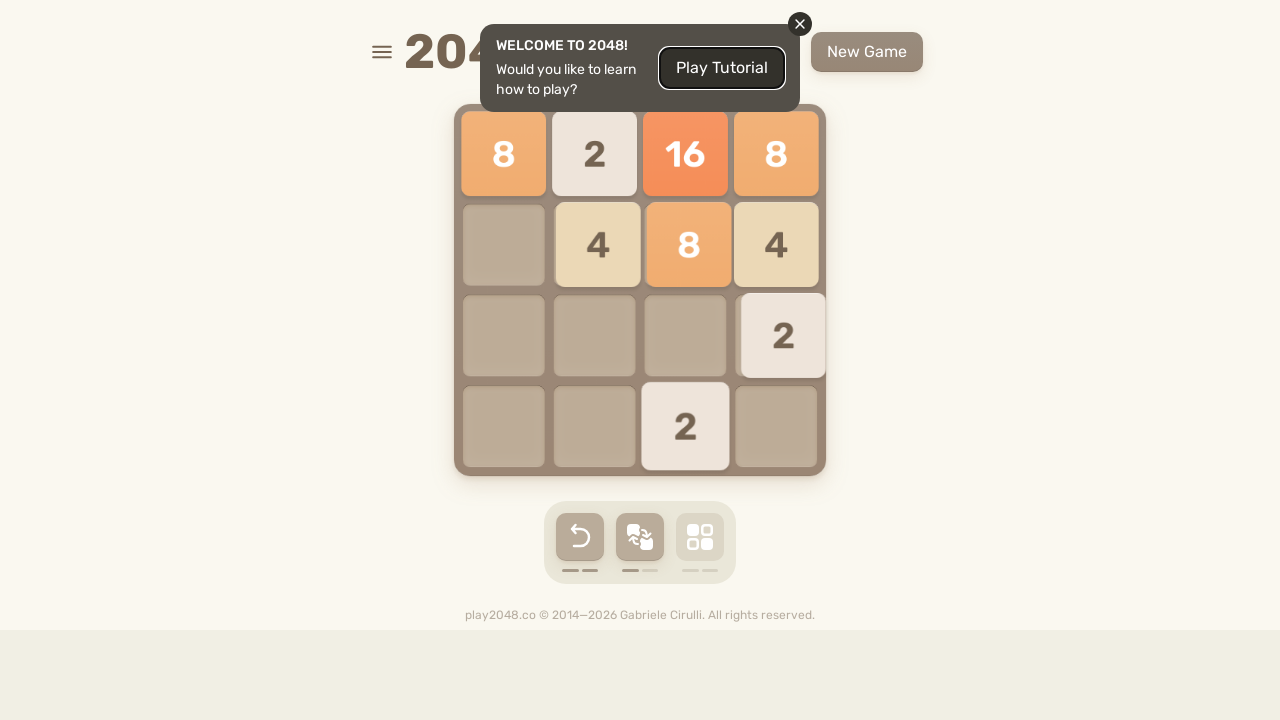

Pressed ArrowLeft key
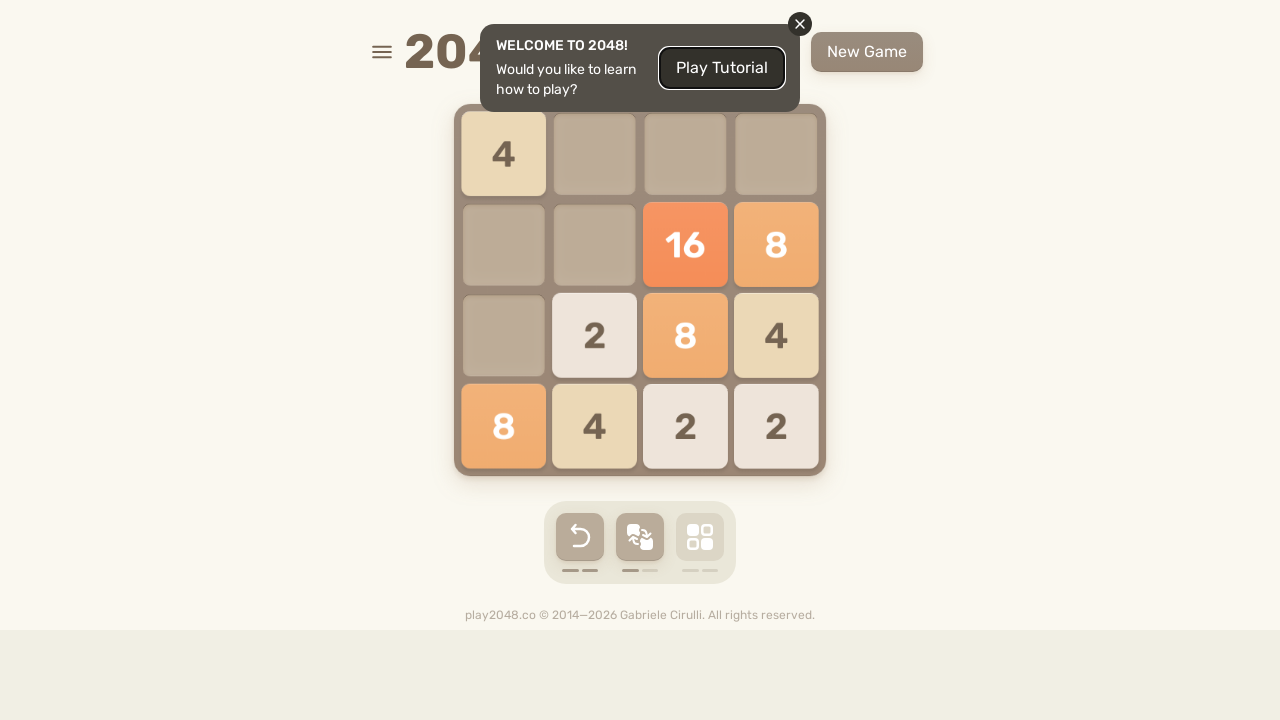

Pressed ArrowUp key
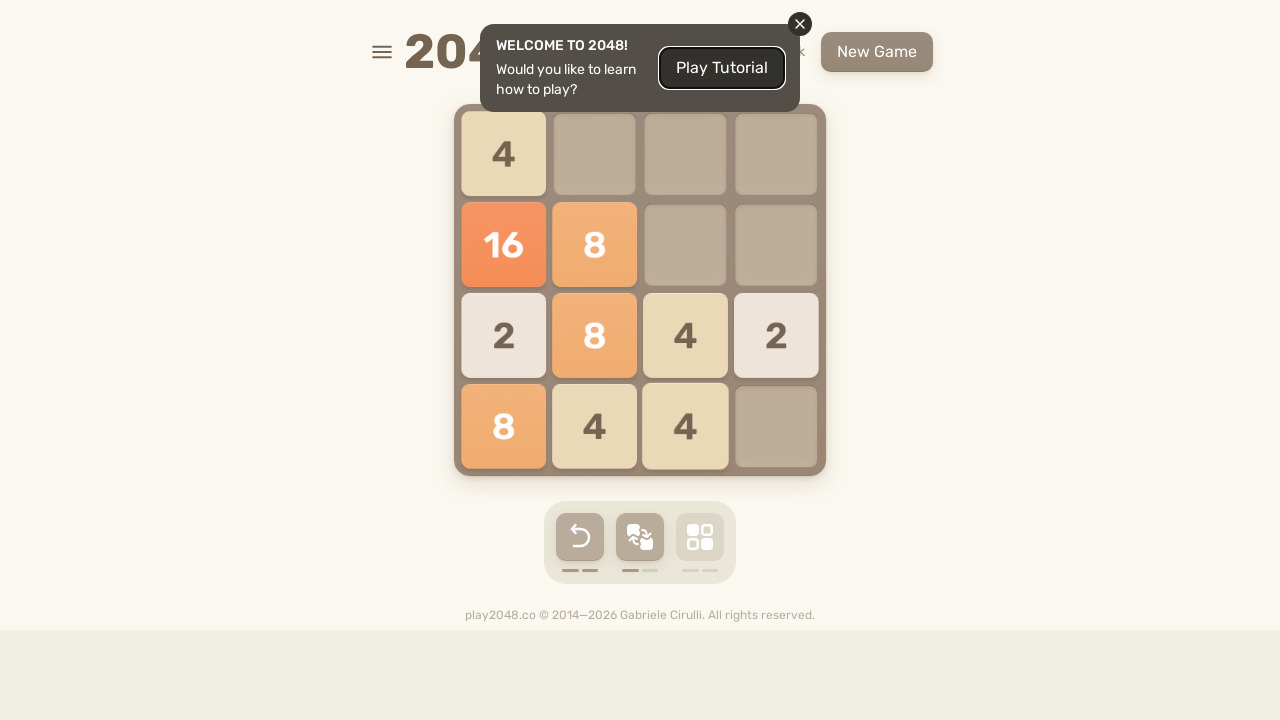

Pressed ArrowRight key
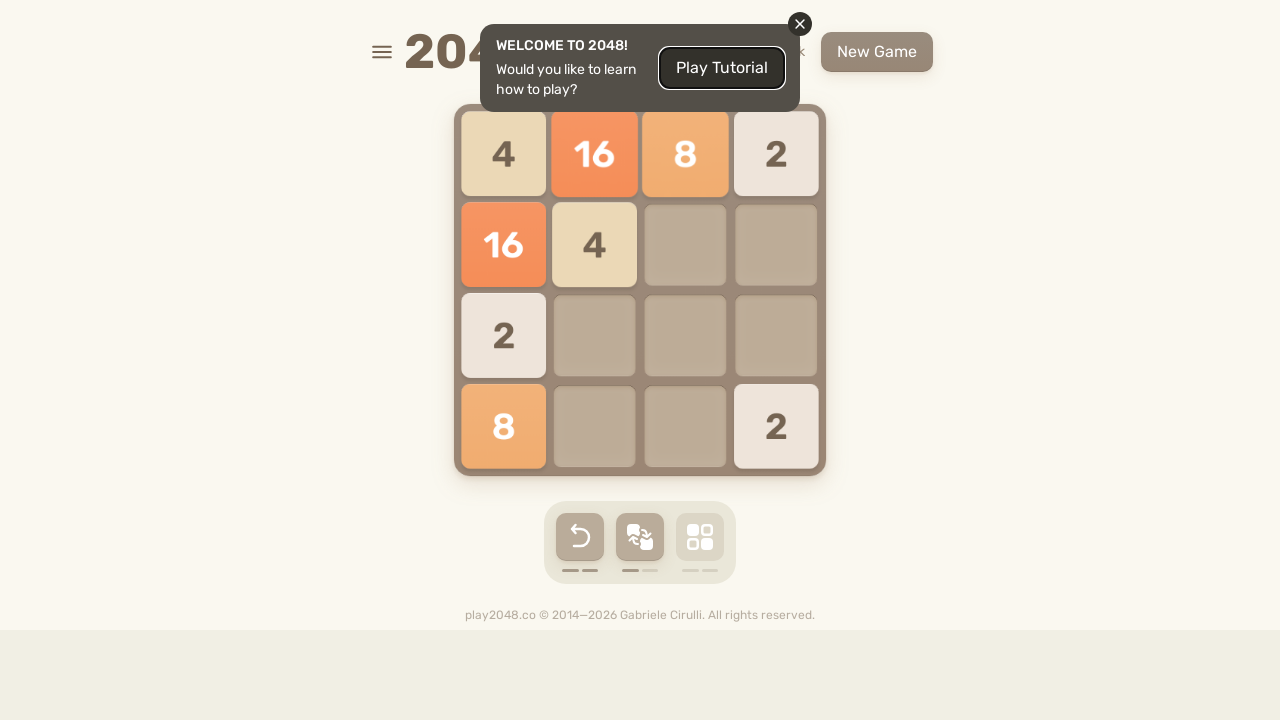

Pressed ArrowDown key
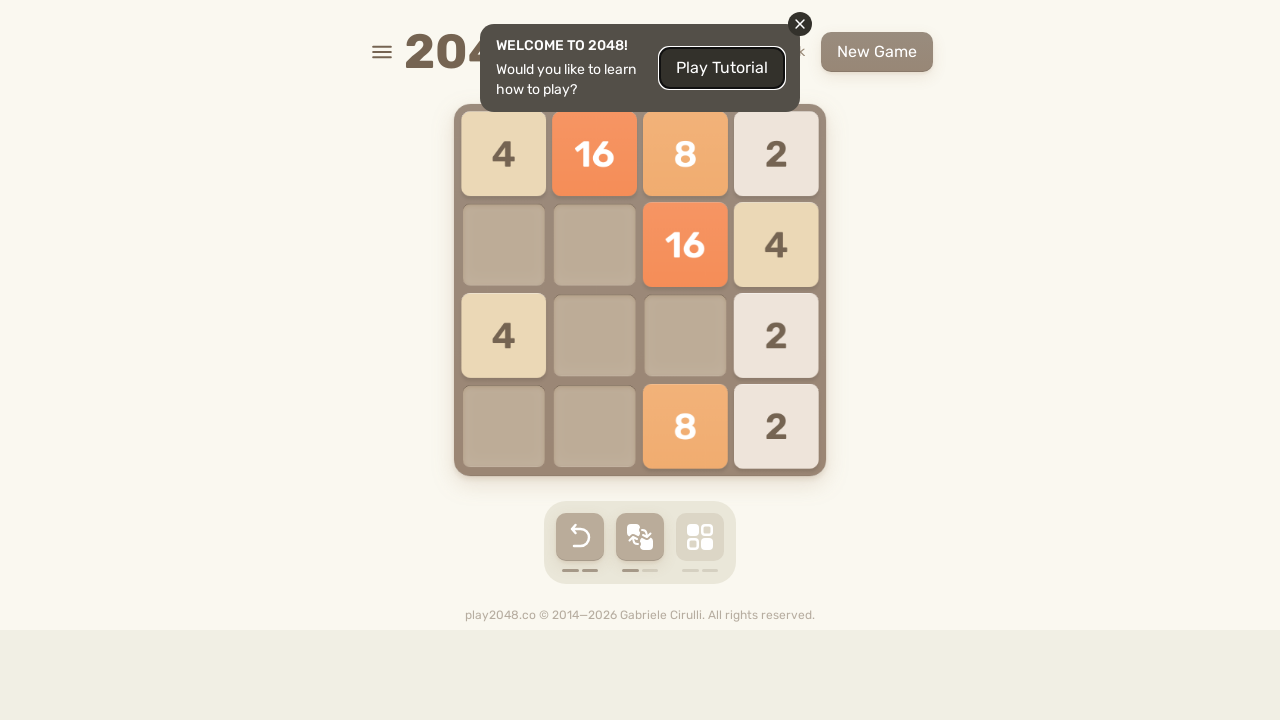

Pressed ArrowLeft key
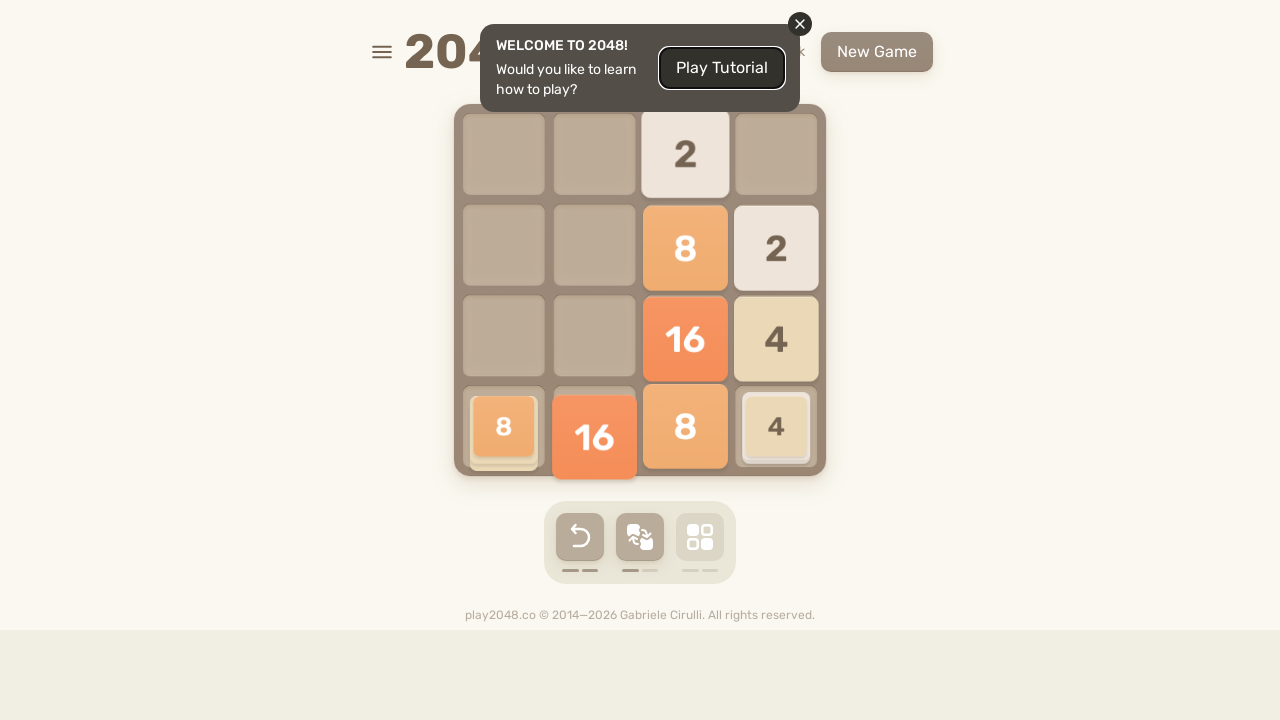

Pressed ArrowUp key
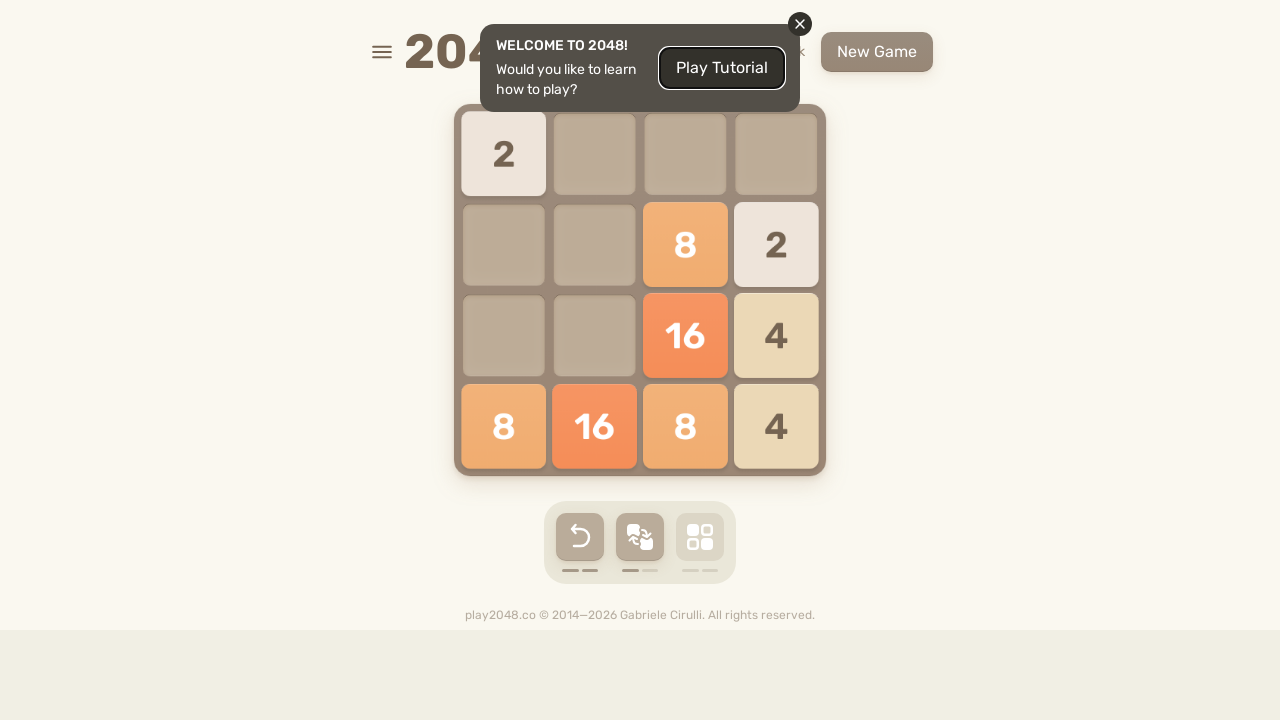

Pressed ArrowRight key
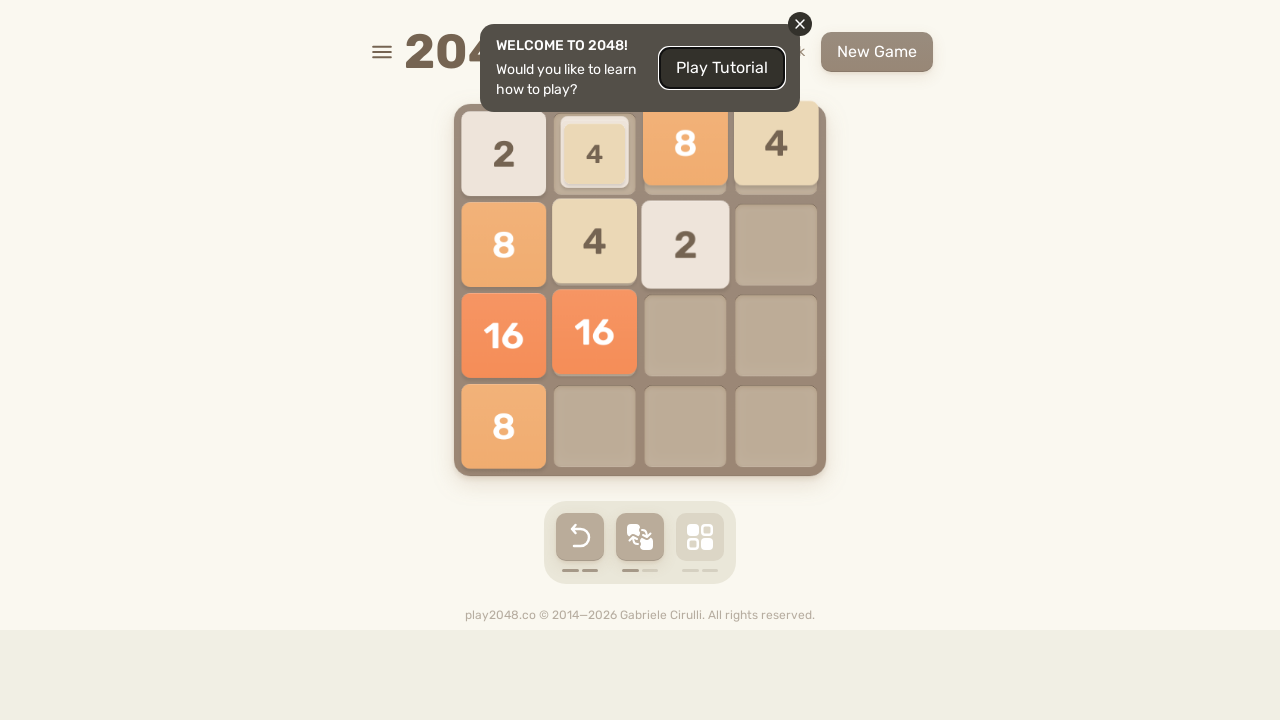

Pressed ArrowDown key
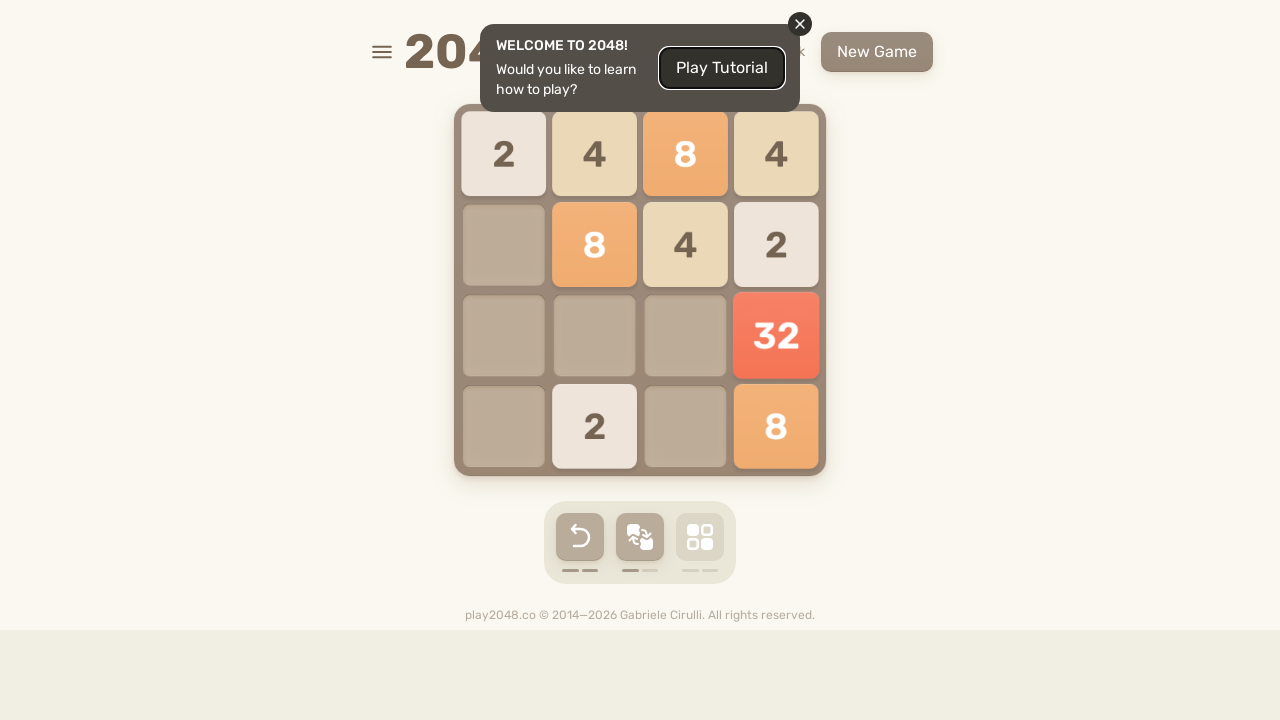

Pressed ArrowLeft key
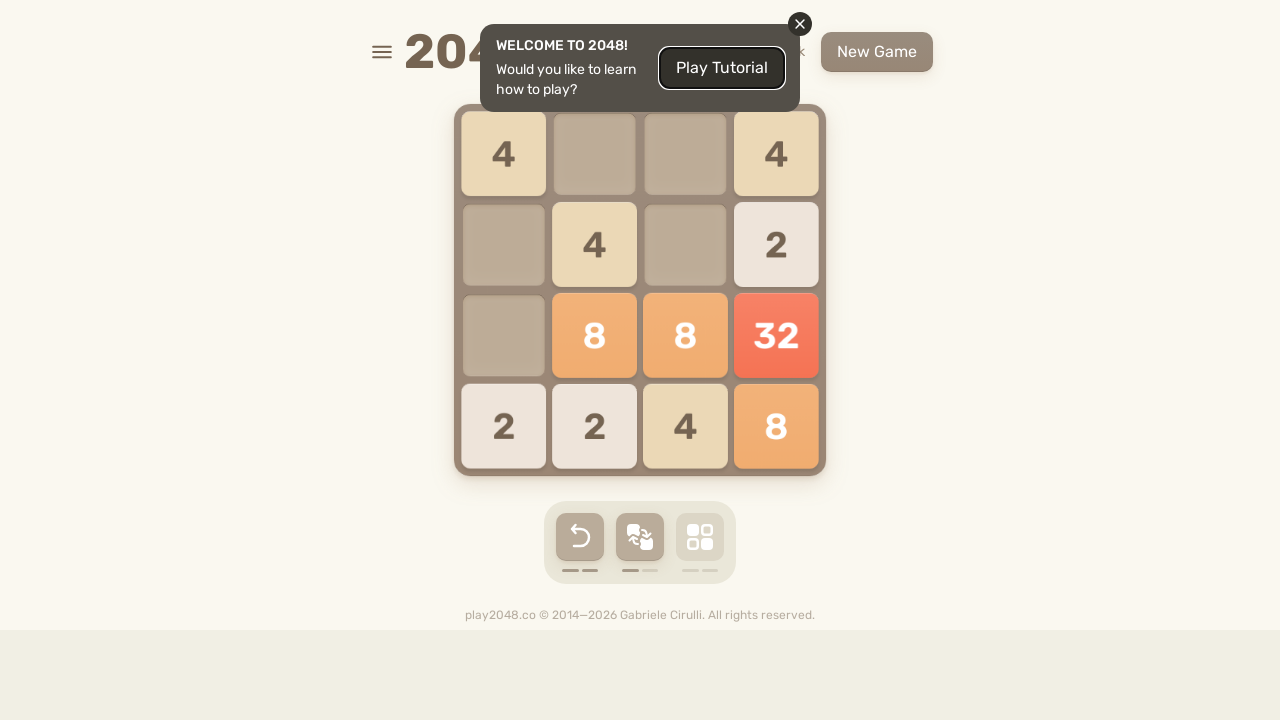

Pressed ArrowUp key
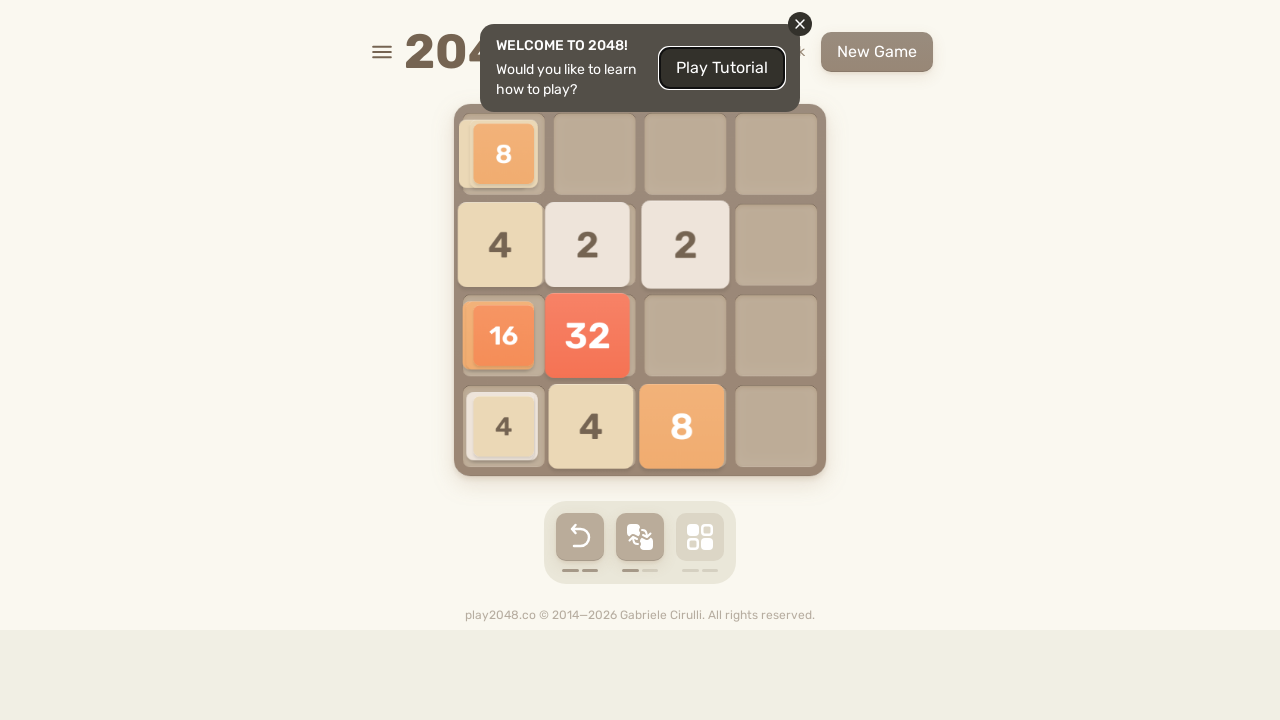

Pressed ArrowRight key
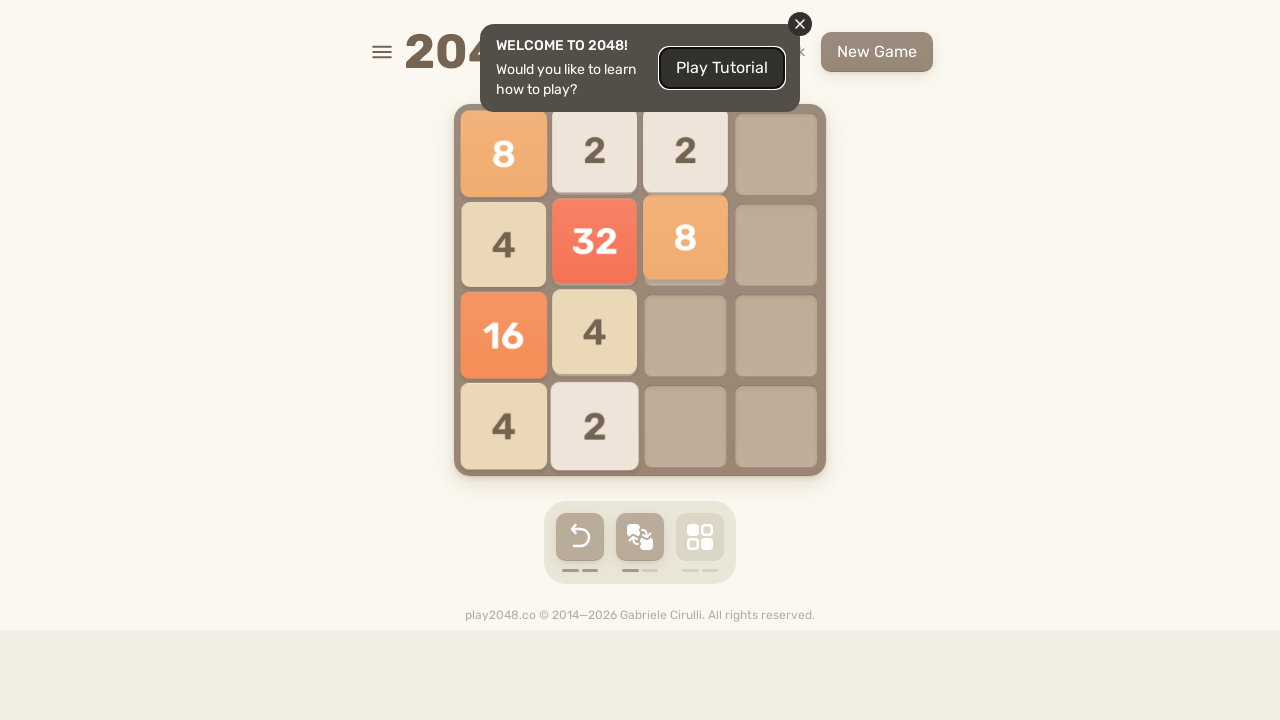

Pressed ArrowDown key
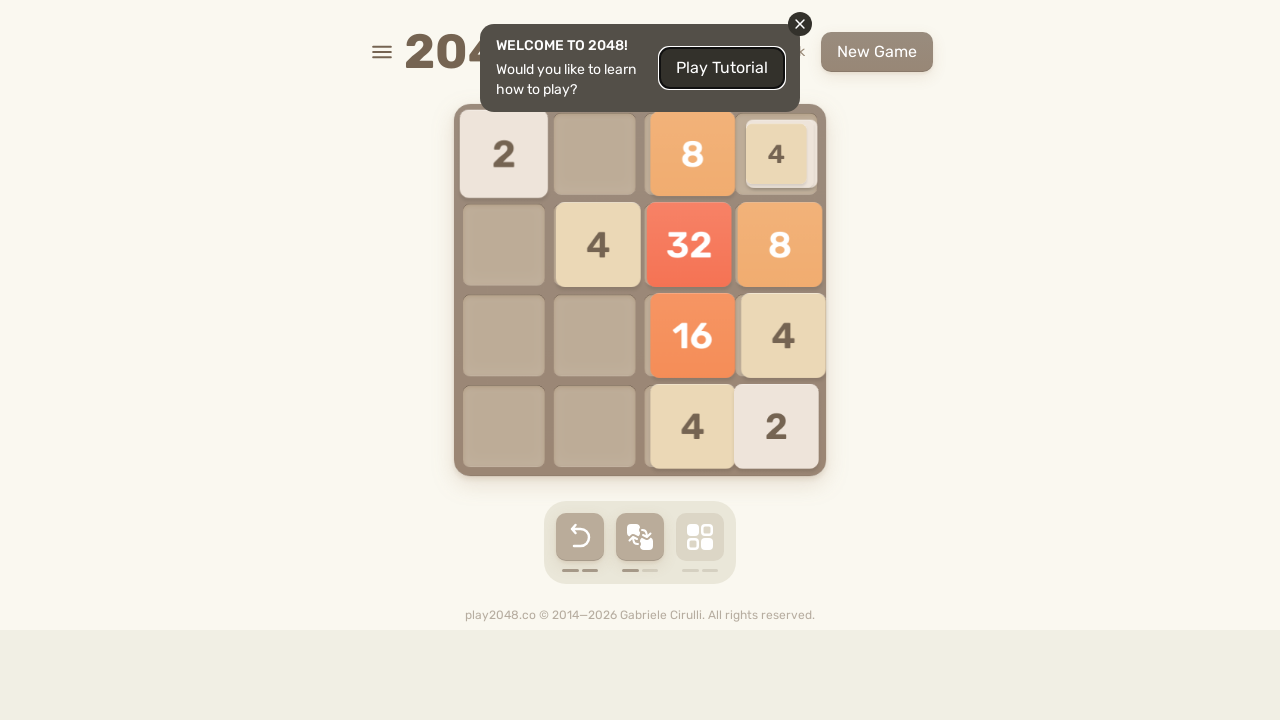

Pressed ArrowLeft key
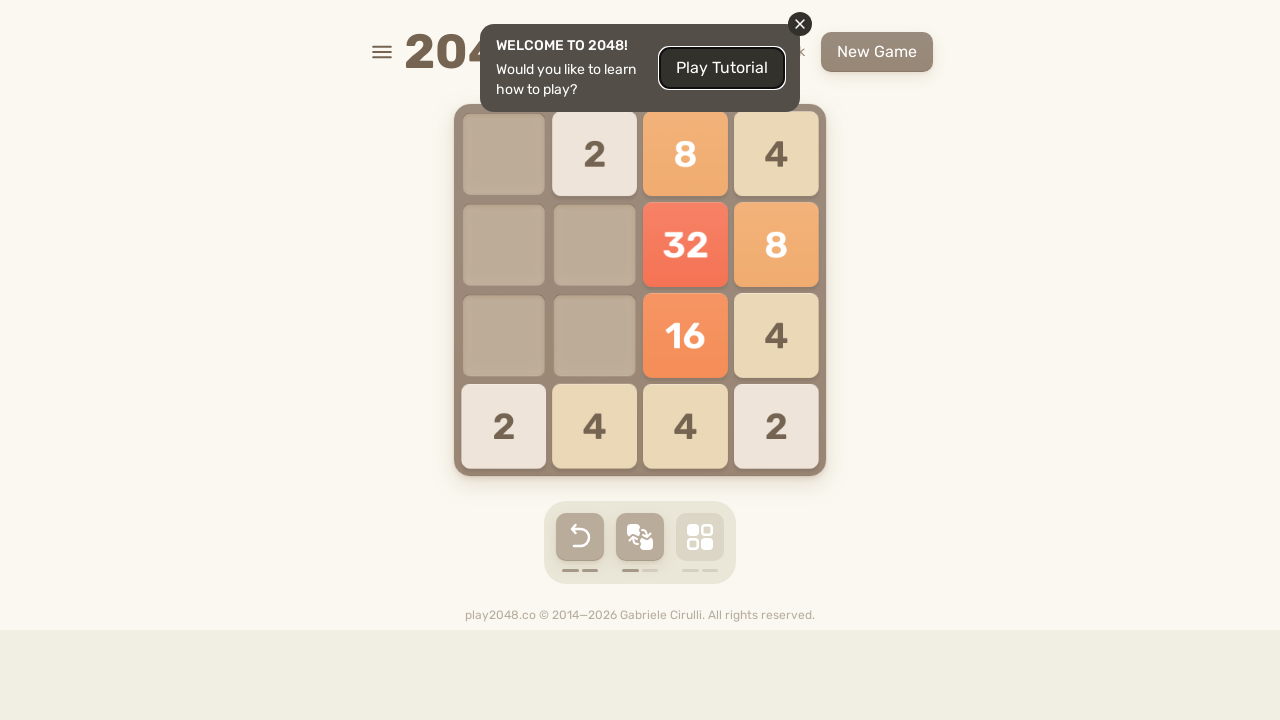

Pressed ArrowUp key
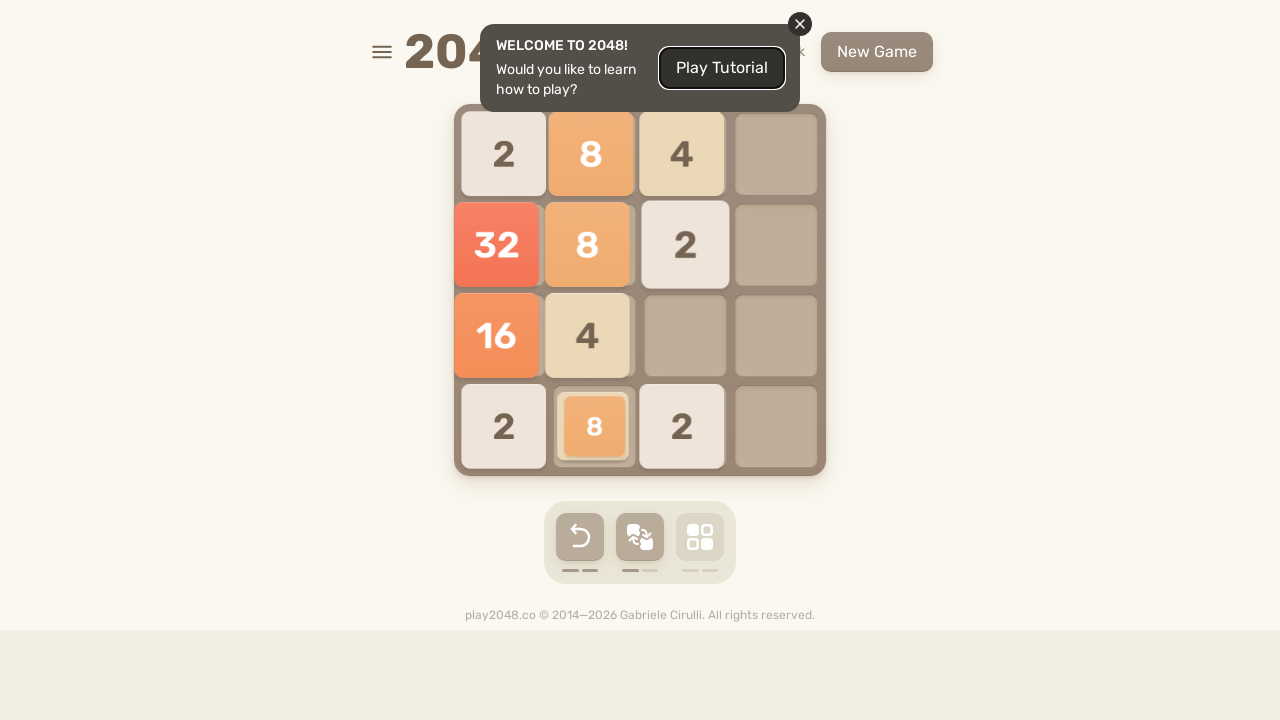

Pressed ArrowRight key
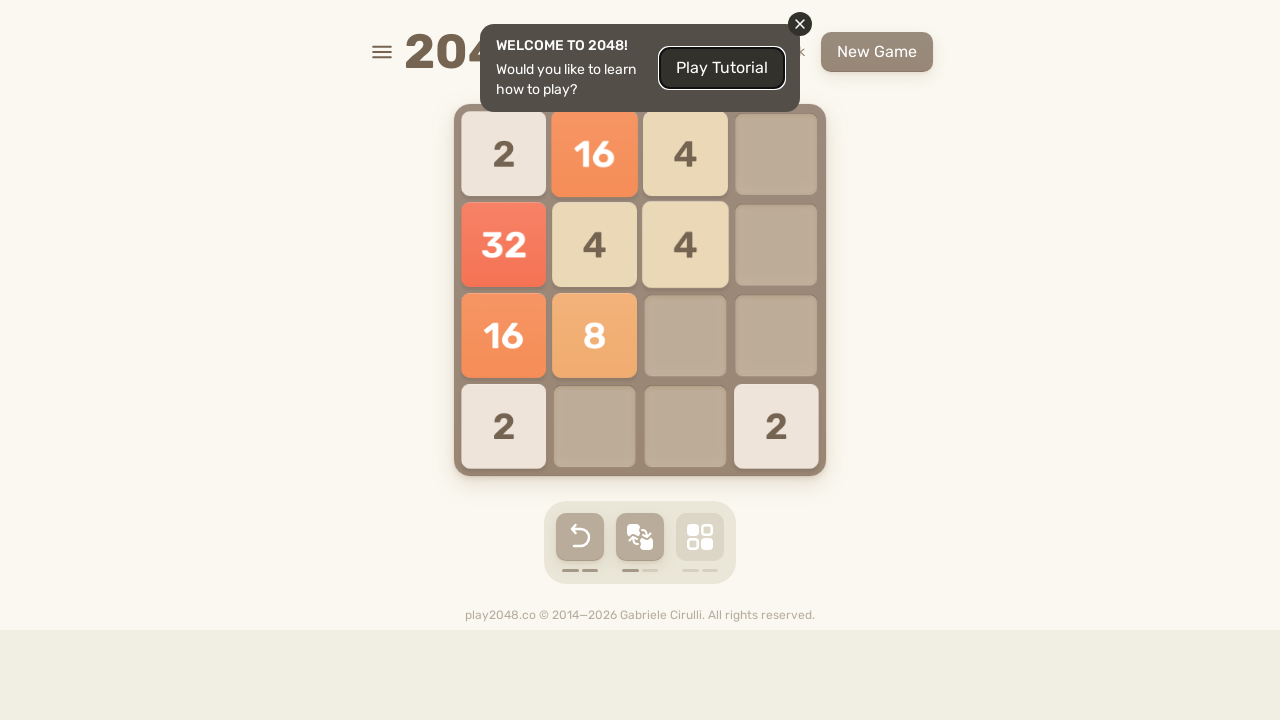

Pressed ArrowDown key
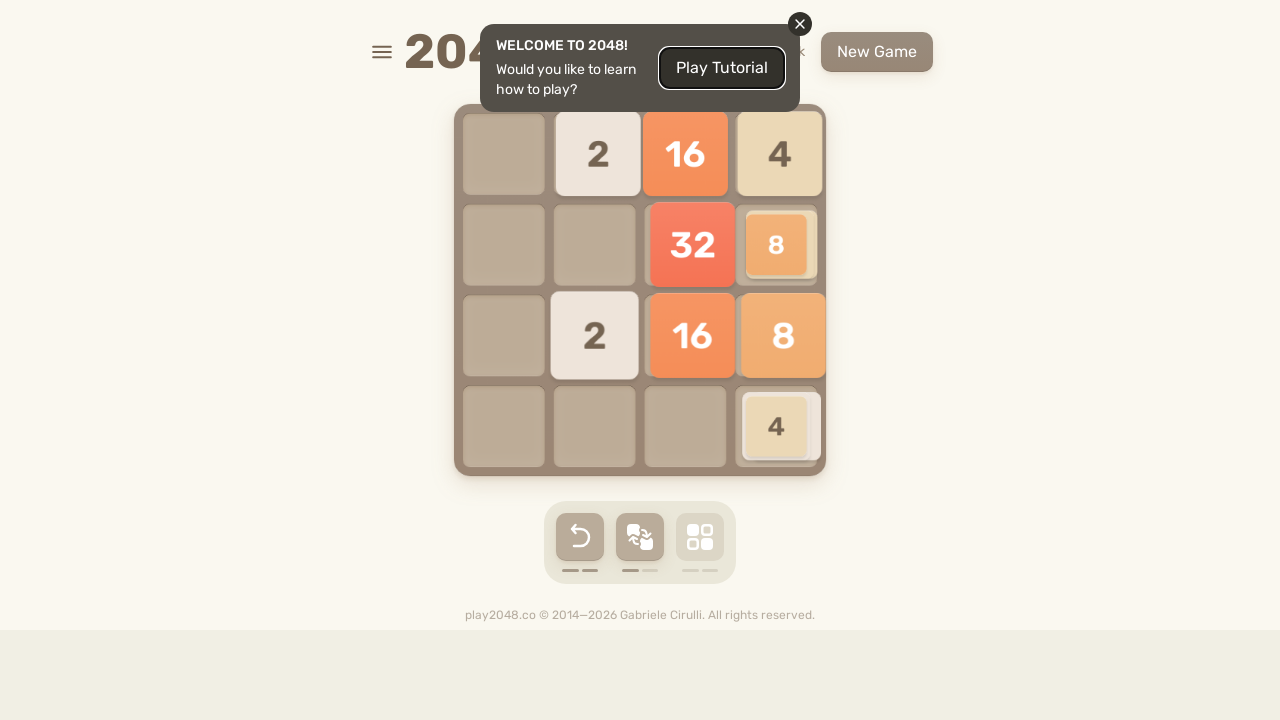

Pressed ArrowLeft key
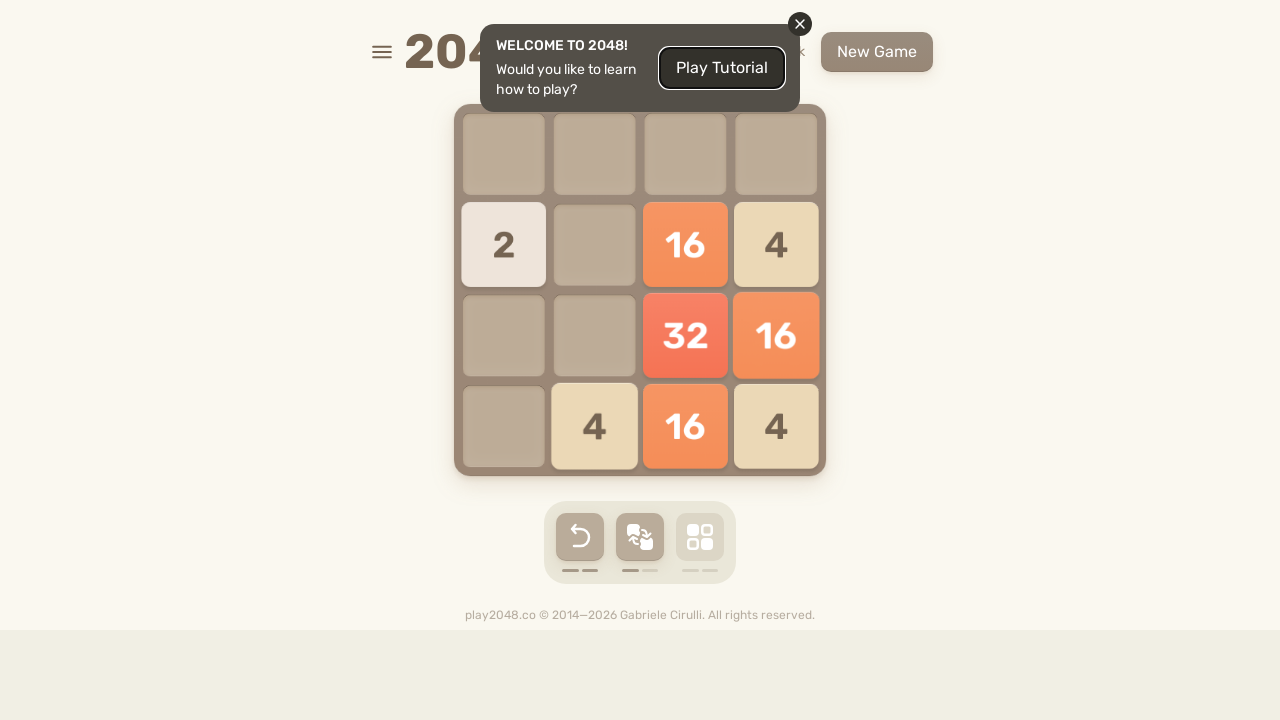

Game Over button not found, continuing with more moves
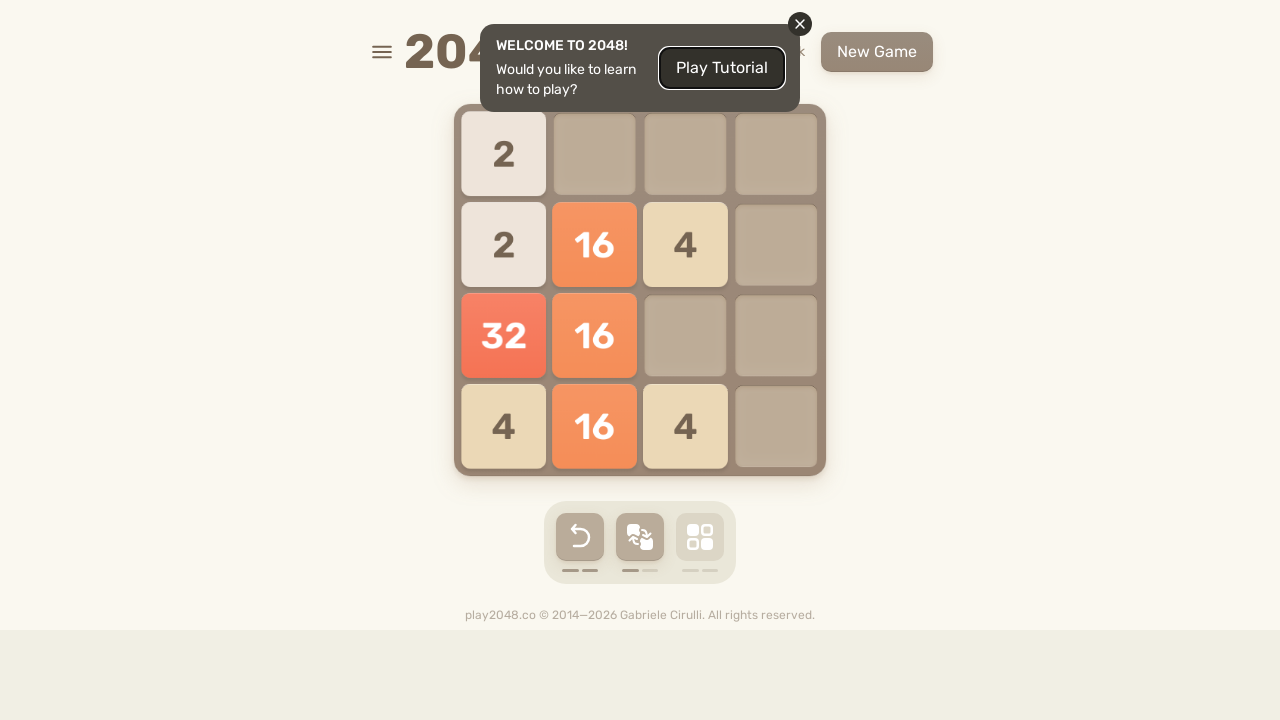

Pressed ArrowUp key
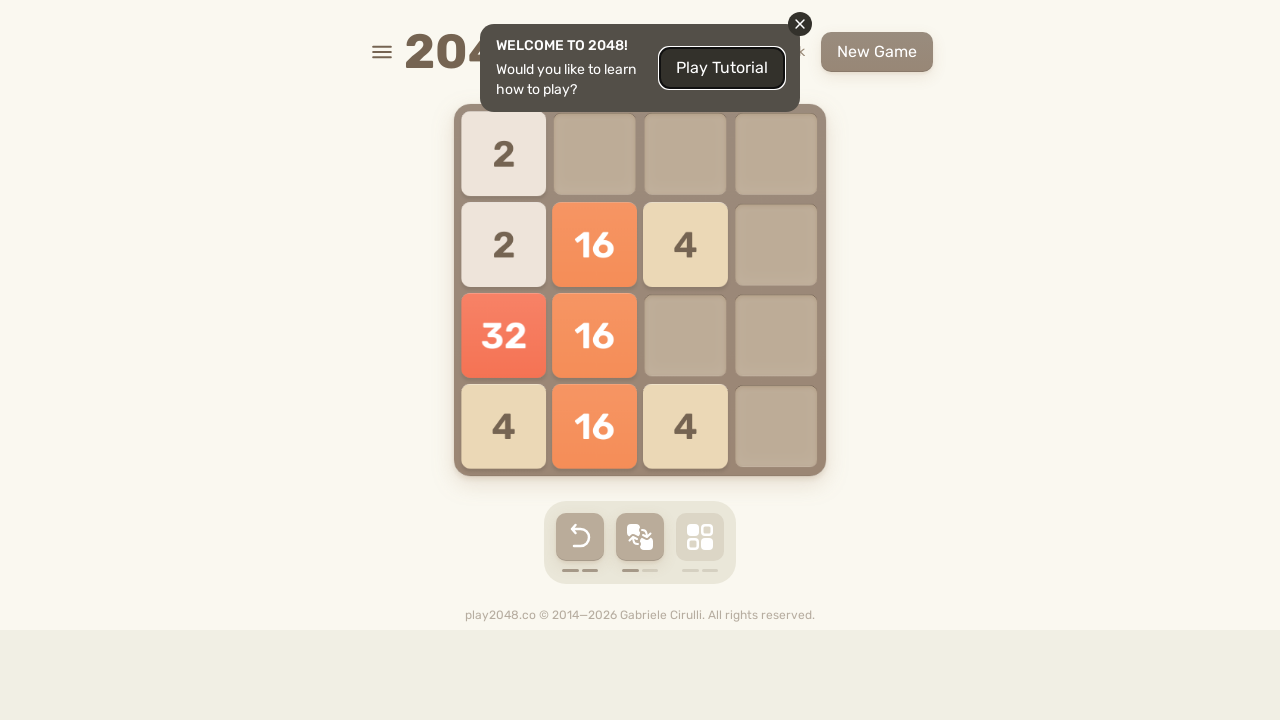

Pressed ArrowRight key
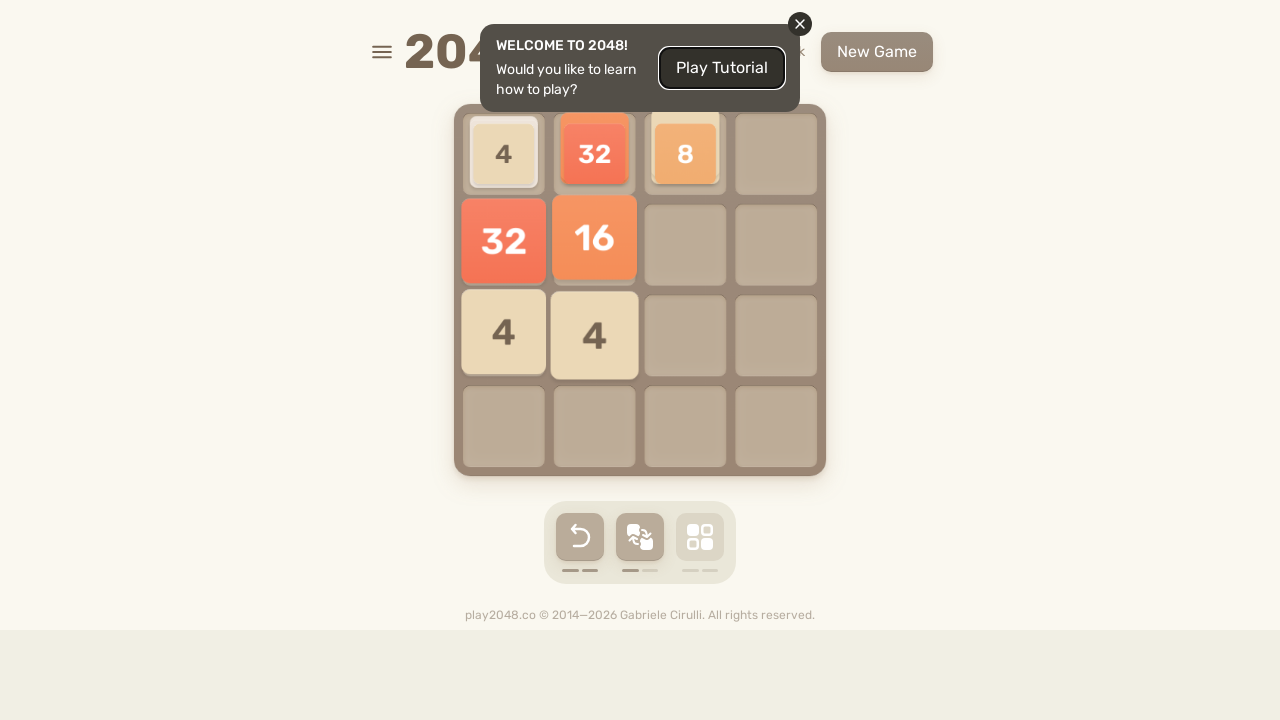

Pressed ArrowDown key
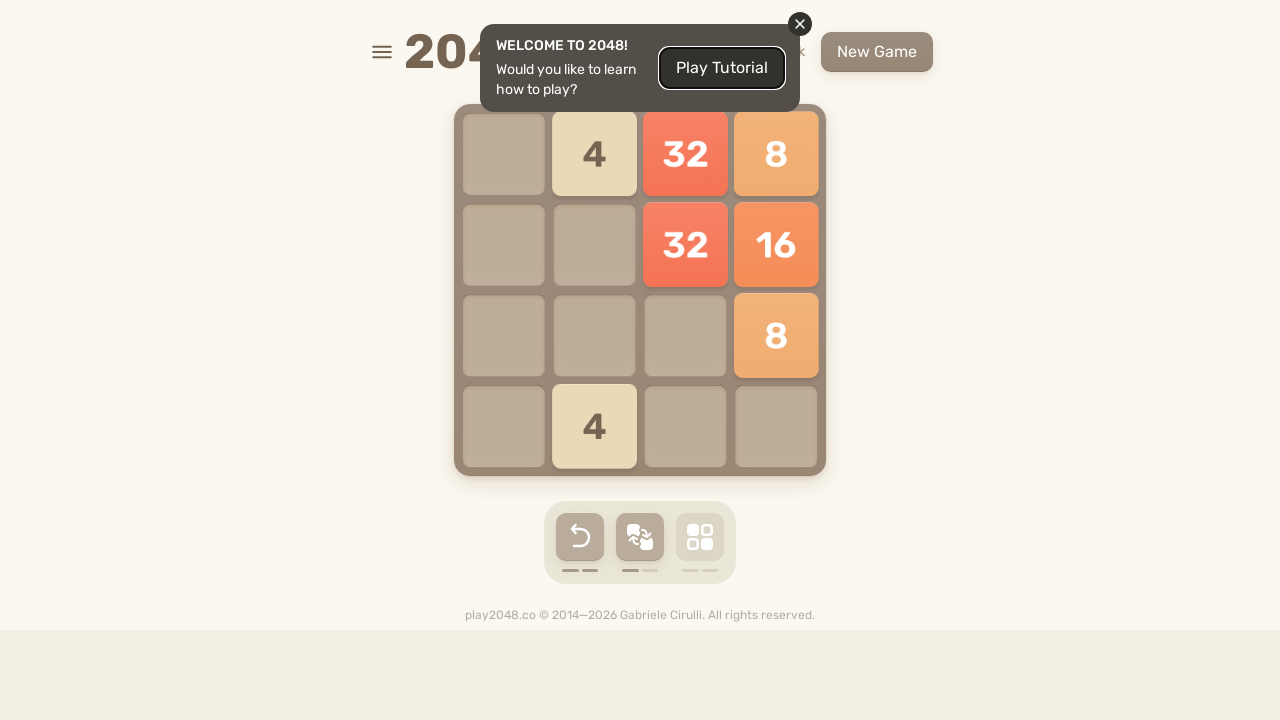

Pressed ArrowLeft key
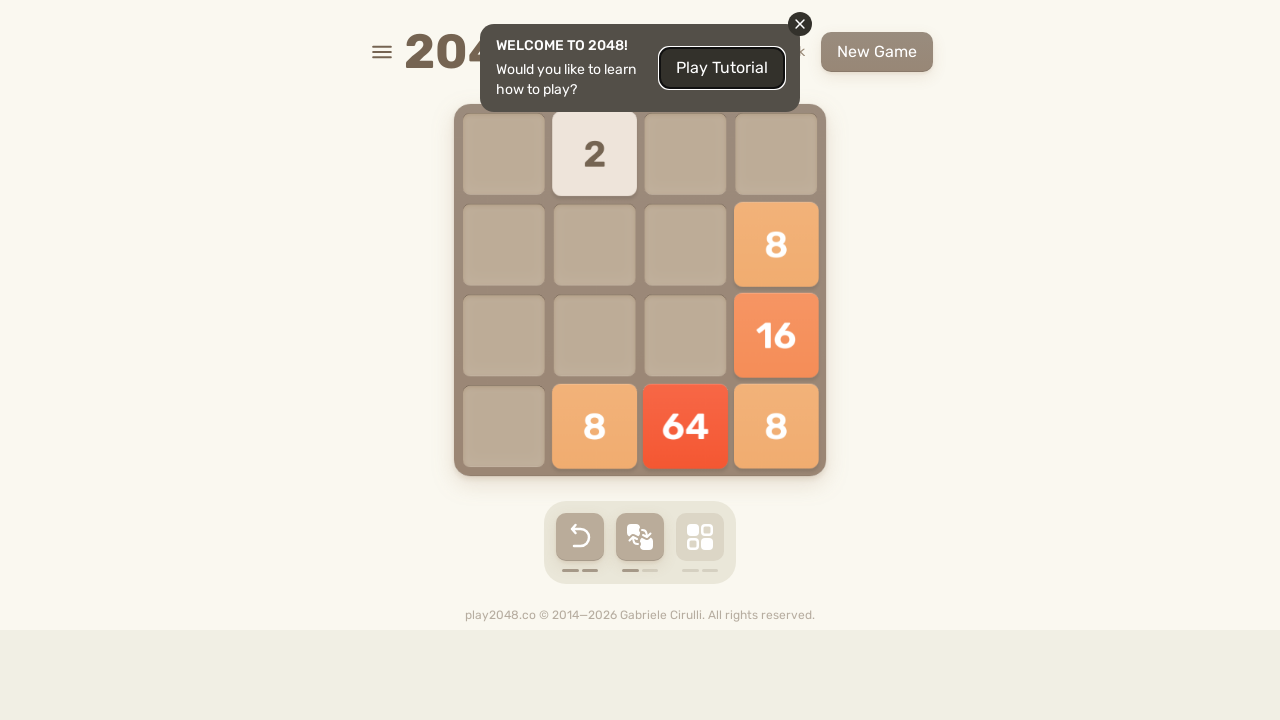

Pressed ArrowUp key
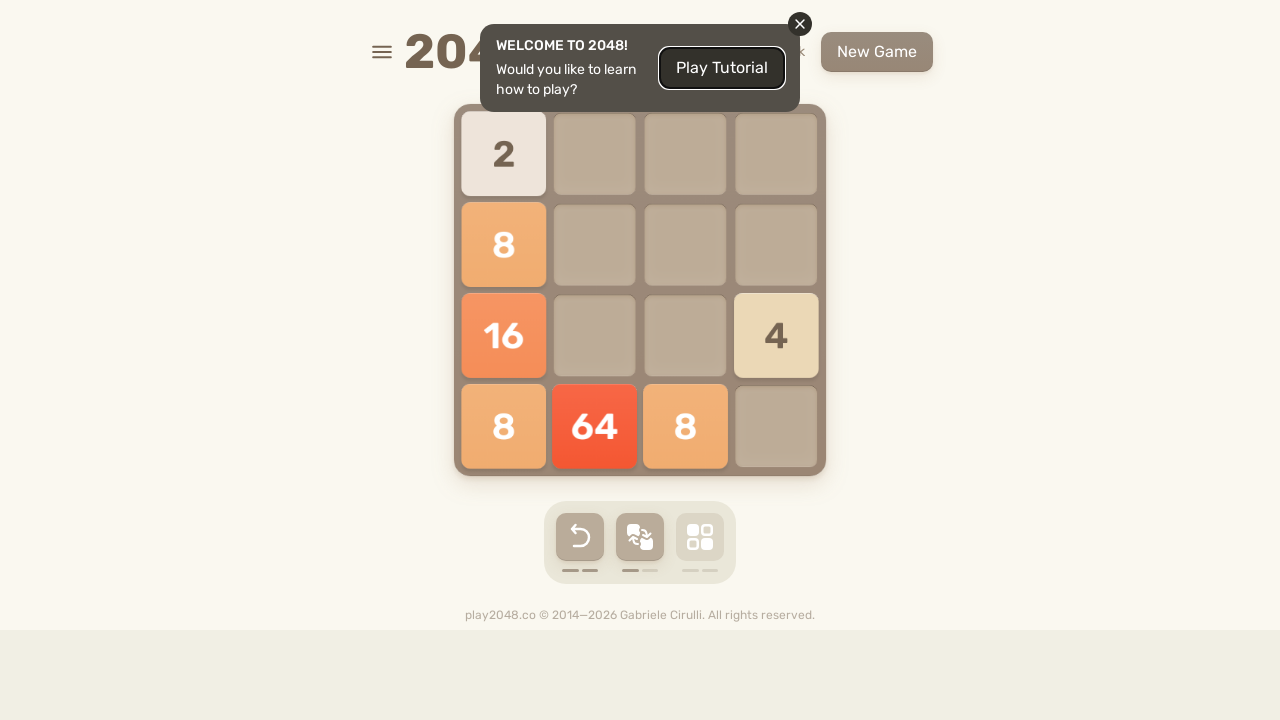

Pressed ArrowRight key
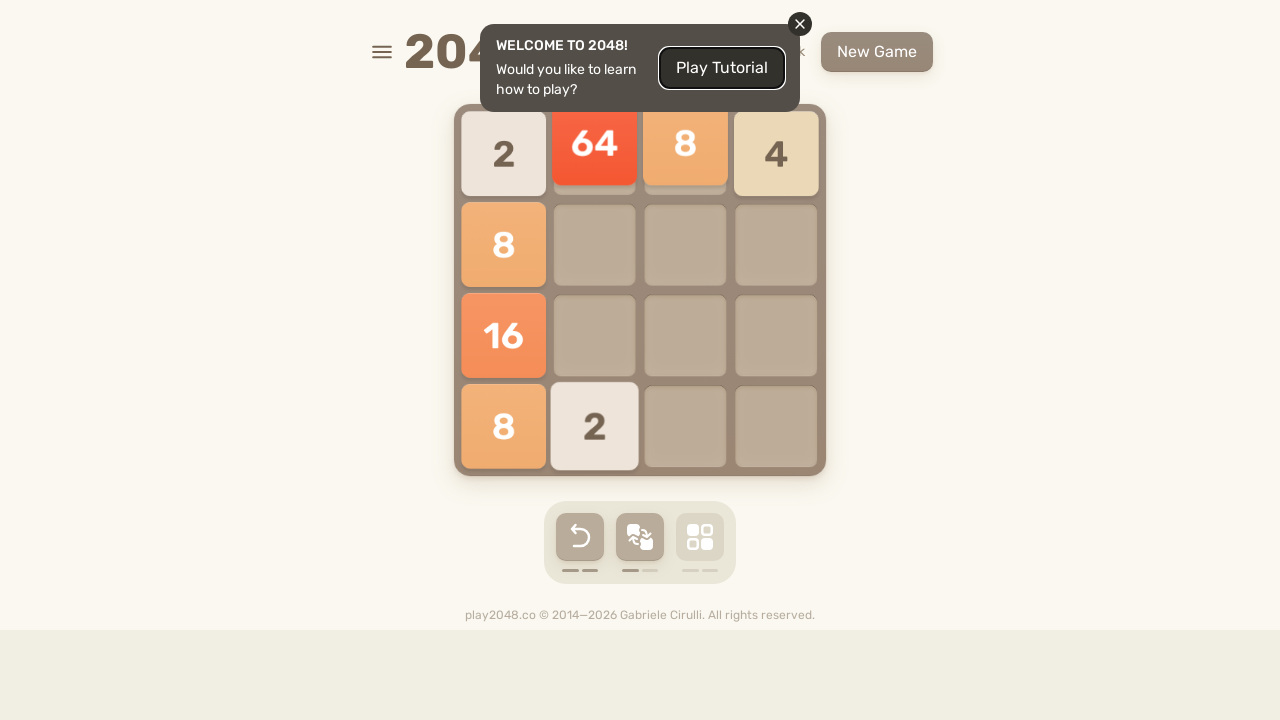

Pressed ArrowDown key
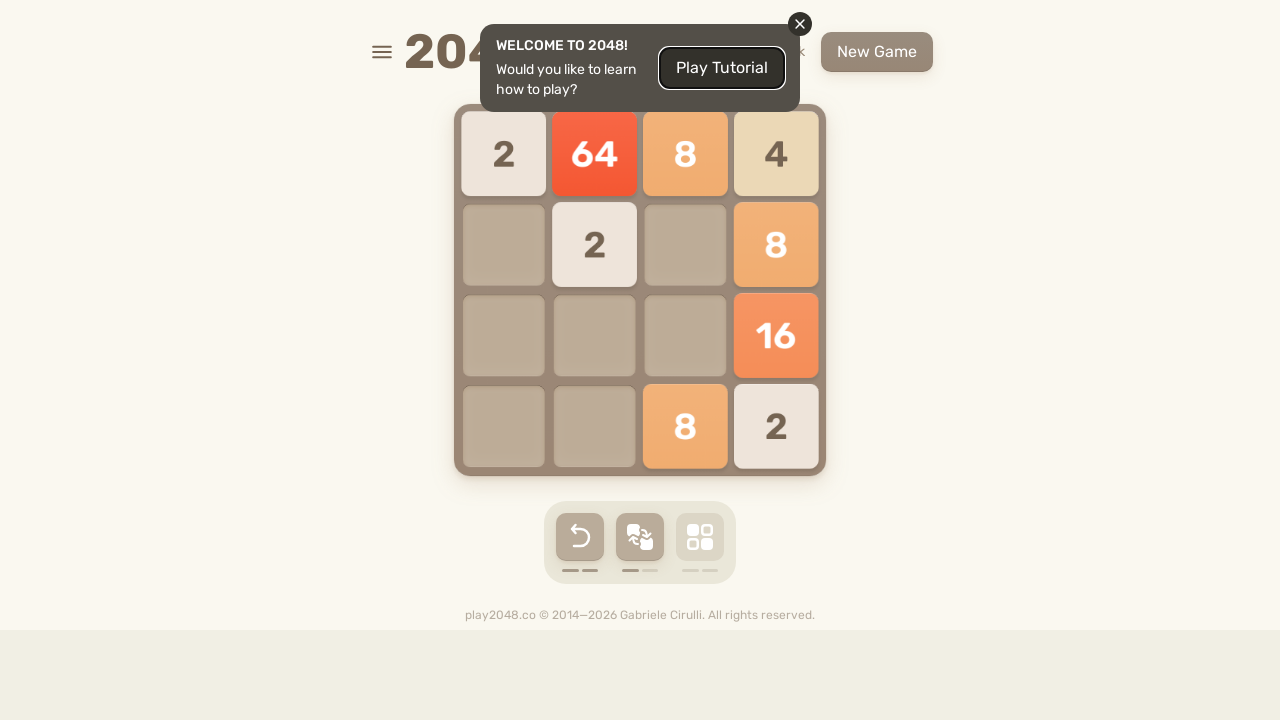

Pressed ArrowLeft key
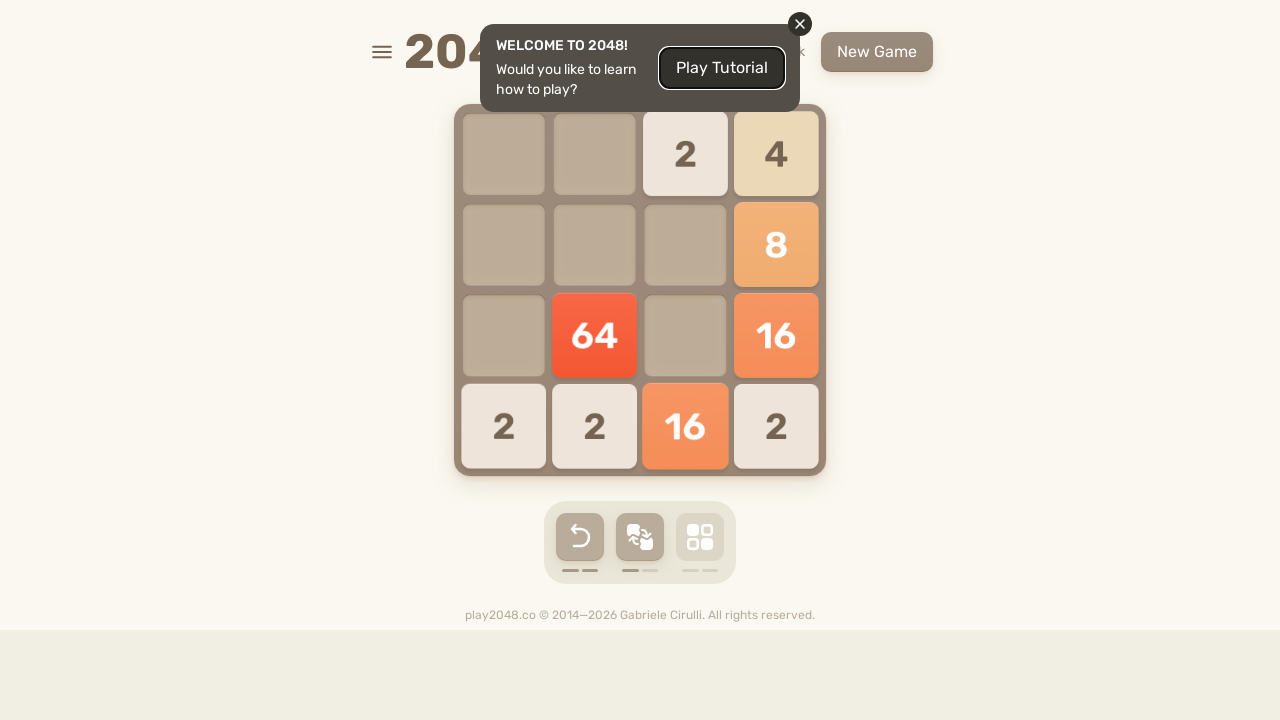

Pressed ArrowUp key
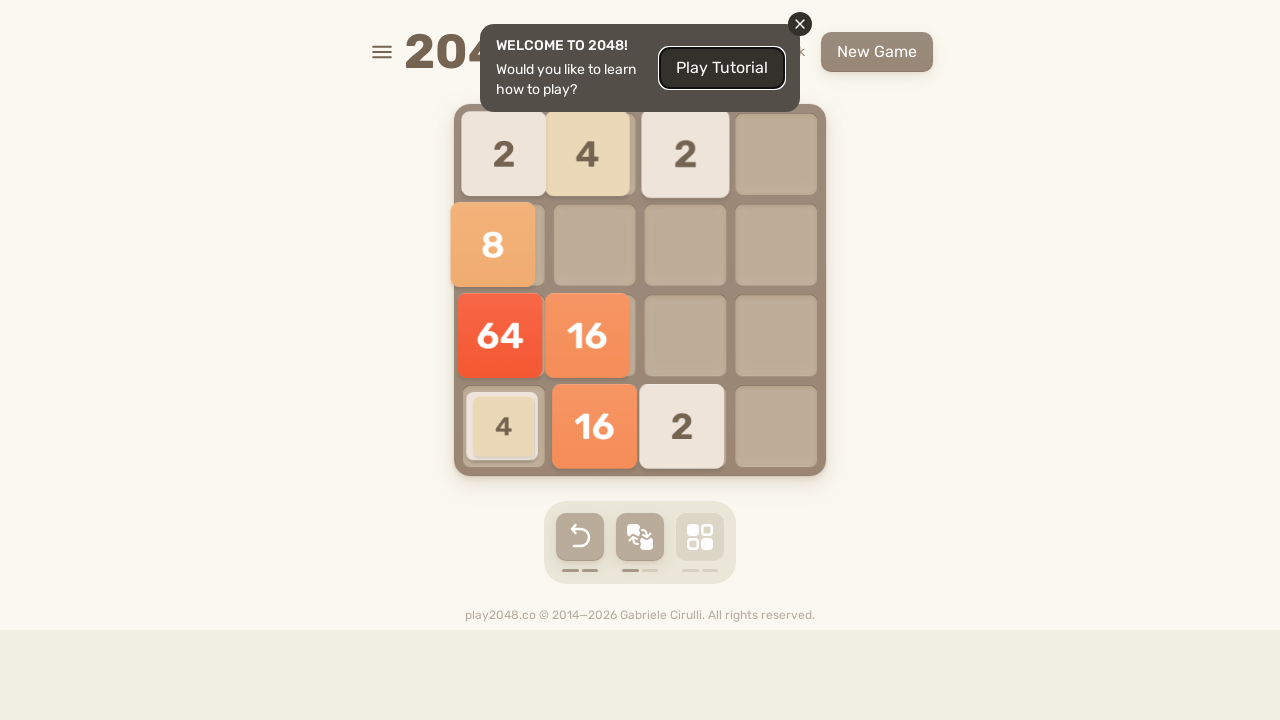

Pressed ArrowRight key
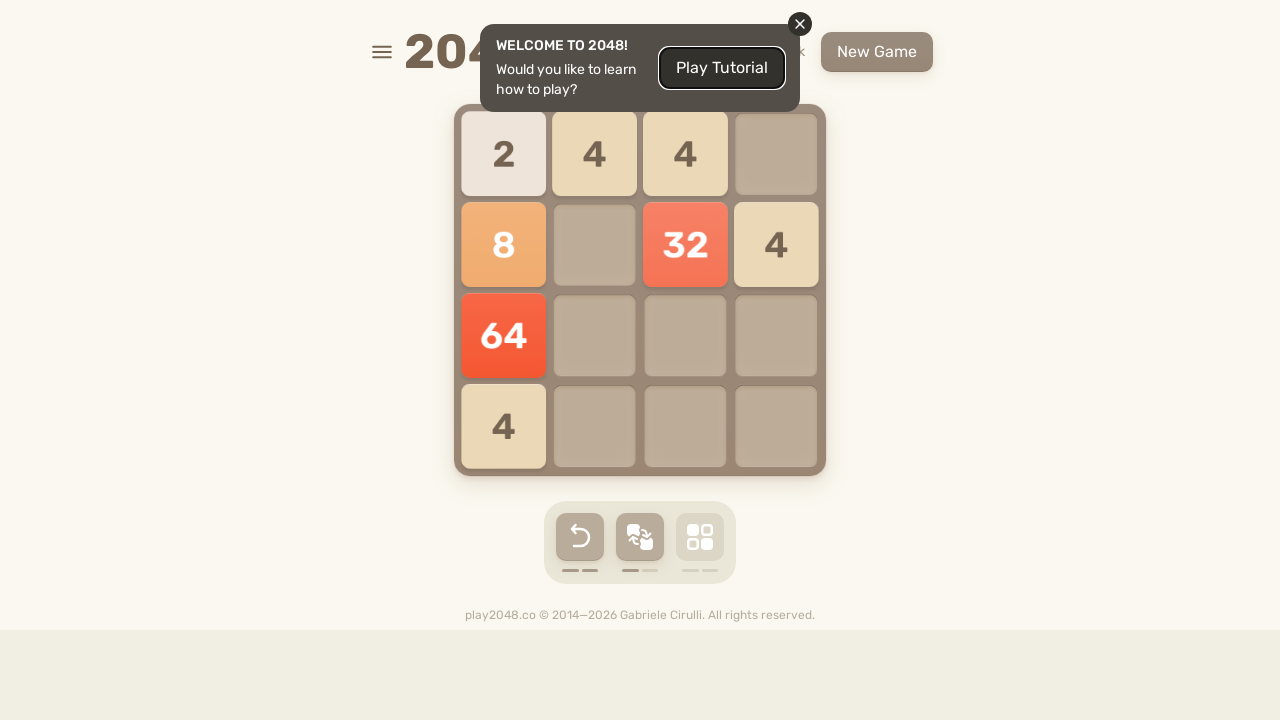

Pressed ArrowDown key
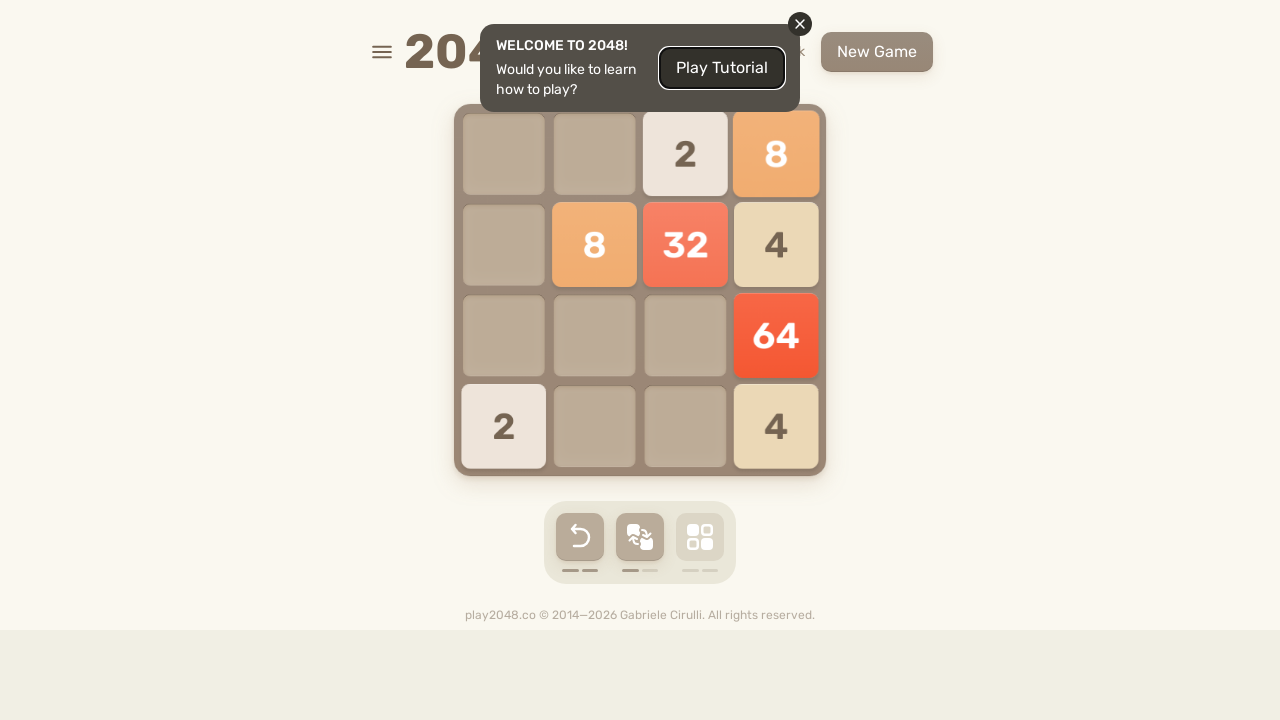

Pressed ArrowLeft key
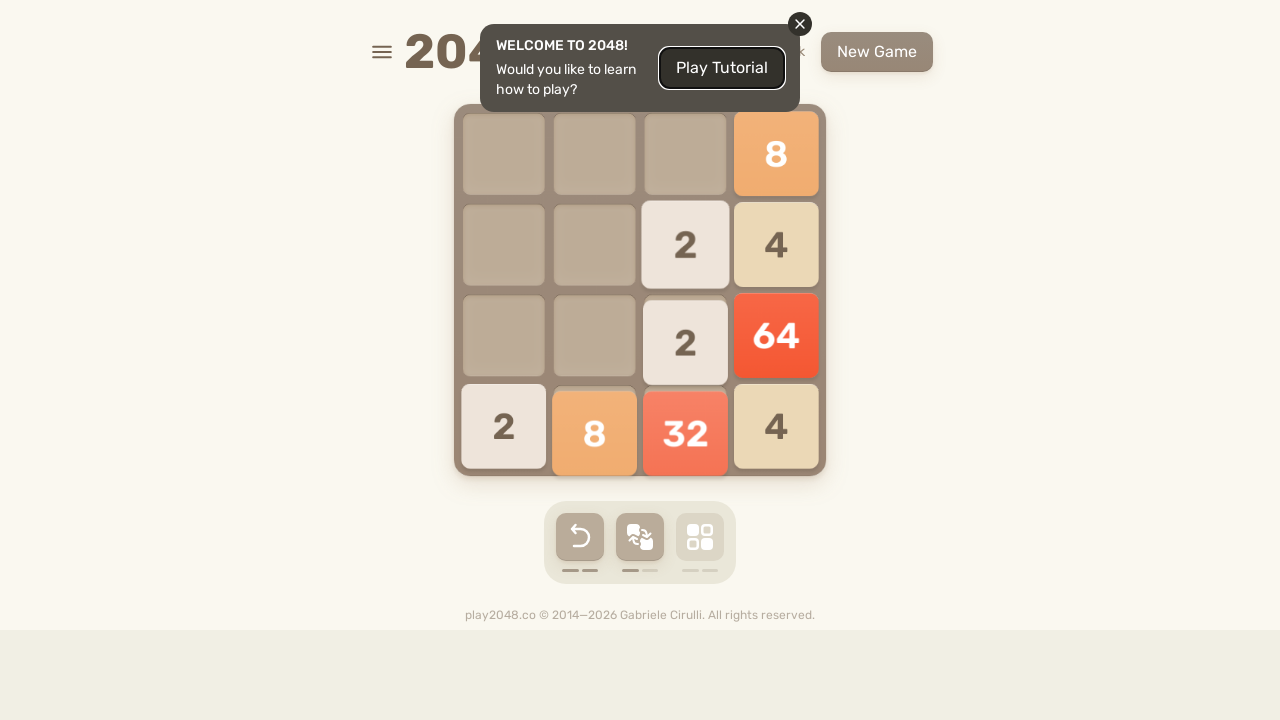

Pressed ArrowUp key
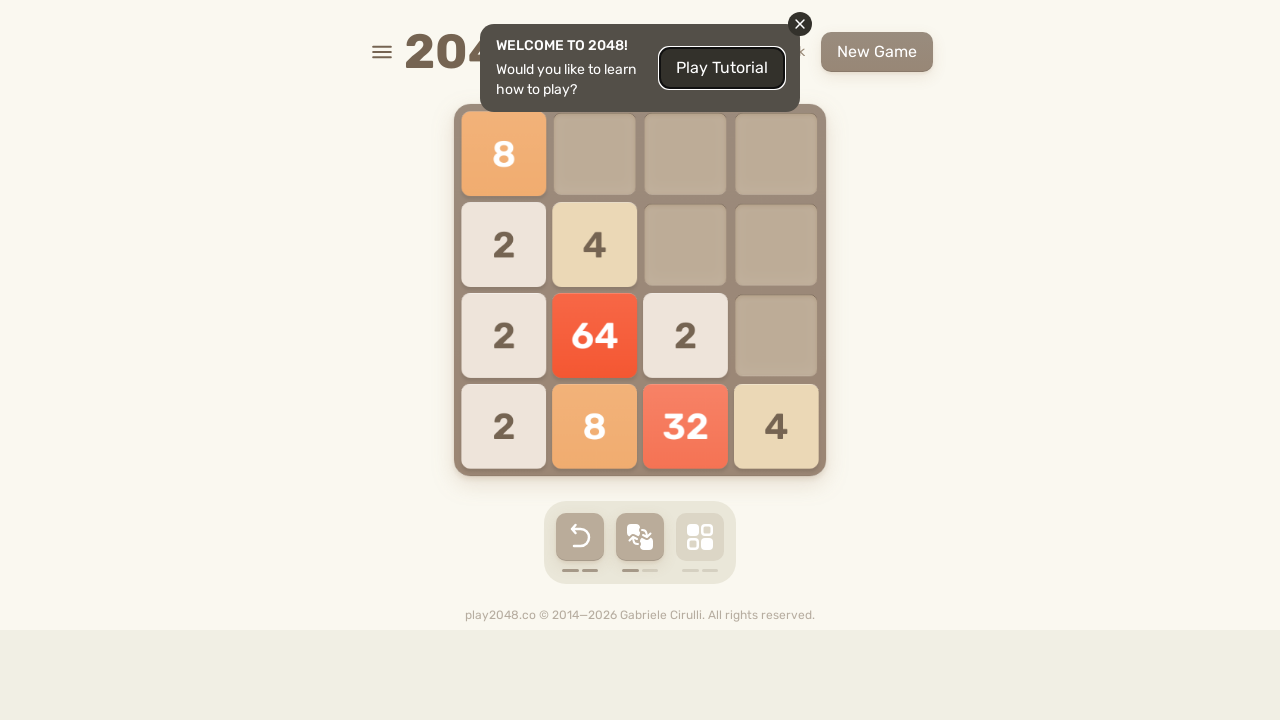

Pressed ArrowRight key
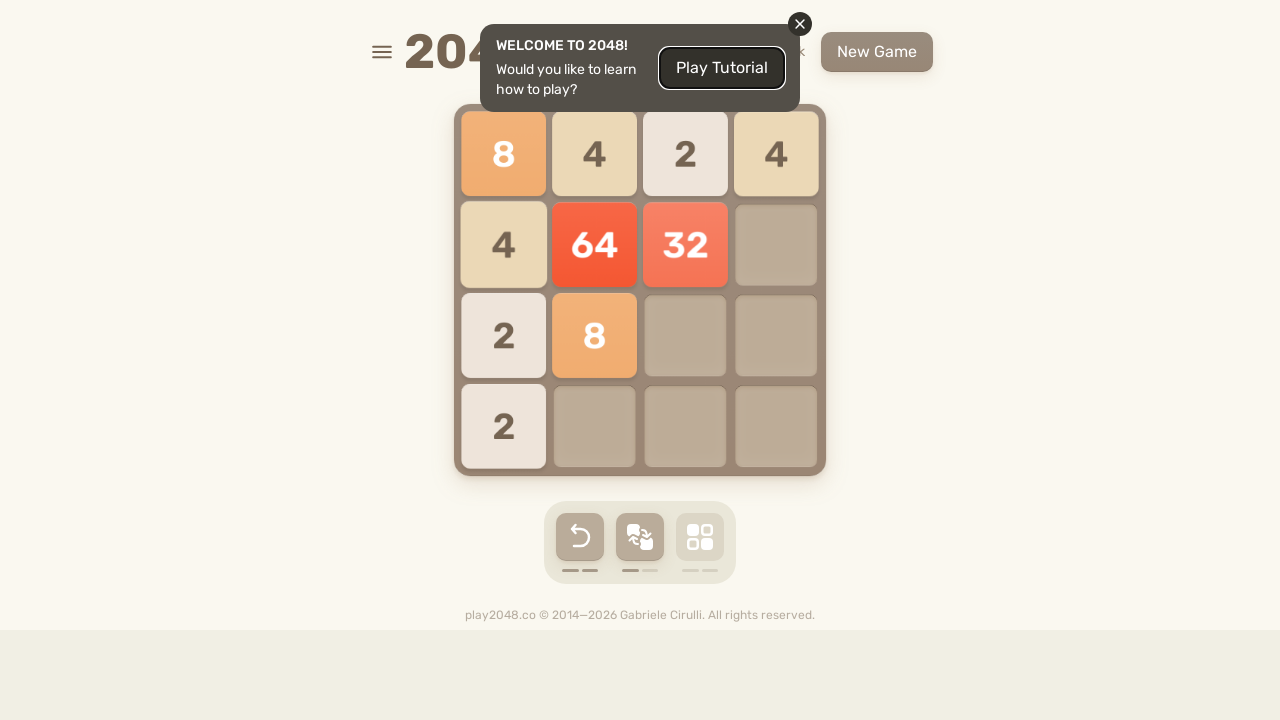

Pressed ArrowDown key
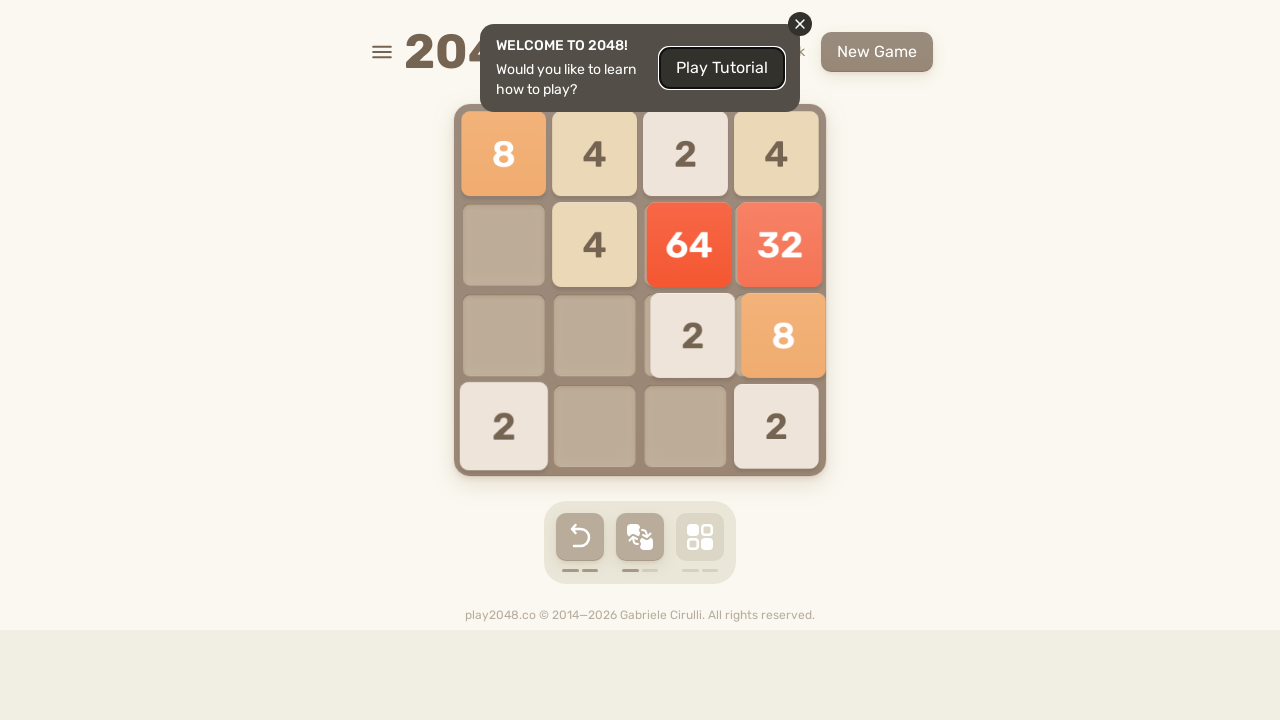

Pressed ArrowLeft key
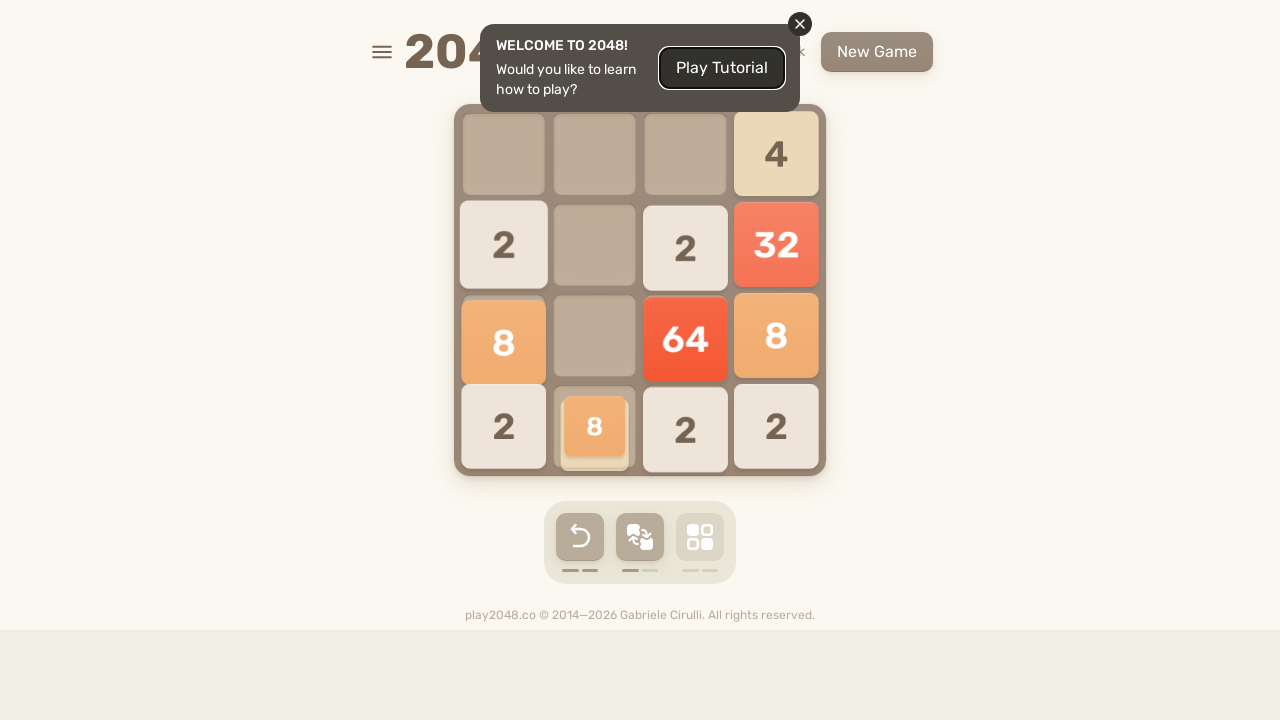

Pressed ArrowUp key
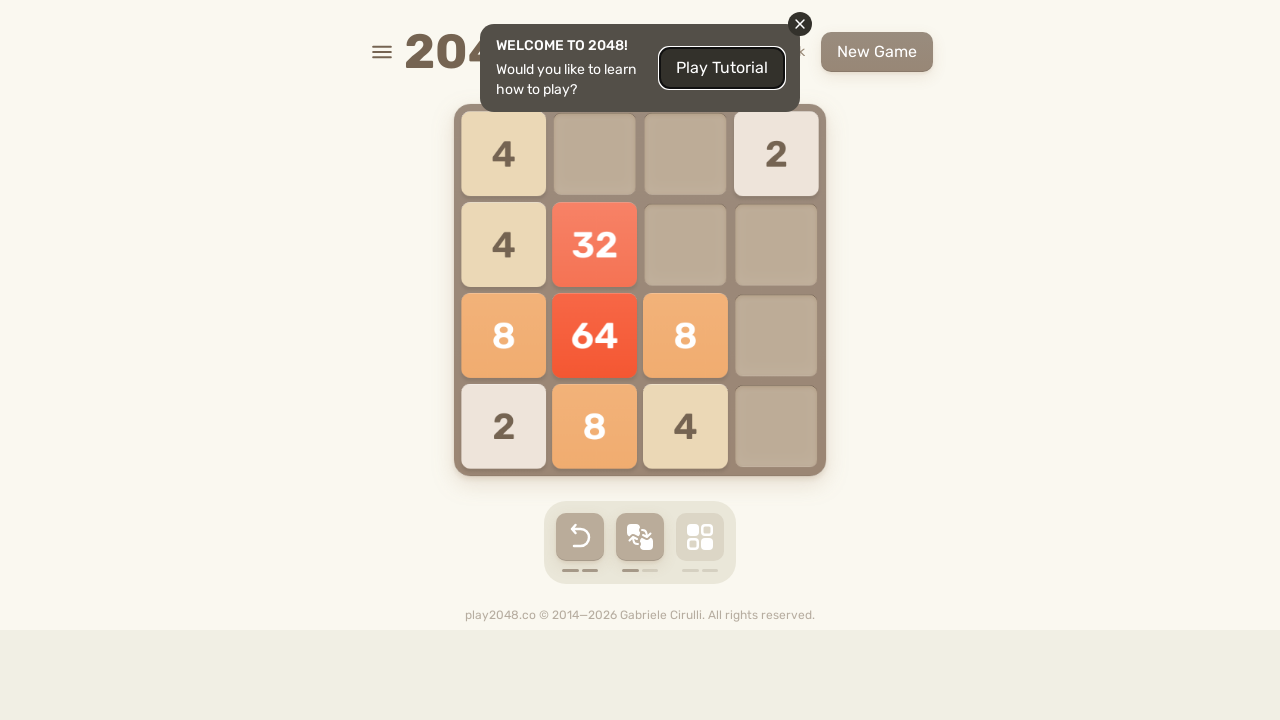

Pressed ArrowRight key
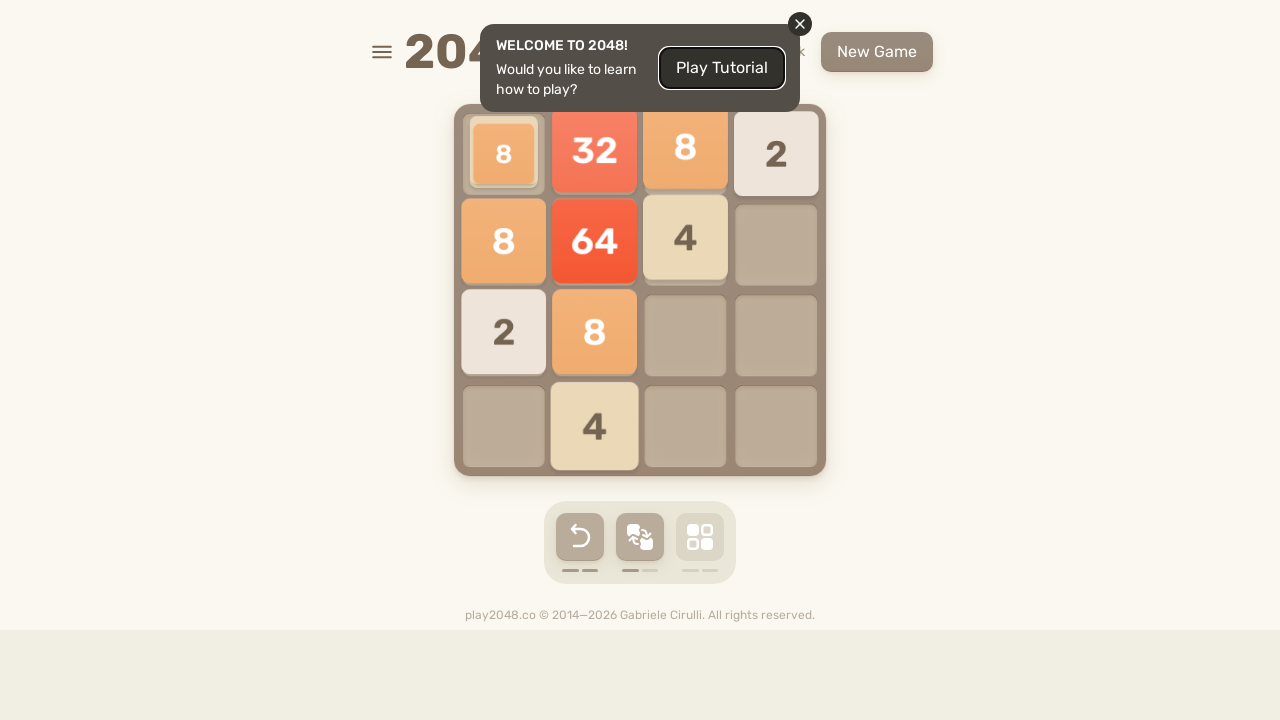

Pressed ArrowDown key
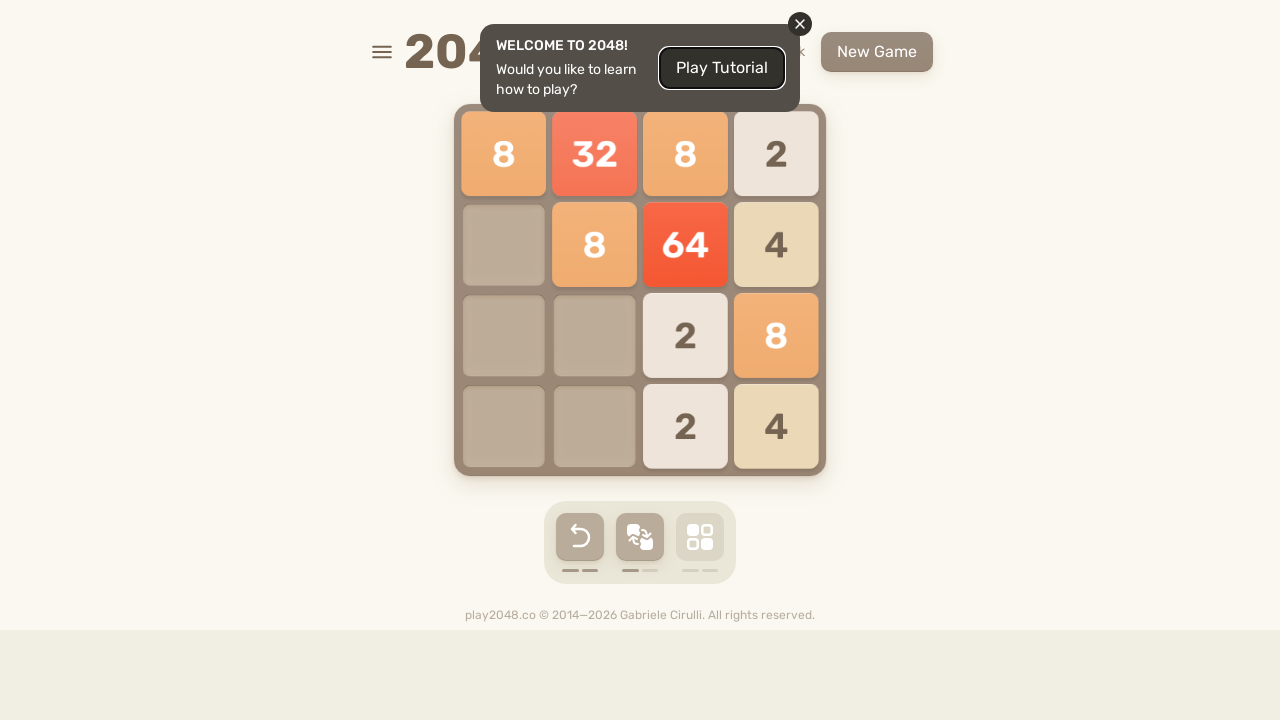

Pressed ArrowLeft key
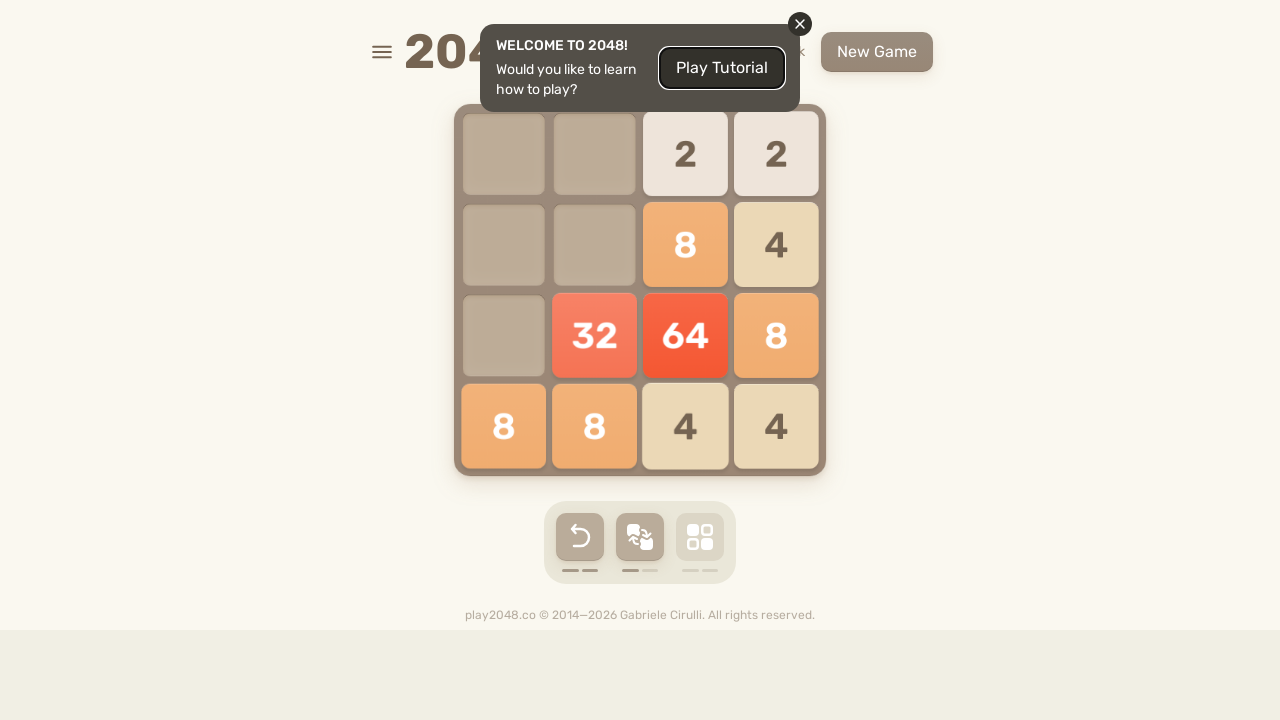

Pressed ArrowUp key
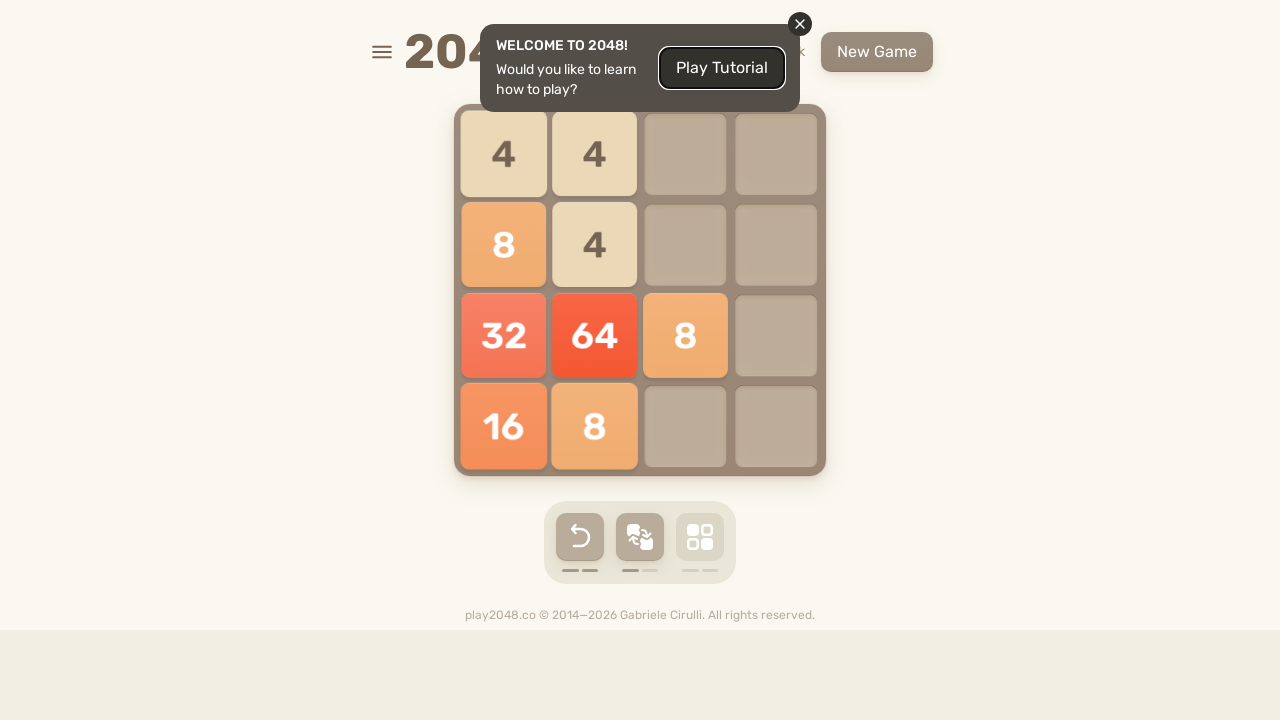

Pressed ArrowRight key
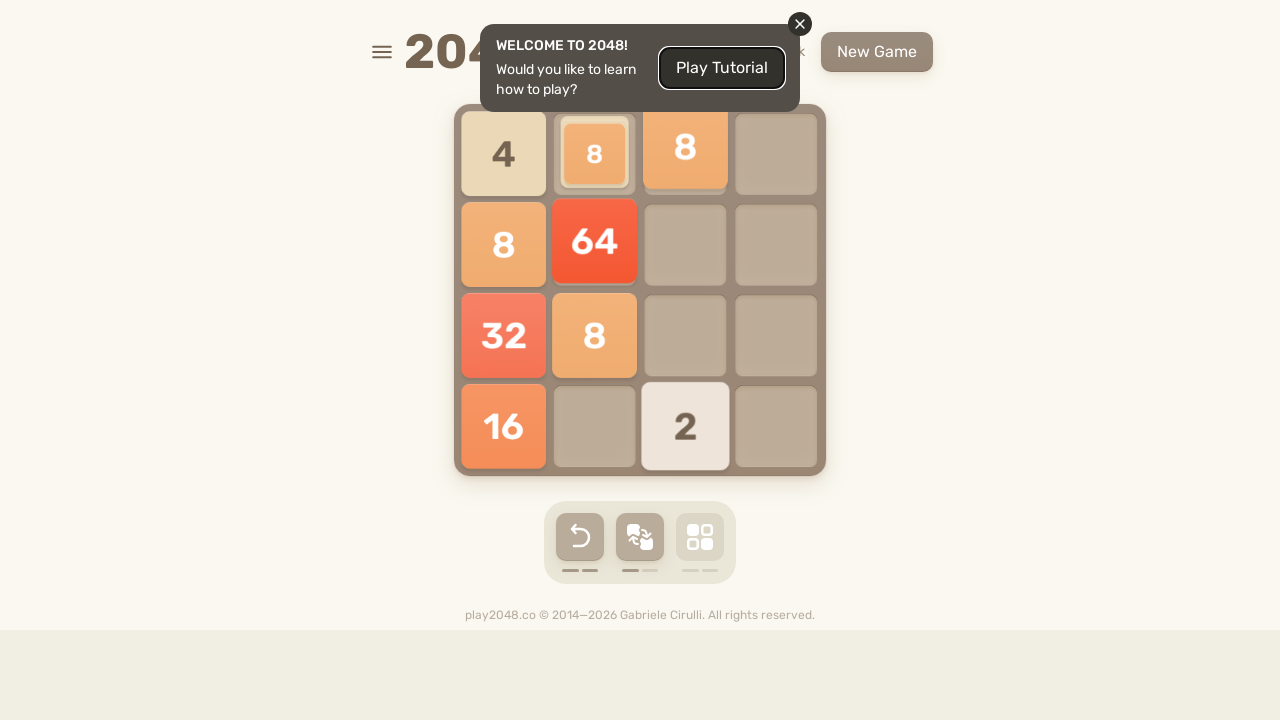

Pressed ArrowDown key
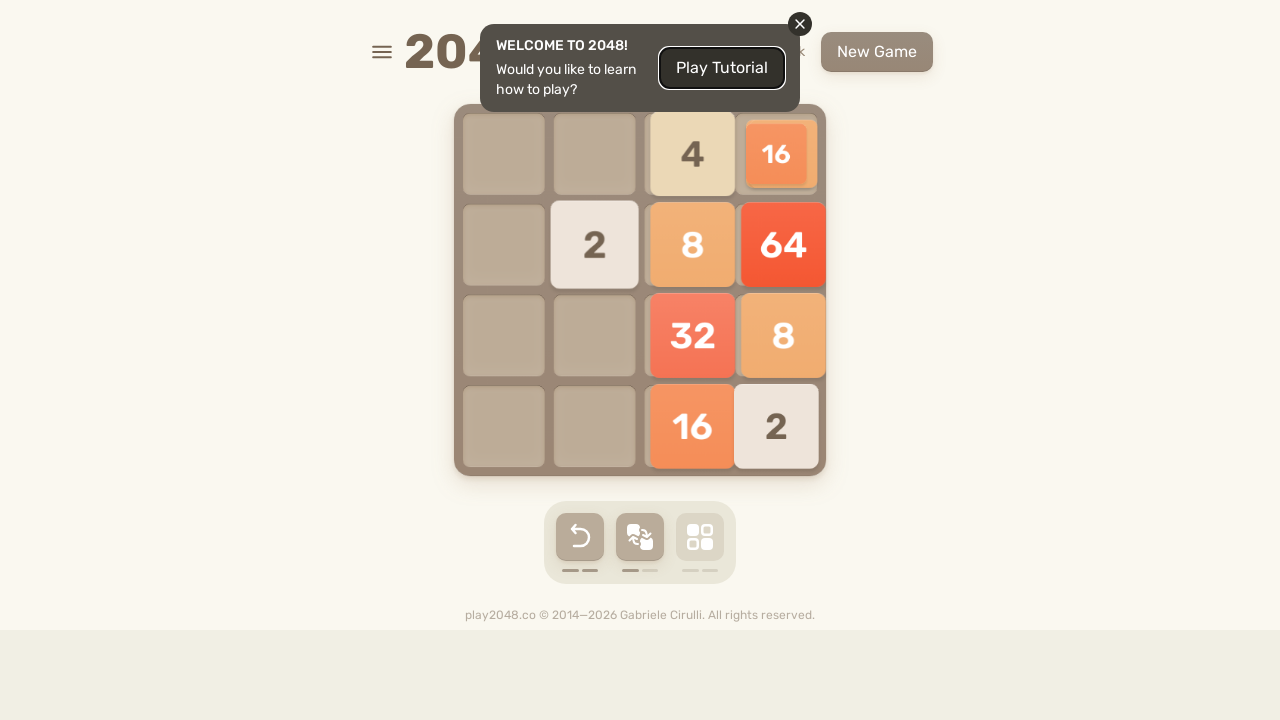

Pressed ArrowLeft key
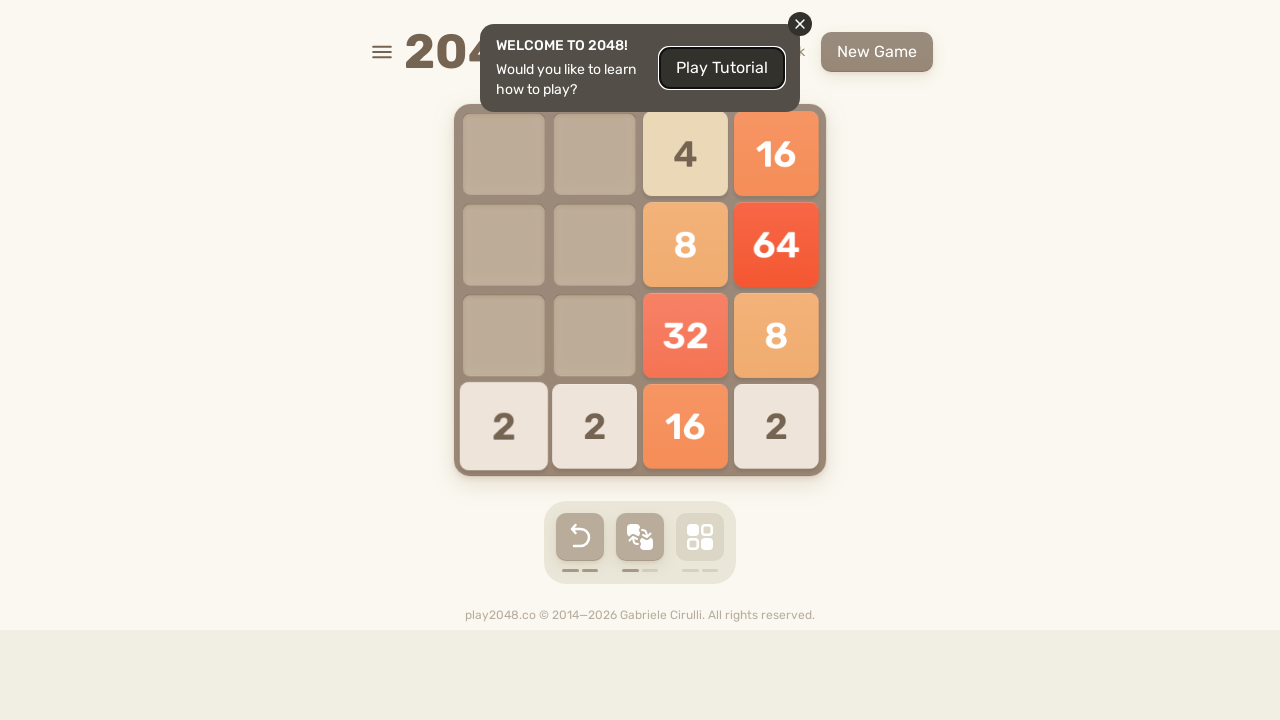

Pressed ArrowUp key
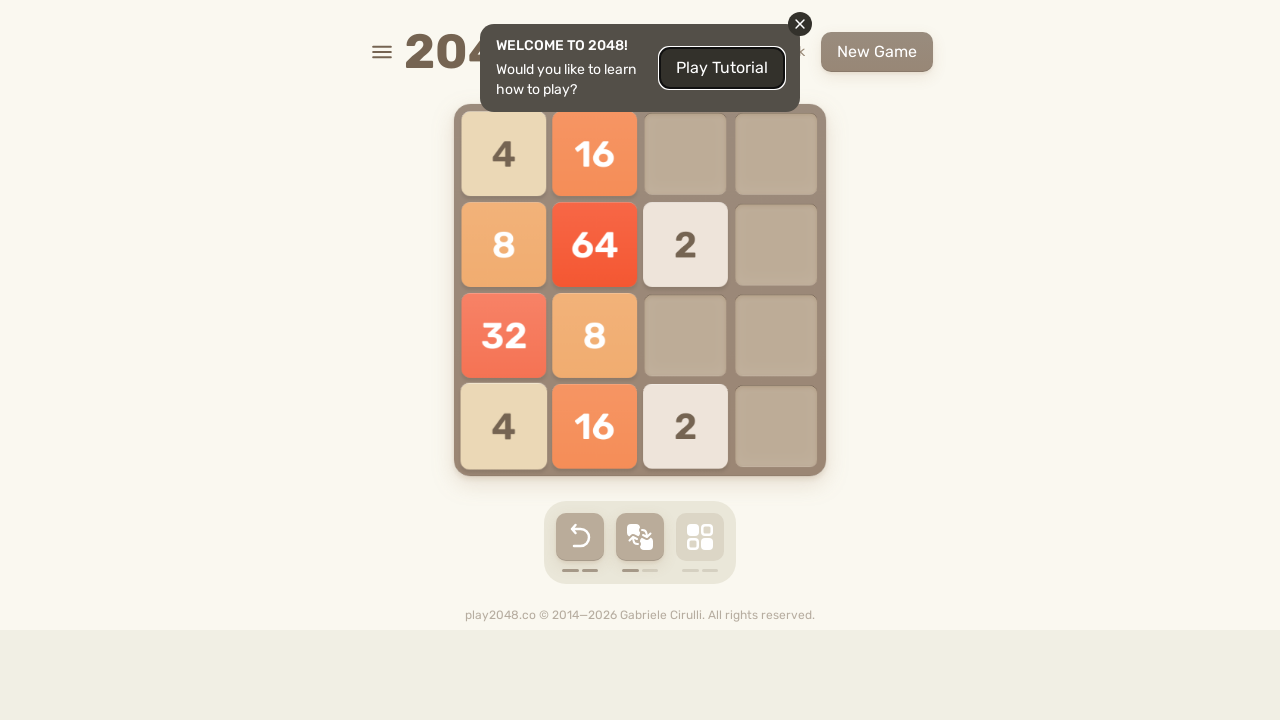

Pressed ArrowRight key
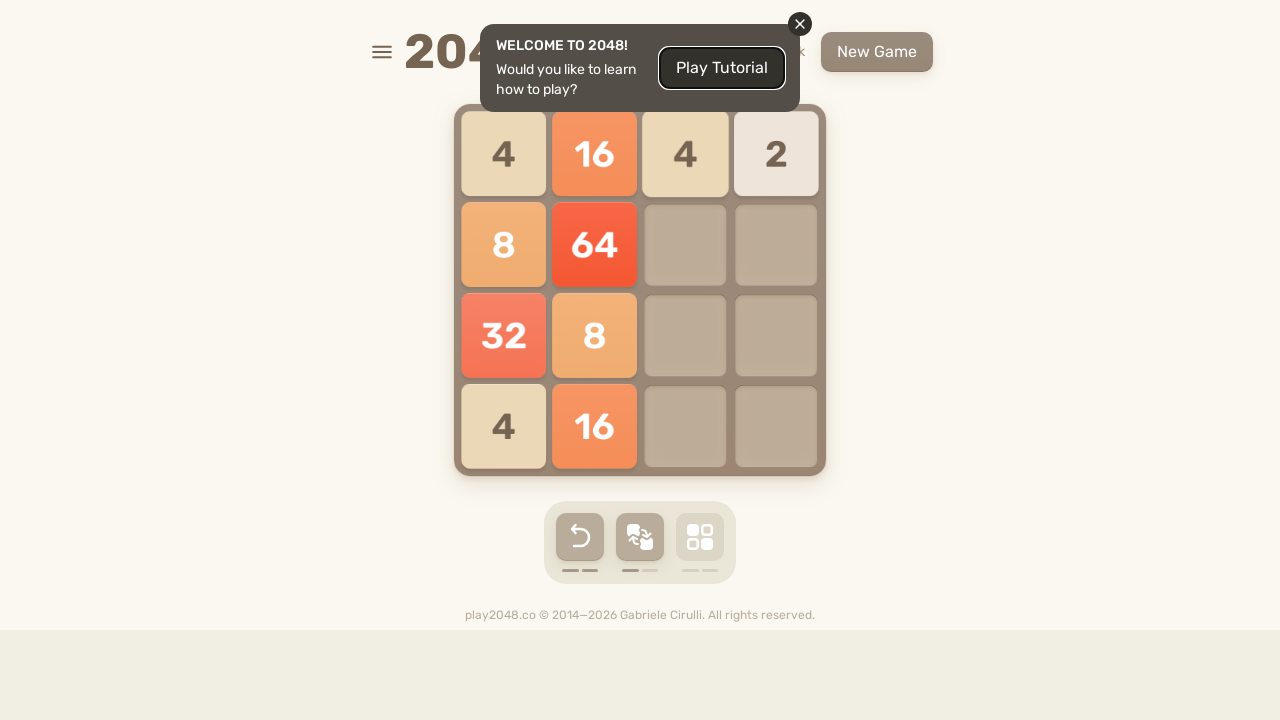

Pressed ArrowDown key
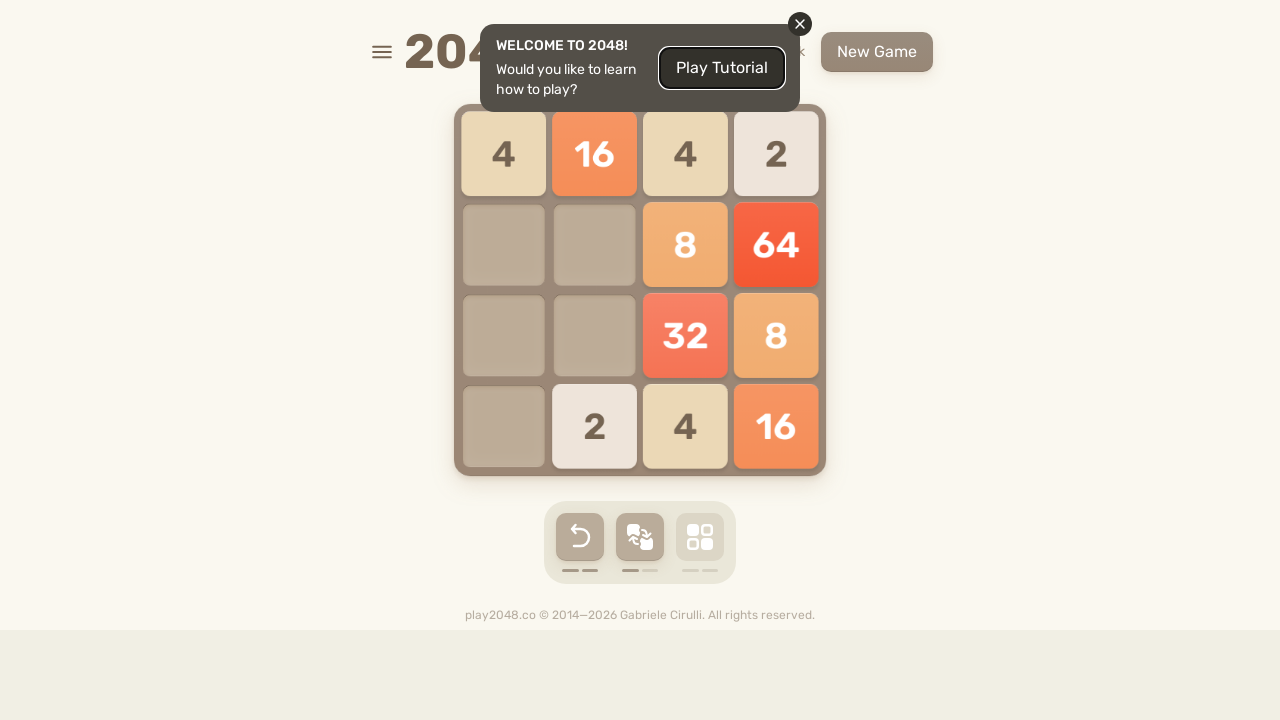

Pressed ArrowLeft key
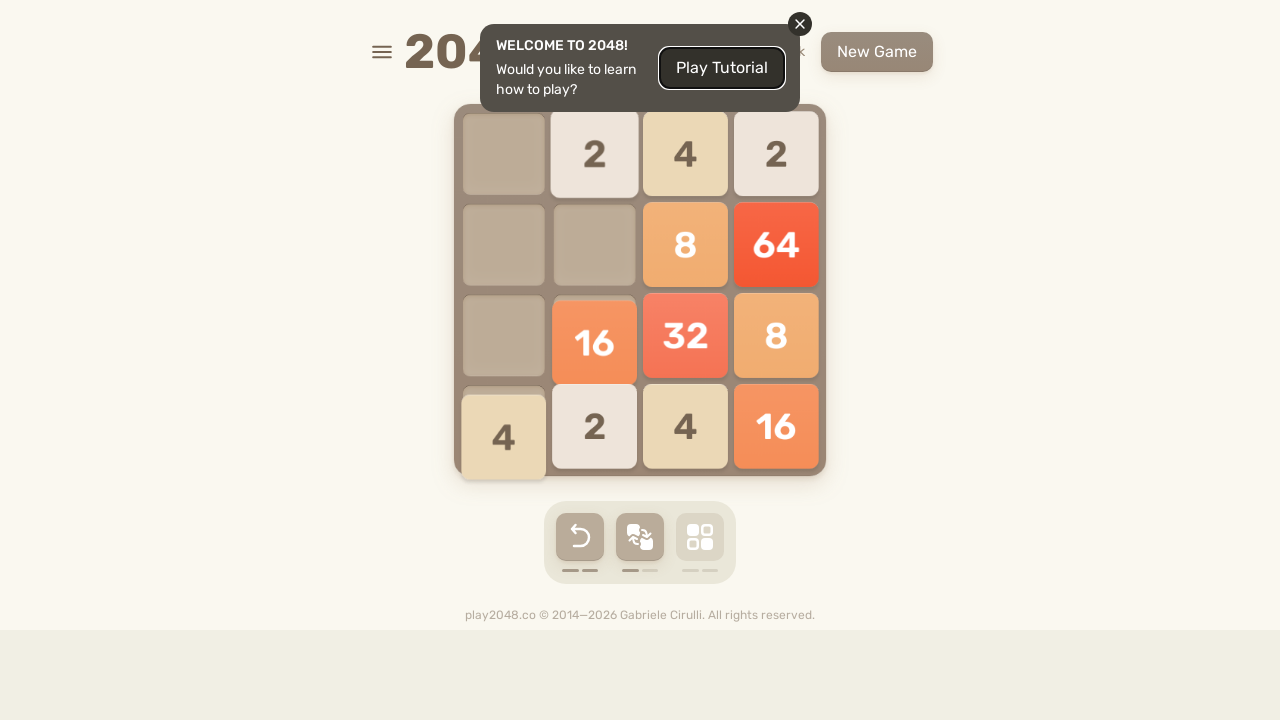

Pressed ArrowUp key
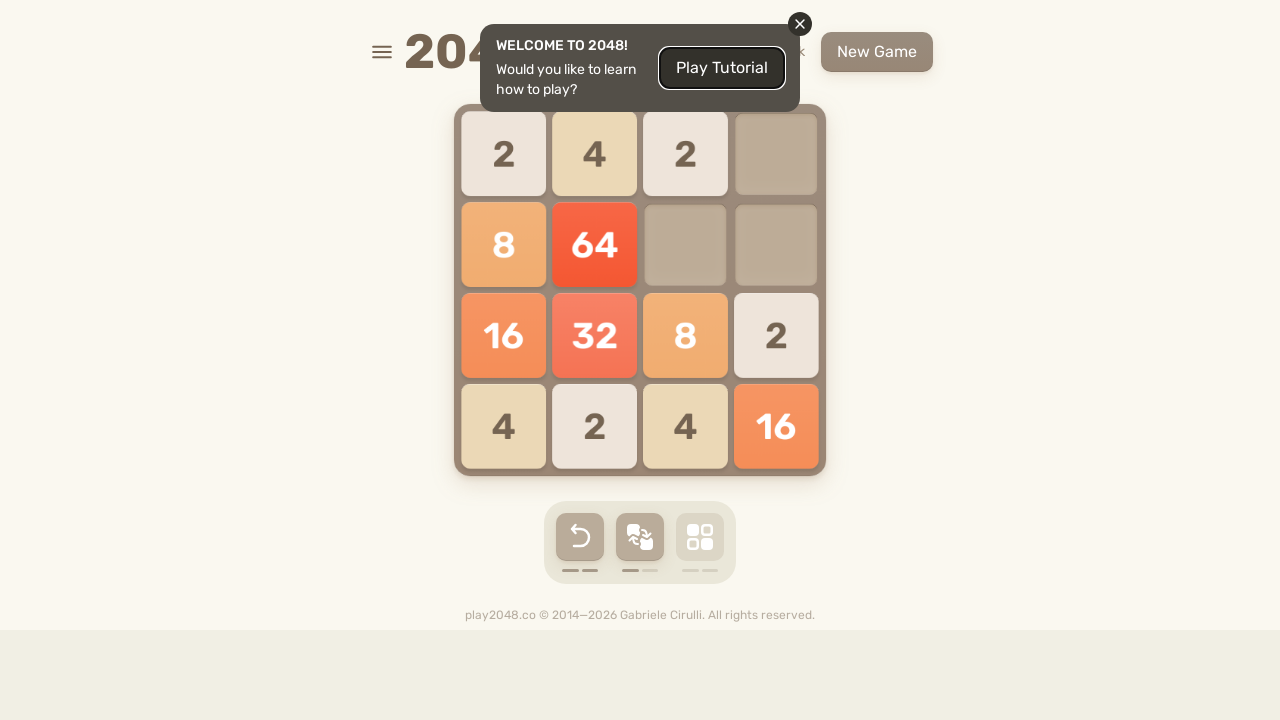

Pressed ArrowRight key
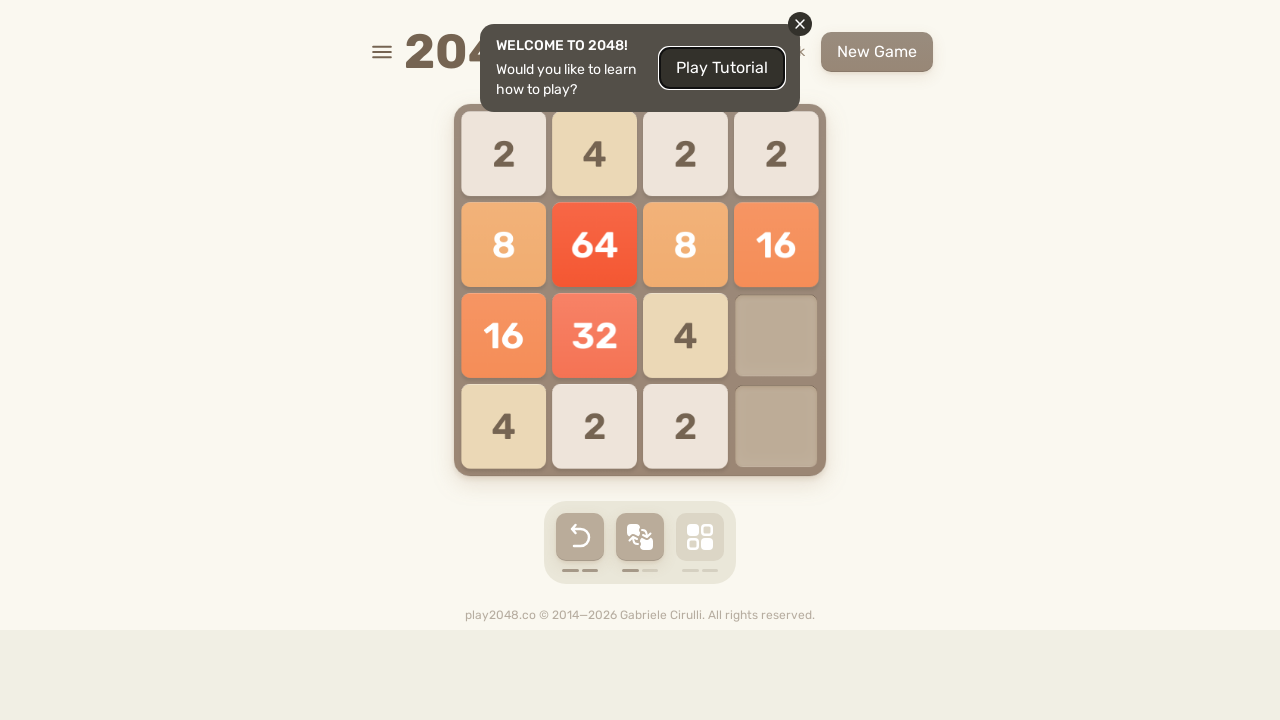

Pressed ArrowDown key
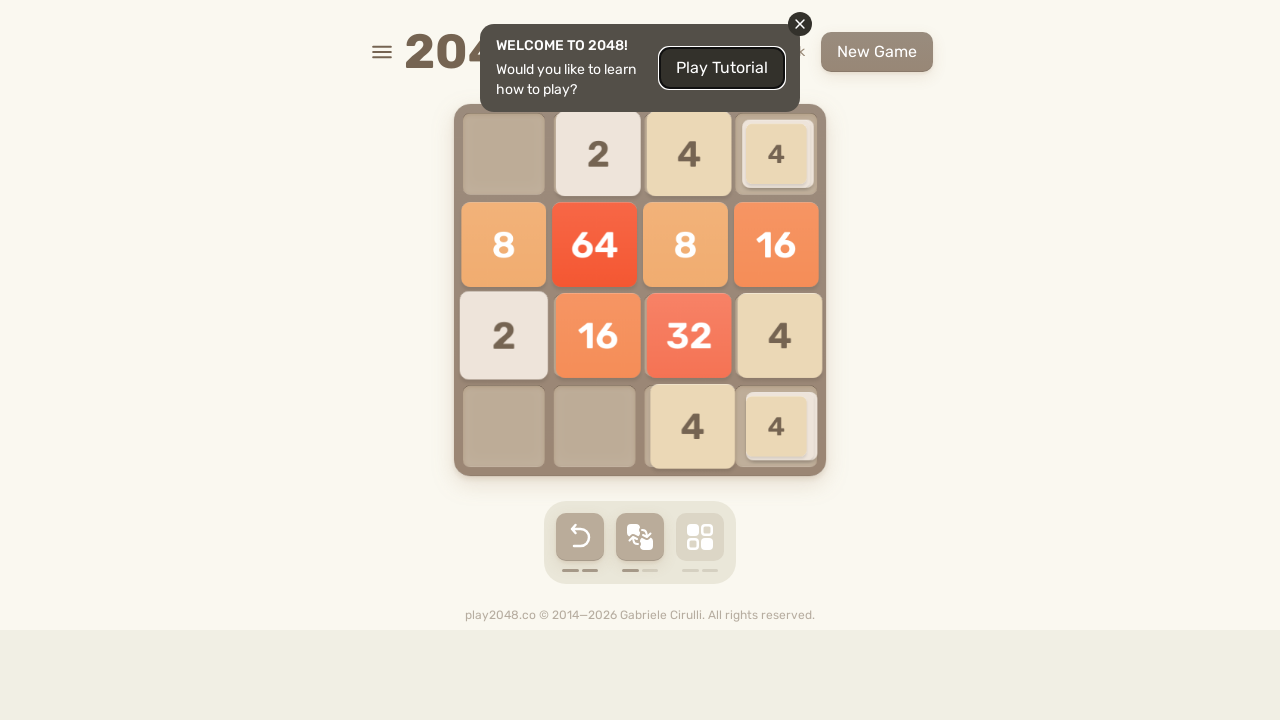

Pressed ArrowLeft key
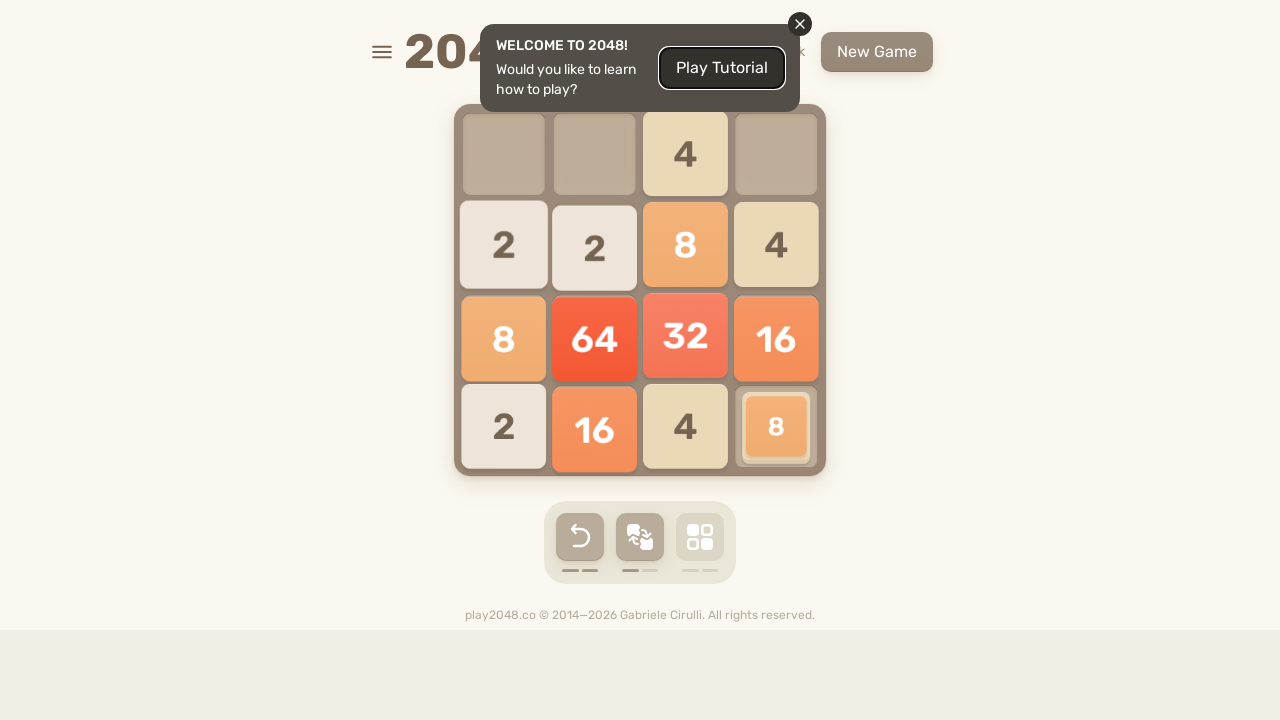

Pressed ArrowUp key
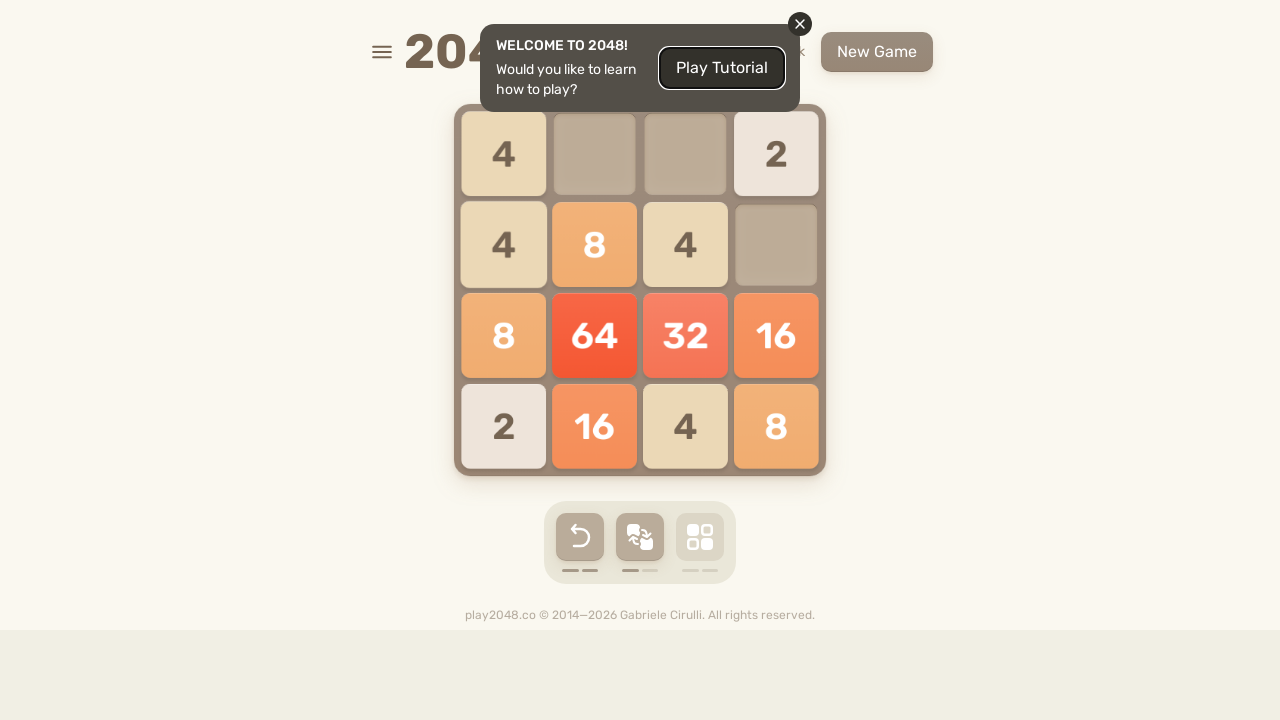

Pressed ArrowRight key
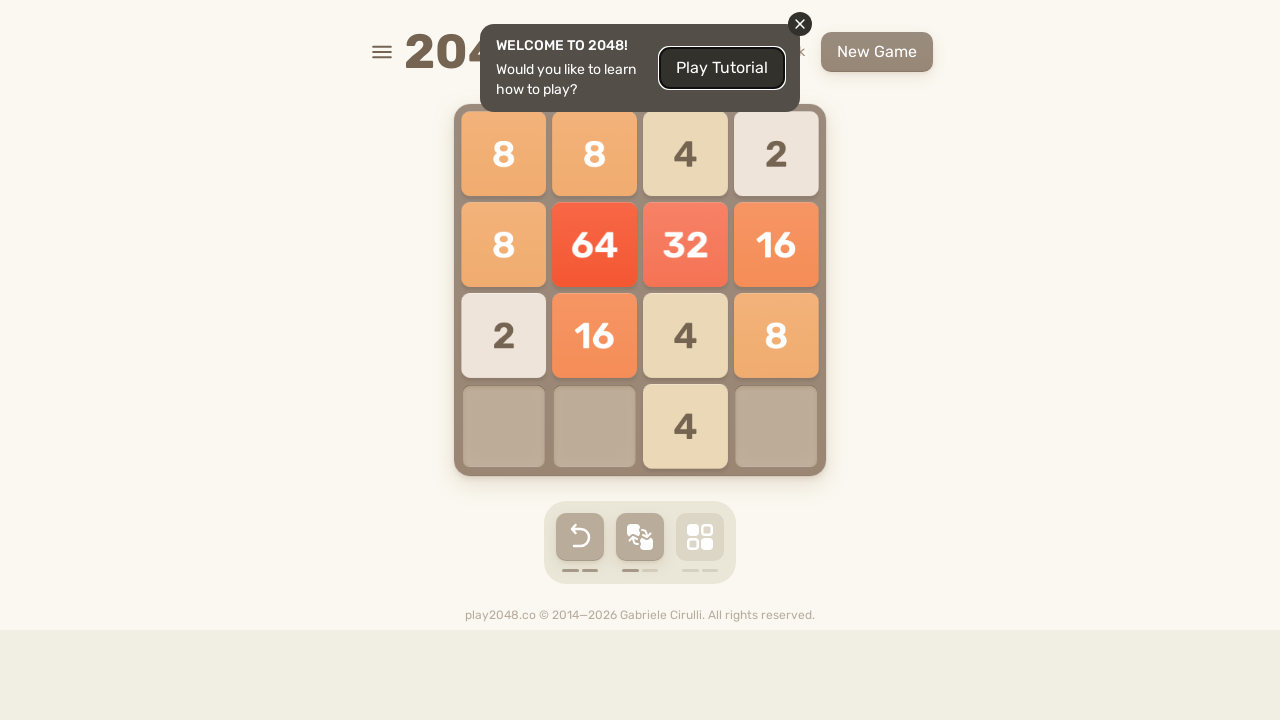

Pressed ArrowDown key
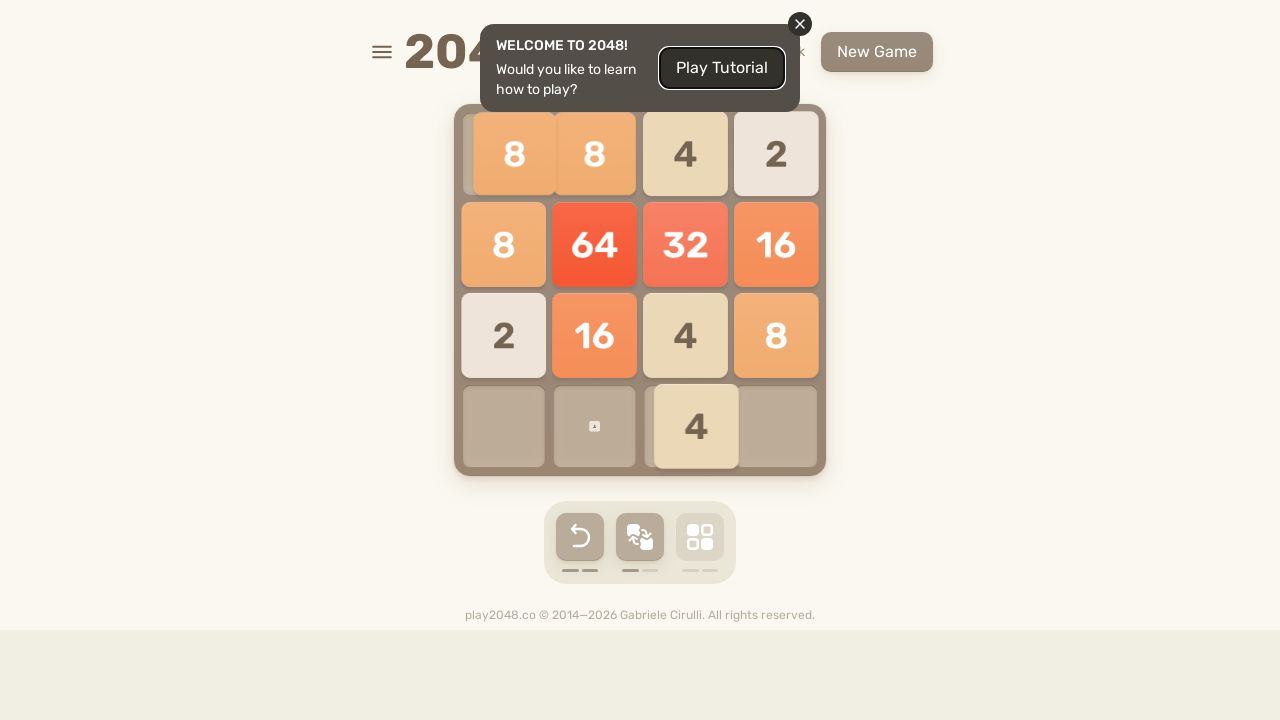

Pressed ArrowLeft key
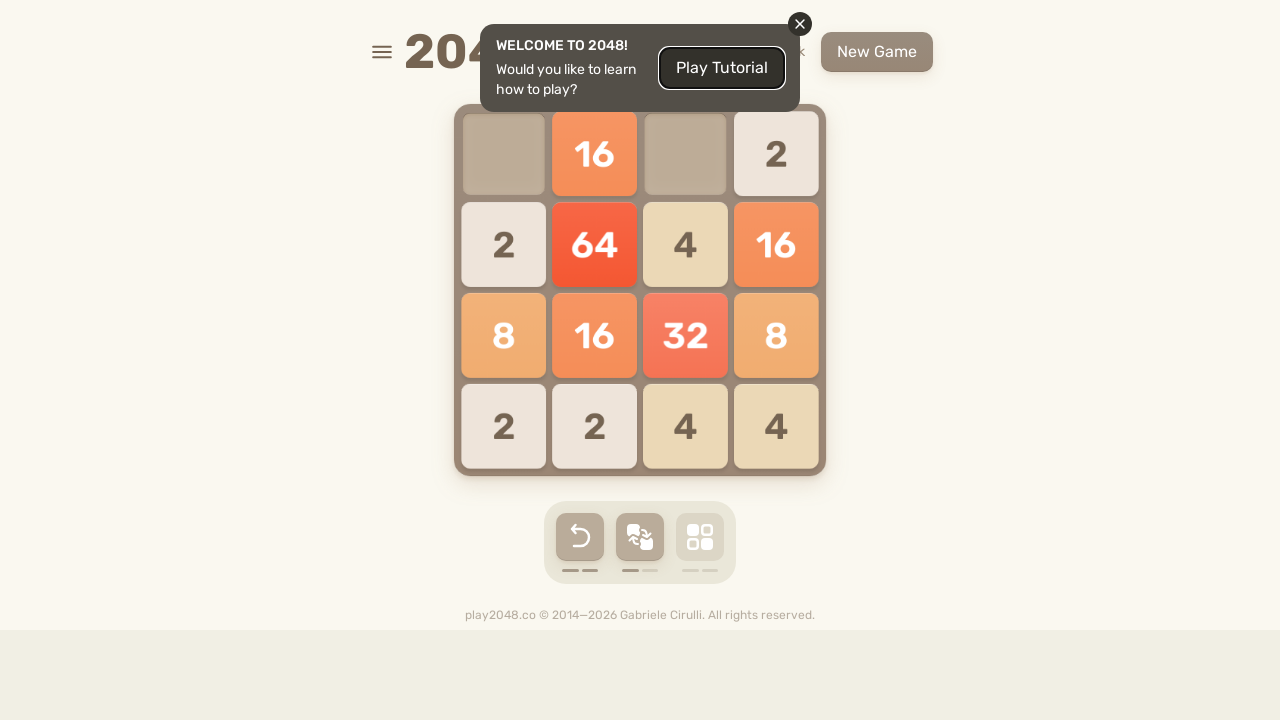

Pressed ArrowUp key
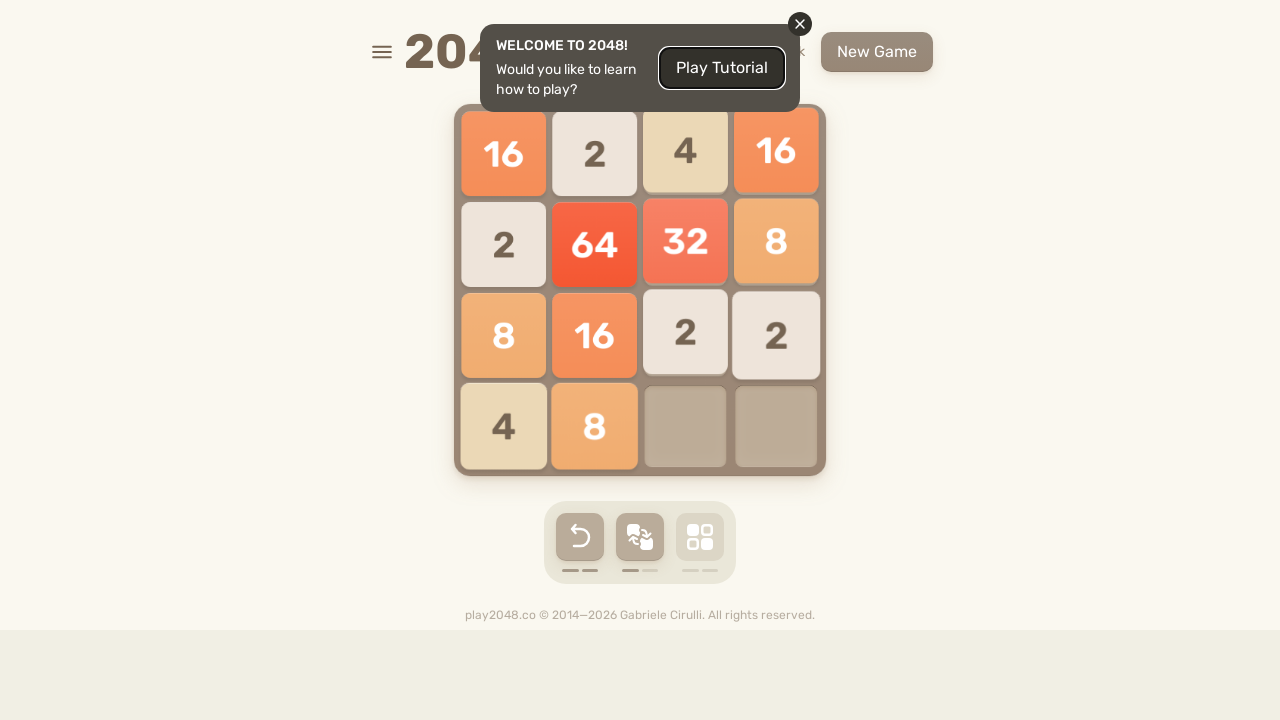

Pressed ArrowRight key
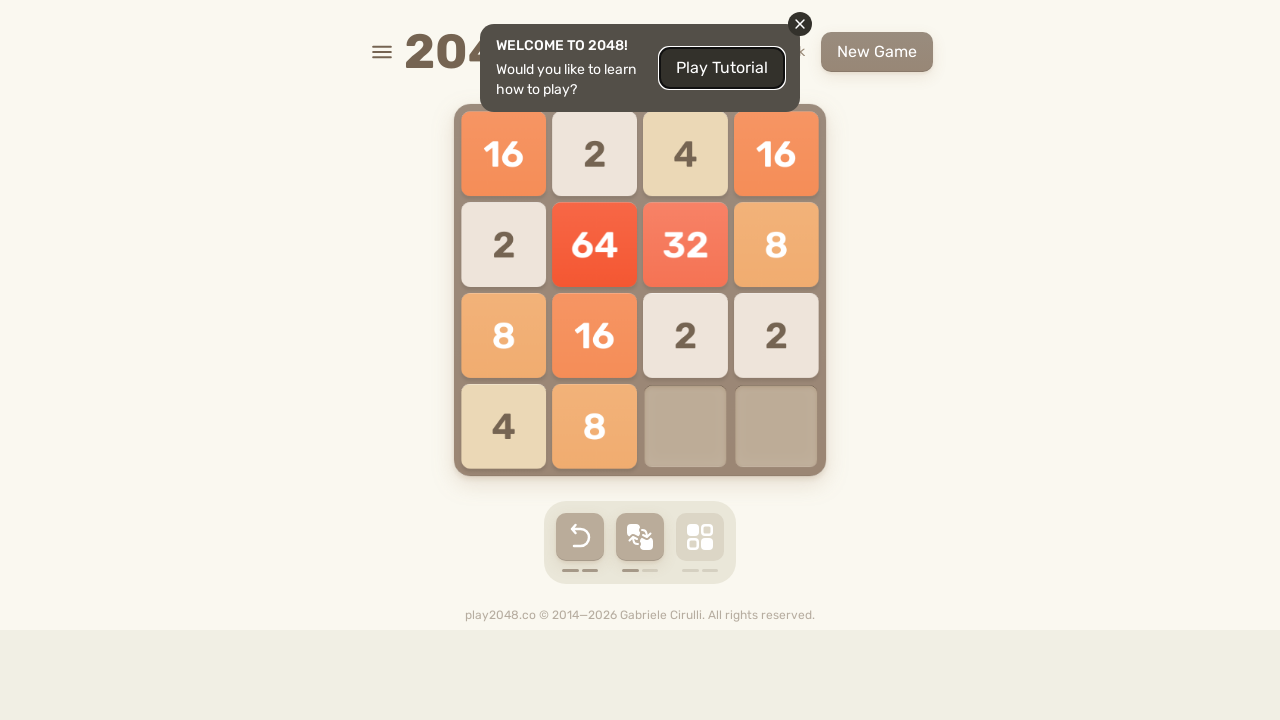

Pressed ArrowDown key
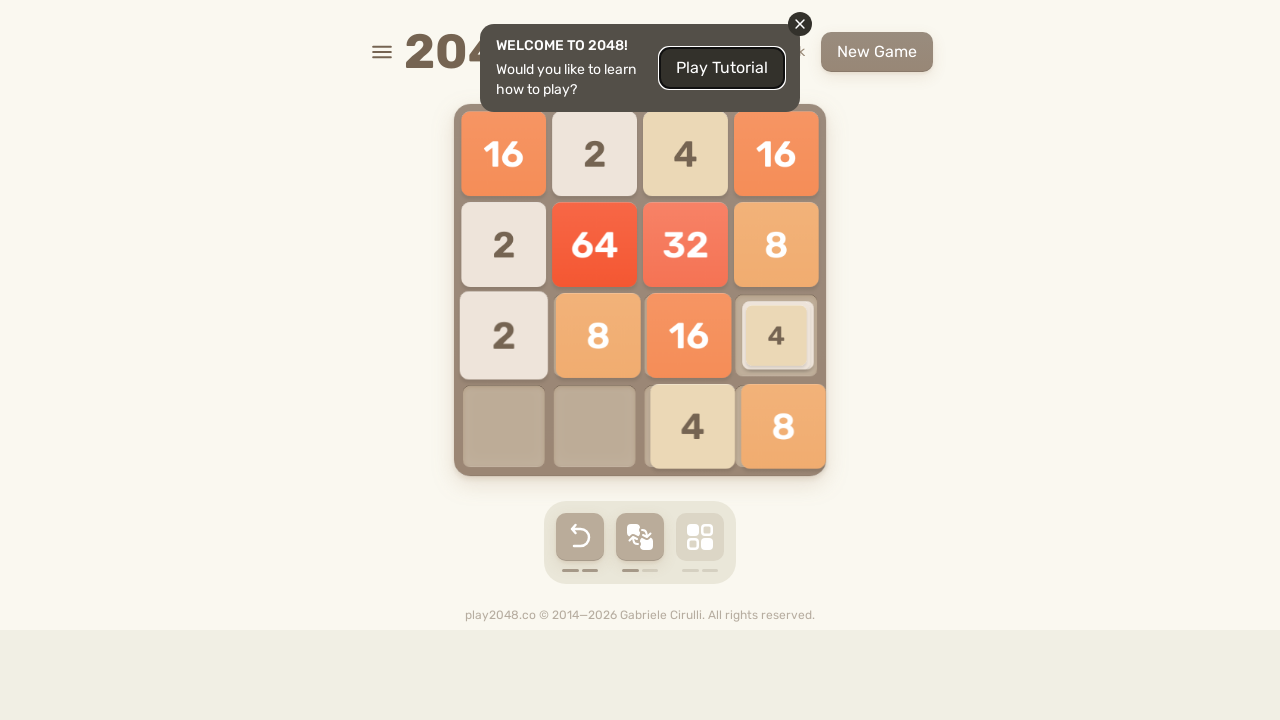

Pressed ArrowLeft key
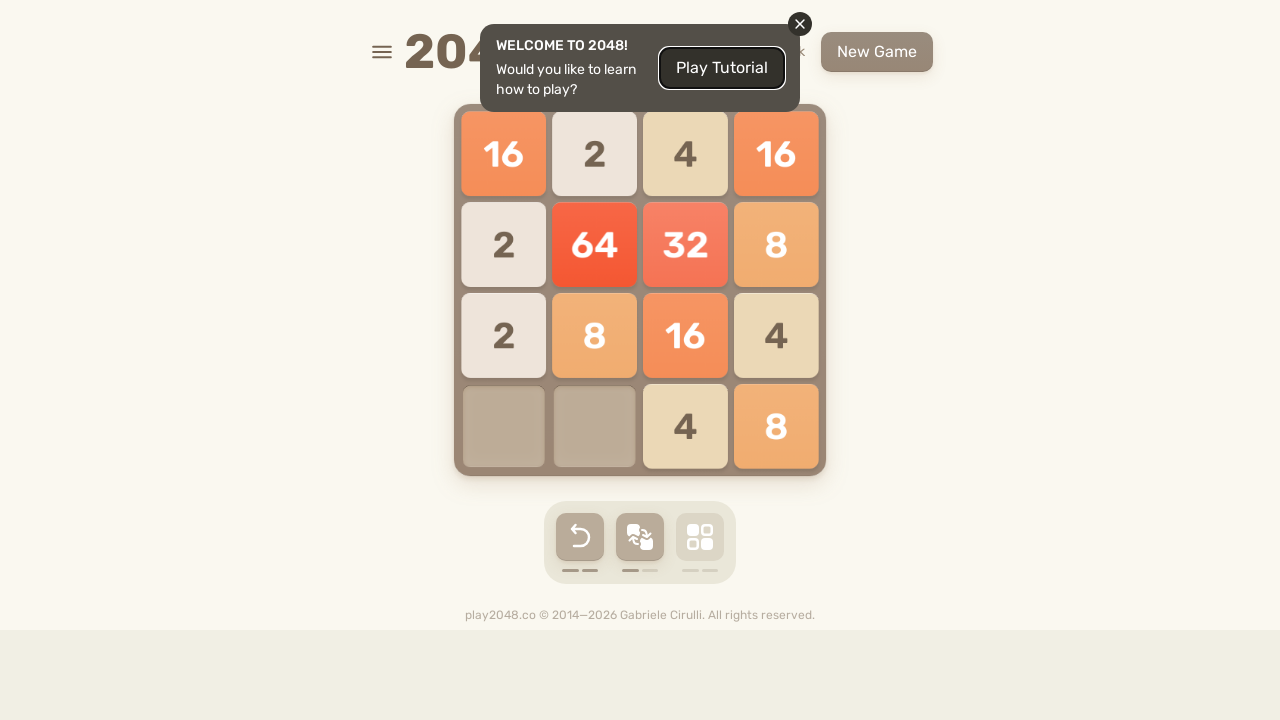

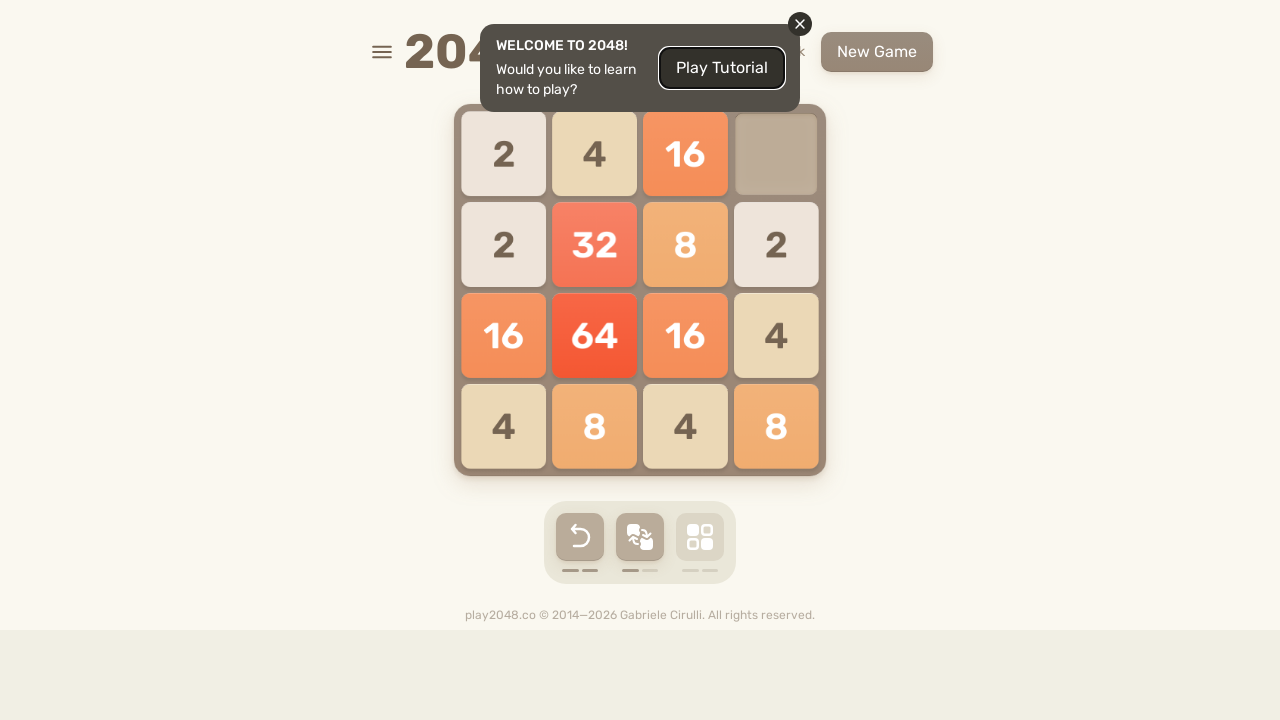